Tests filling a large form with multiple input fields by iterating through all inputs, entering values, and clicking the submit button.

Starting URL: http://suninjuly.github.io/huge_form.html

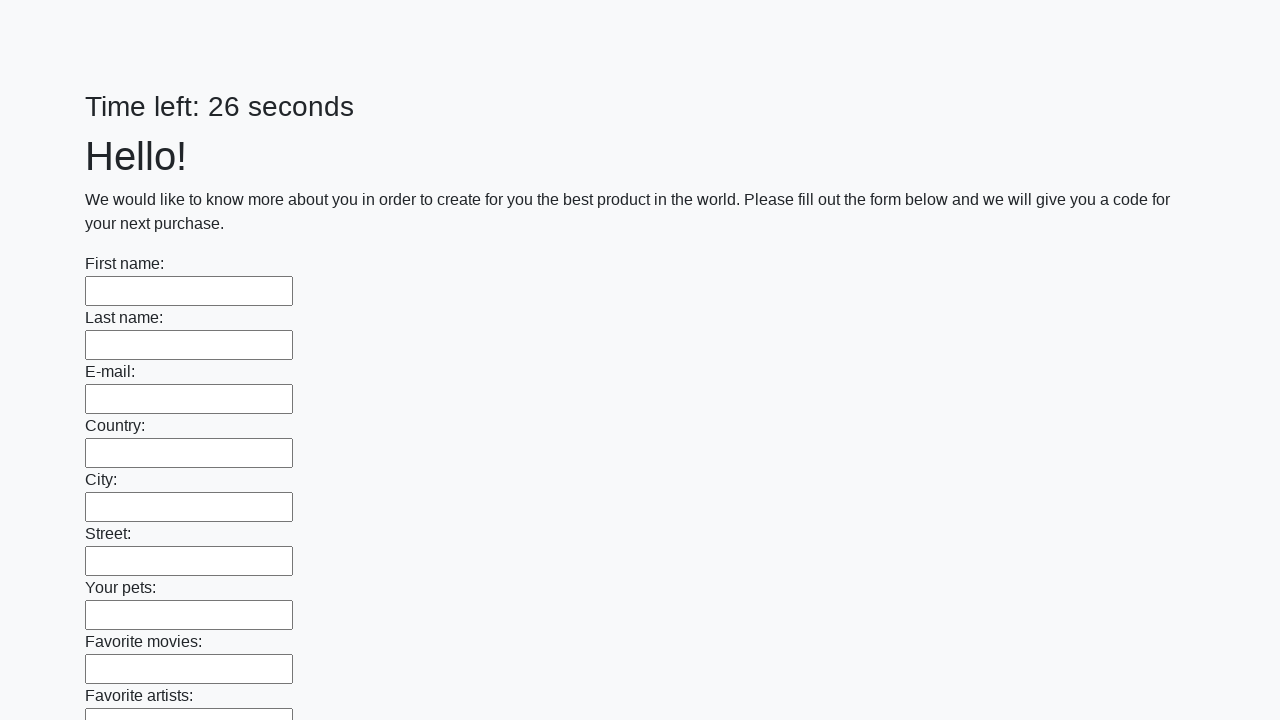

Located all input elements on the form
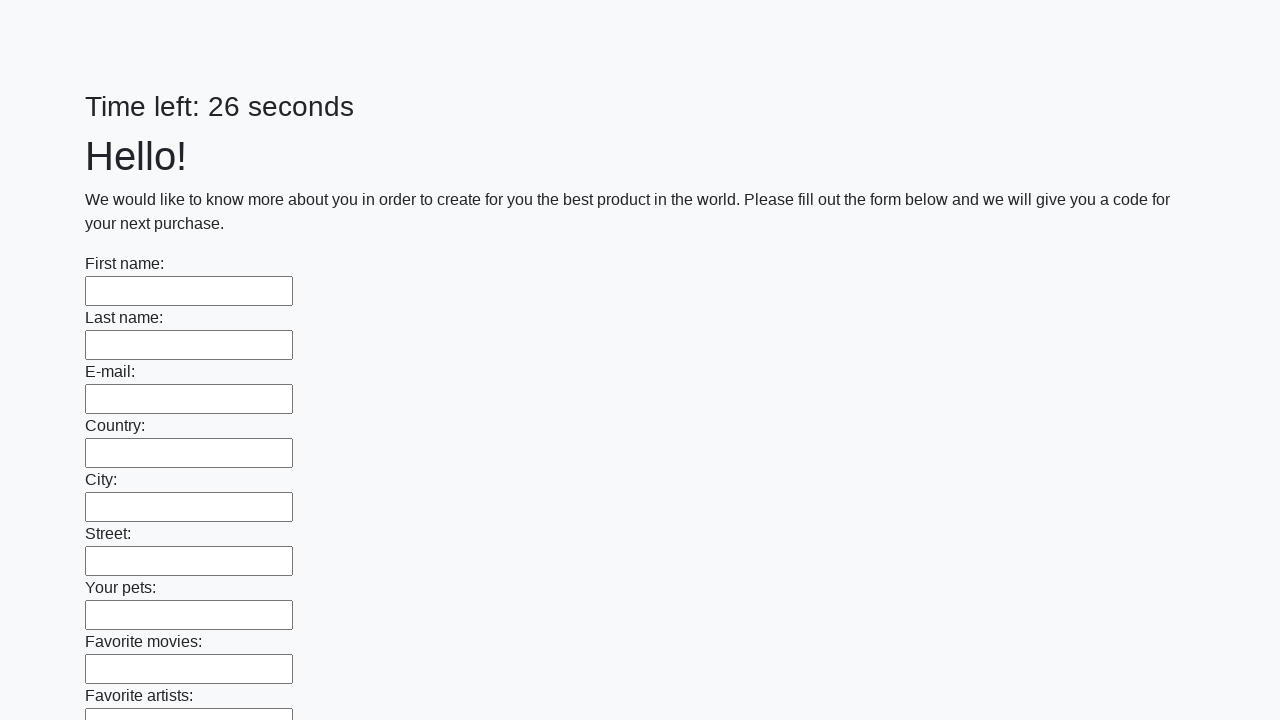

Filled input field 0 with 'Answer_0' on input >> nth=0
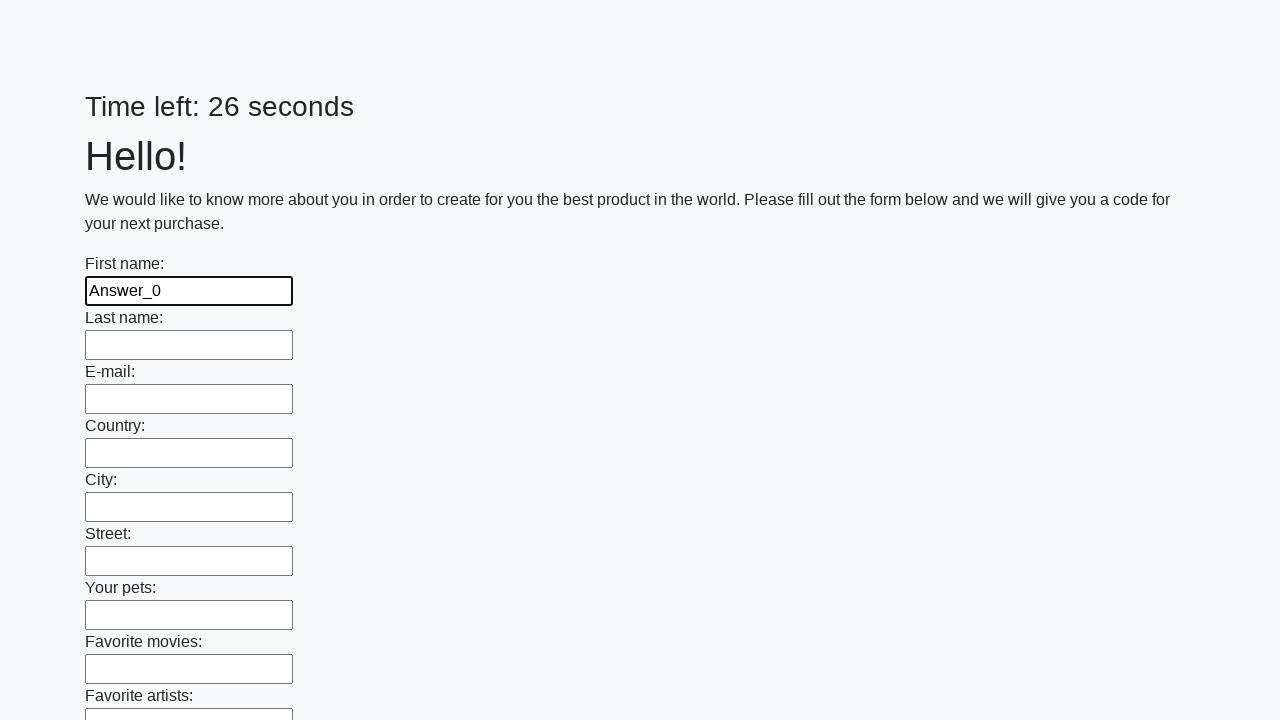

Filled input field 1 with 'Answer_1' on input >> nth=1
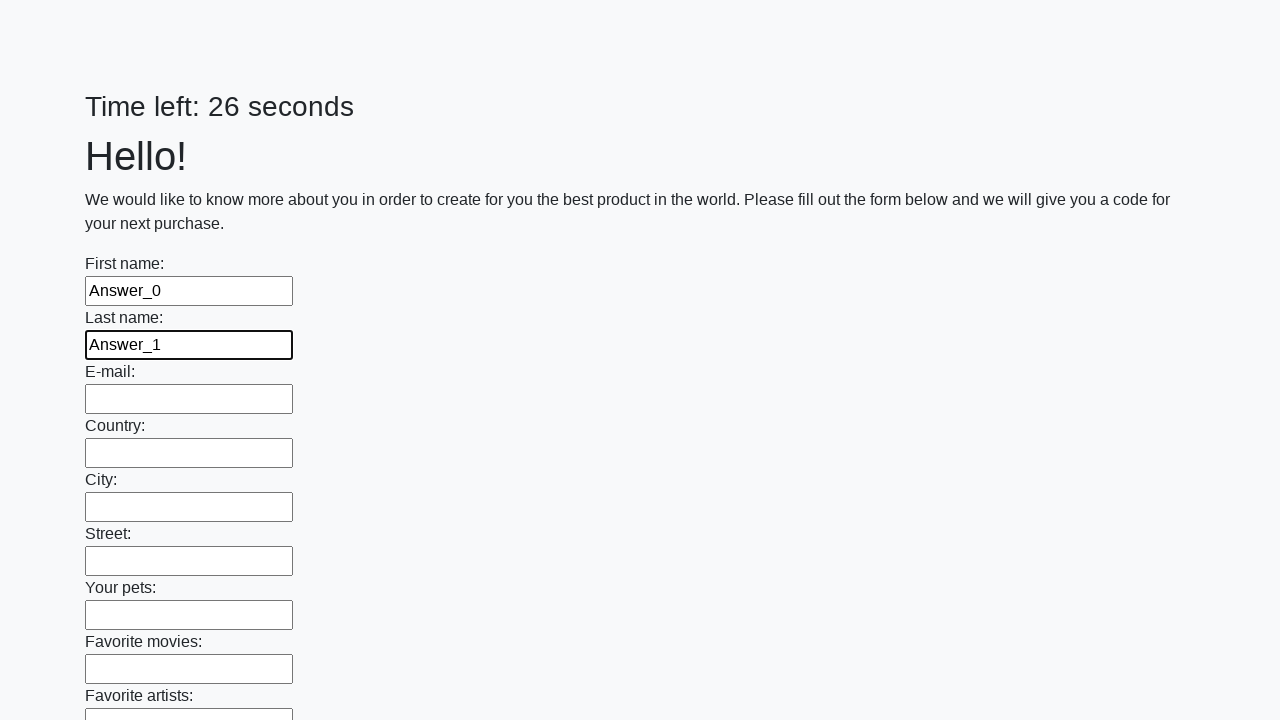

Filled input field 2 with 'Answer_2' on input >> nth=2
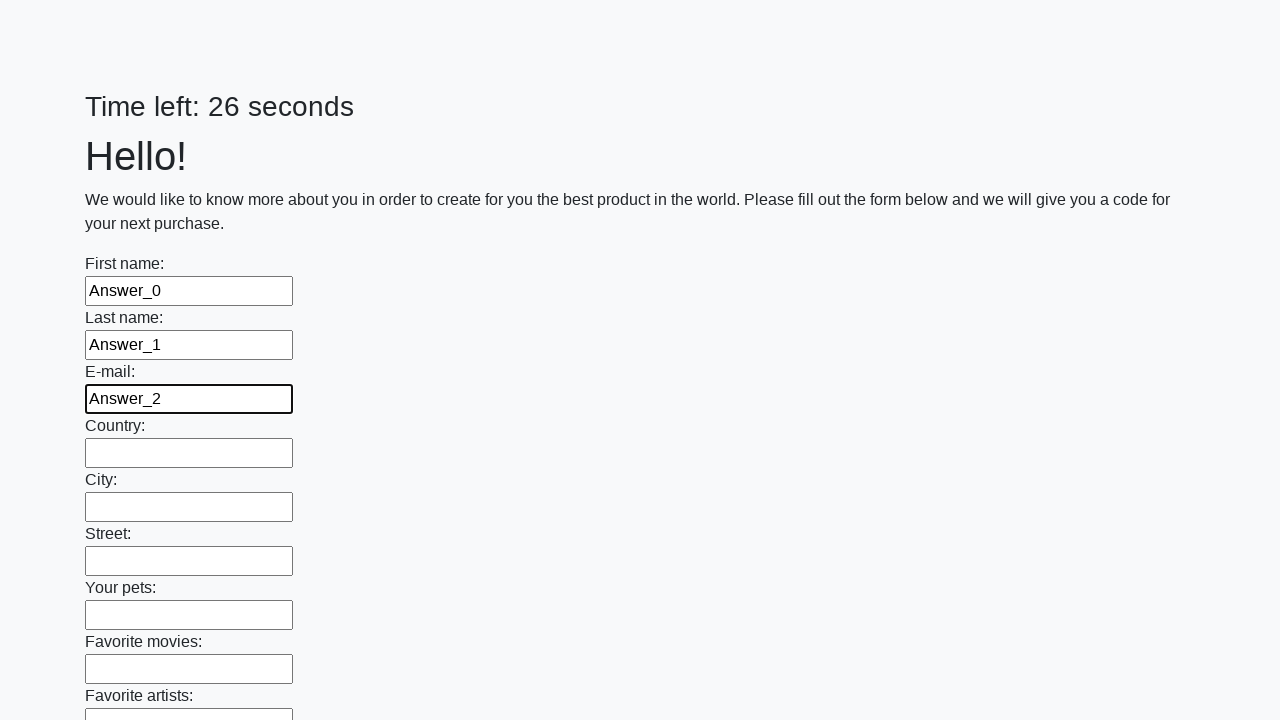

Filled input field 3 with 'Answer_3' on input >> nth=3
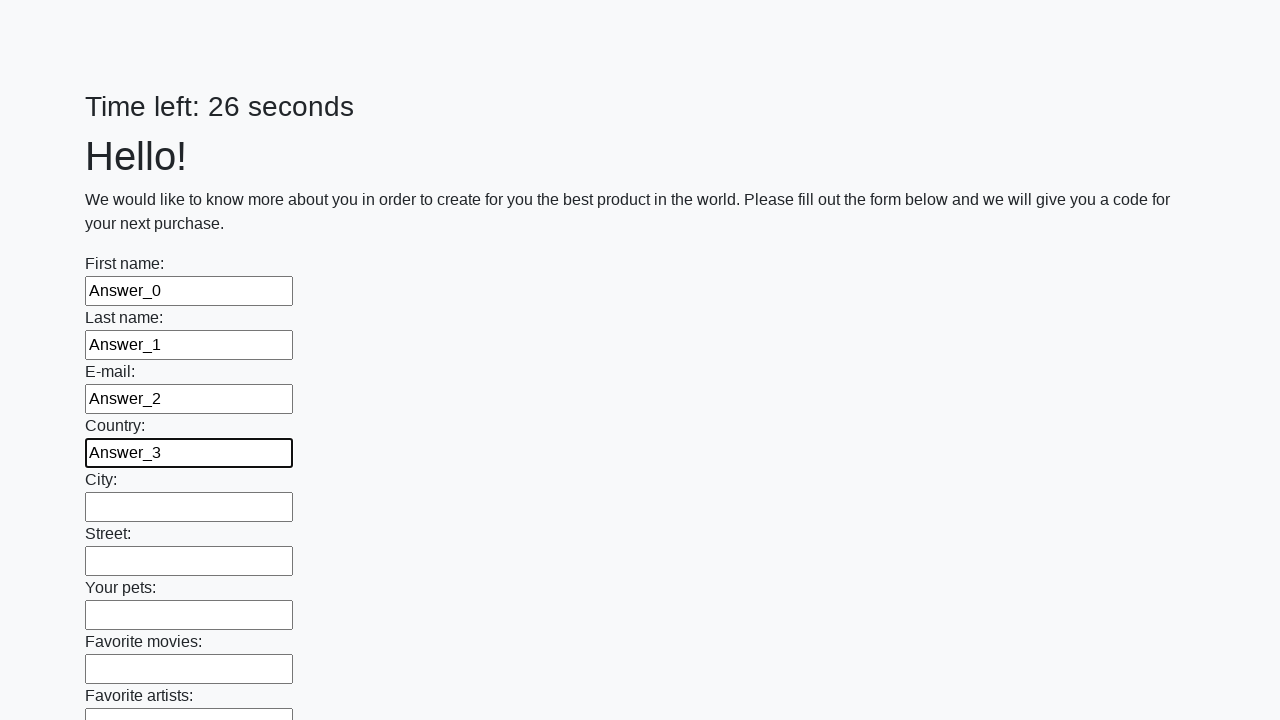

Filled input field 4 with 'Answer_4' on input >> nth=4
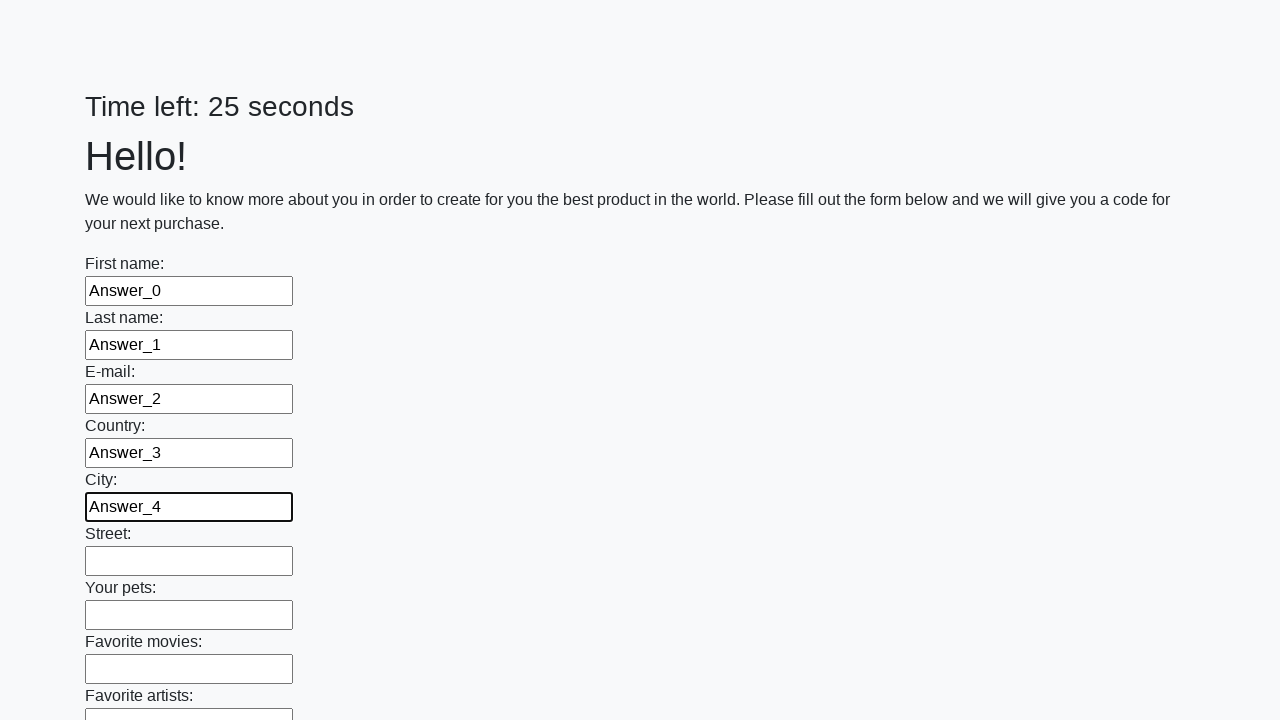

Filled input field 5 with 'Answer_5' on input >> nth=5
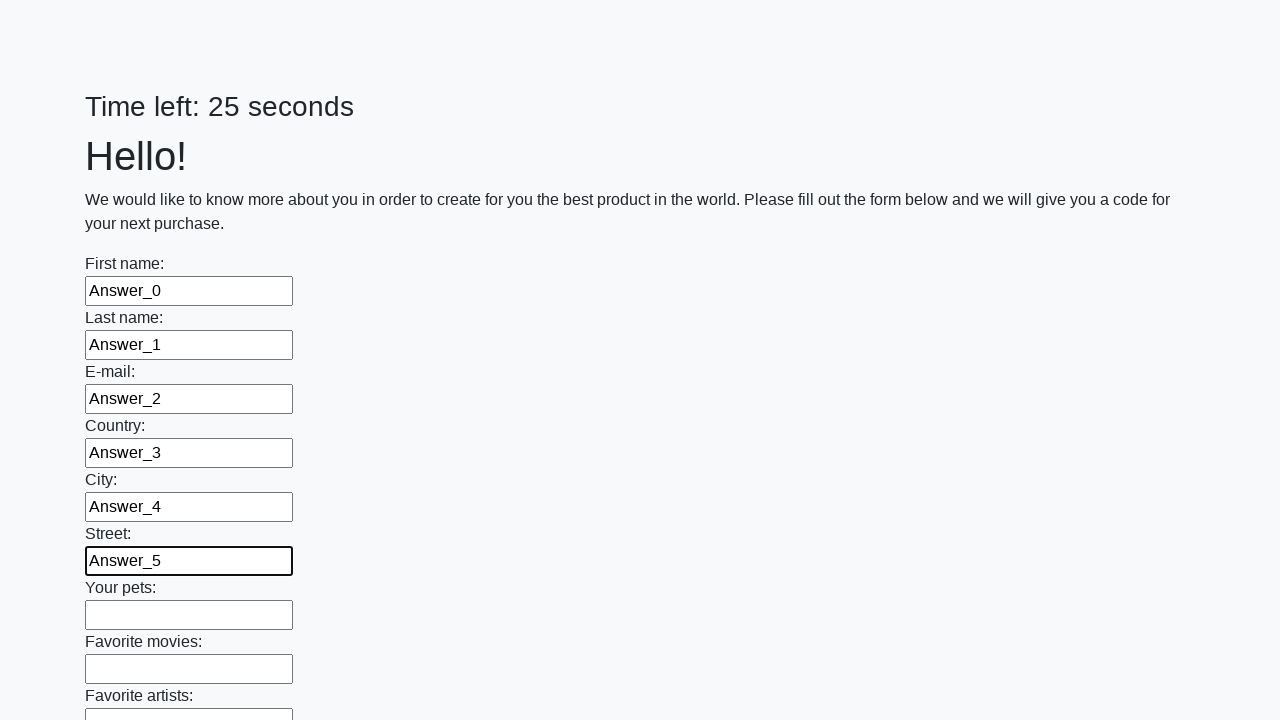

Filled input field 6 with 'Answer_6' on input >> nth=6
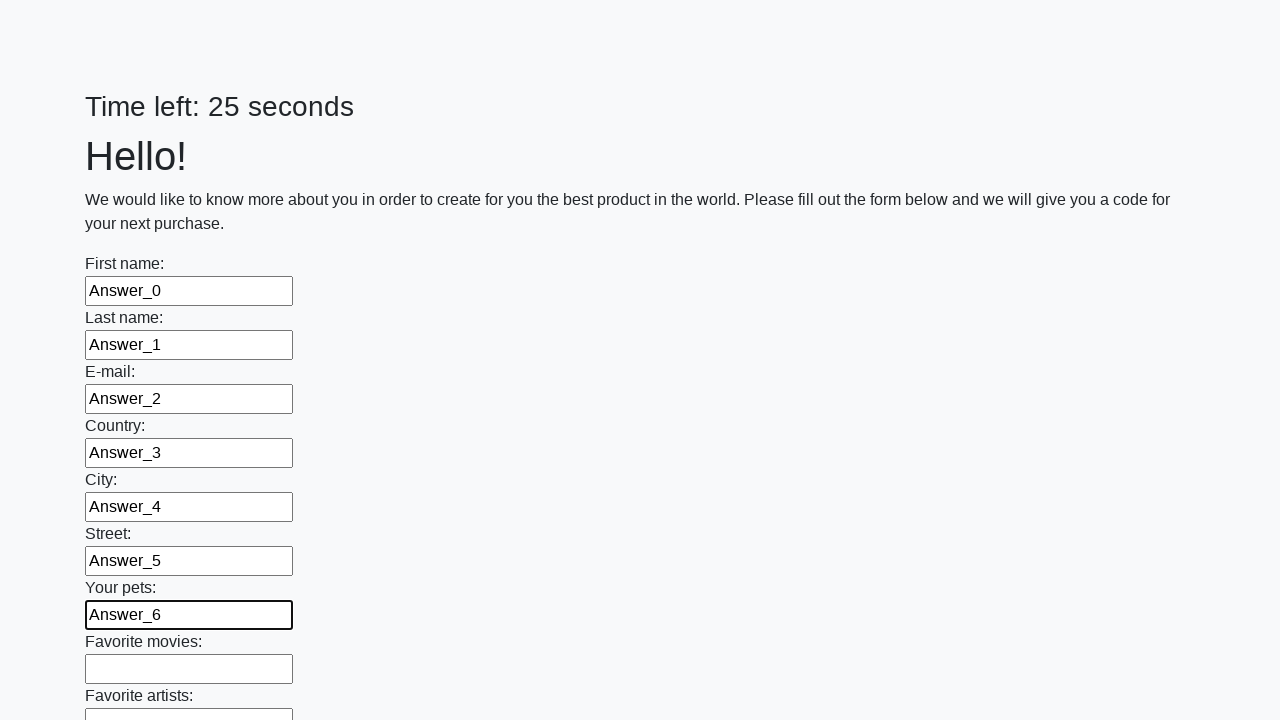

Filled input field 7 with 'Answer_7' on input >> nth=7
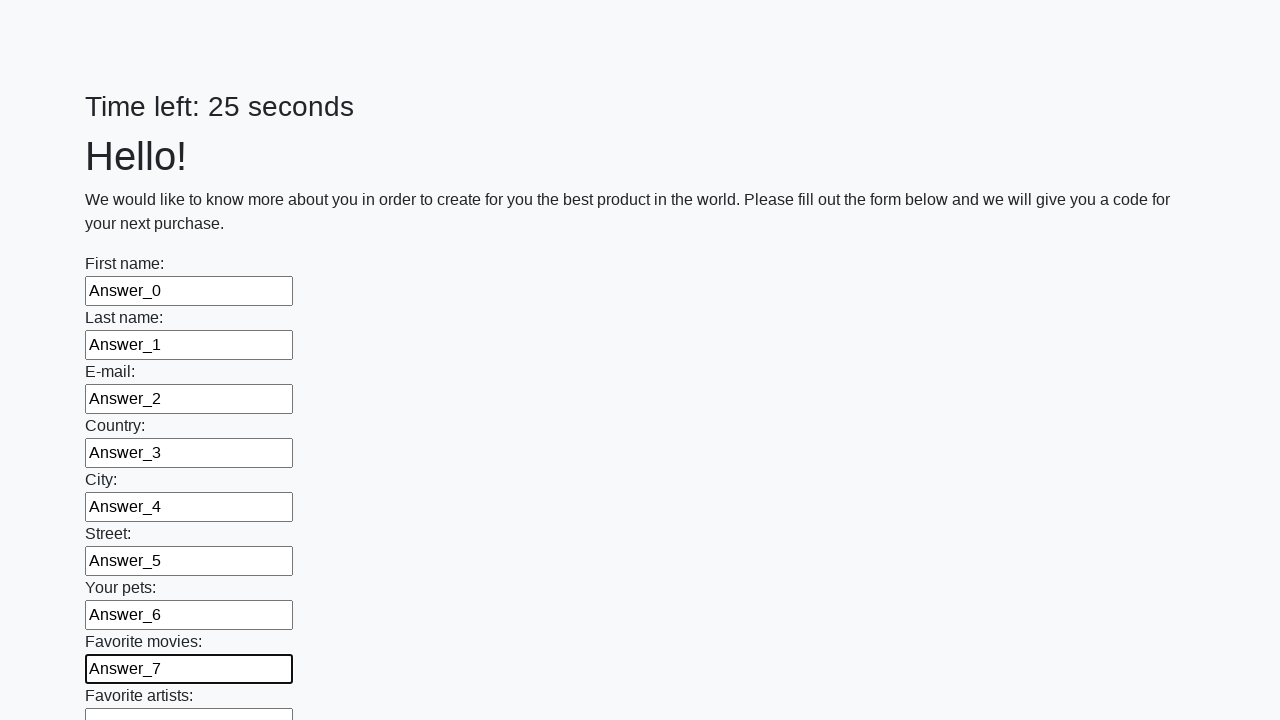

Filled input field 8 with 'Answer_8' on input >> nth=8
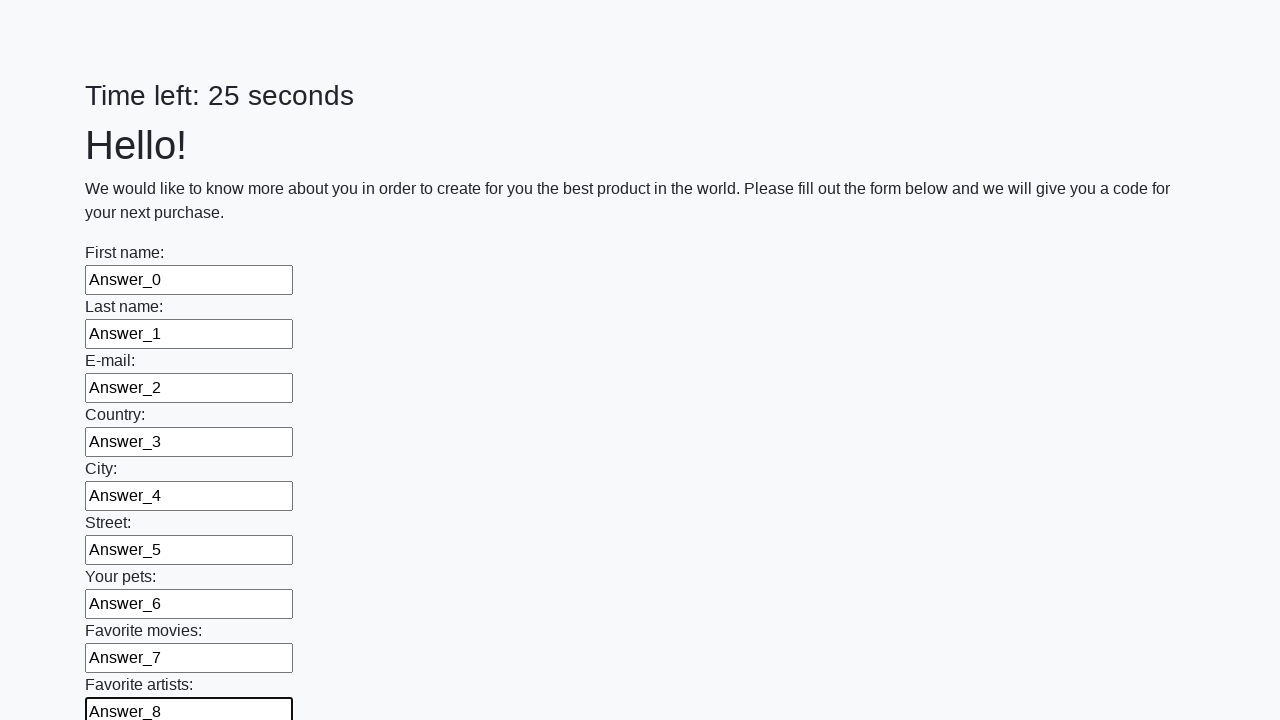

Filled input field 9 with 'Answer_9' on input >> nth=9
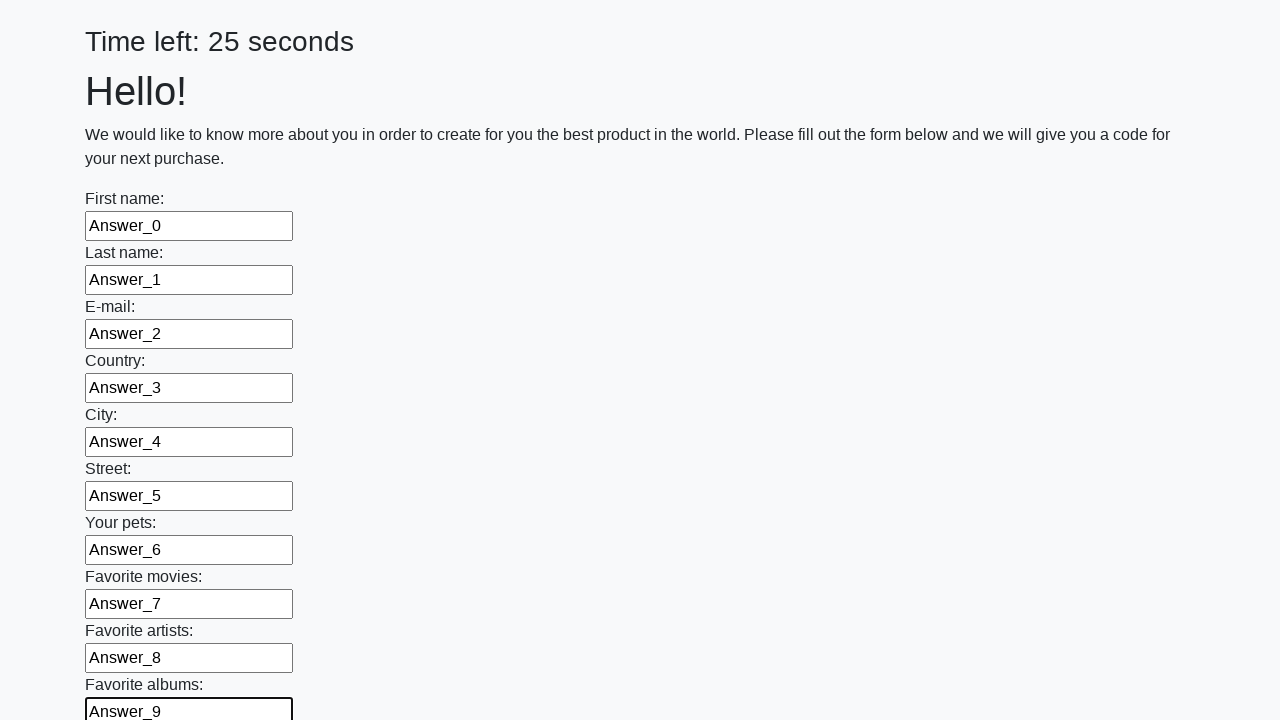

Filled input field 10 with 'Answer_10' on input >> nth=10
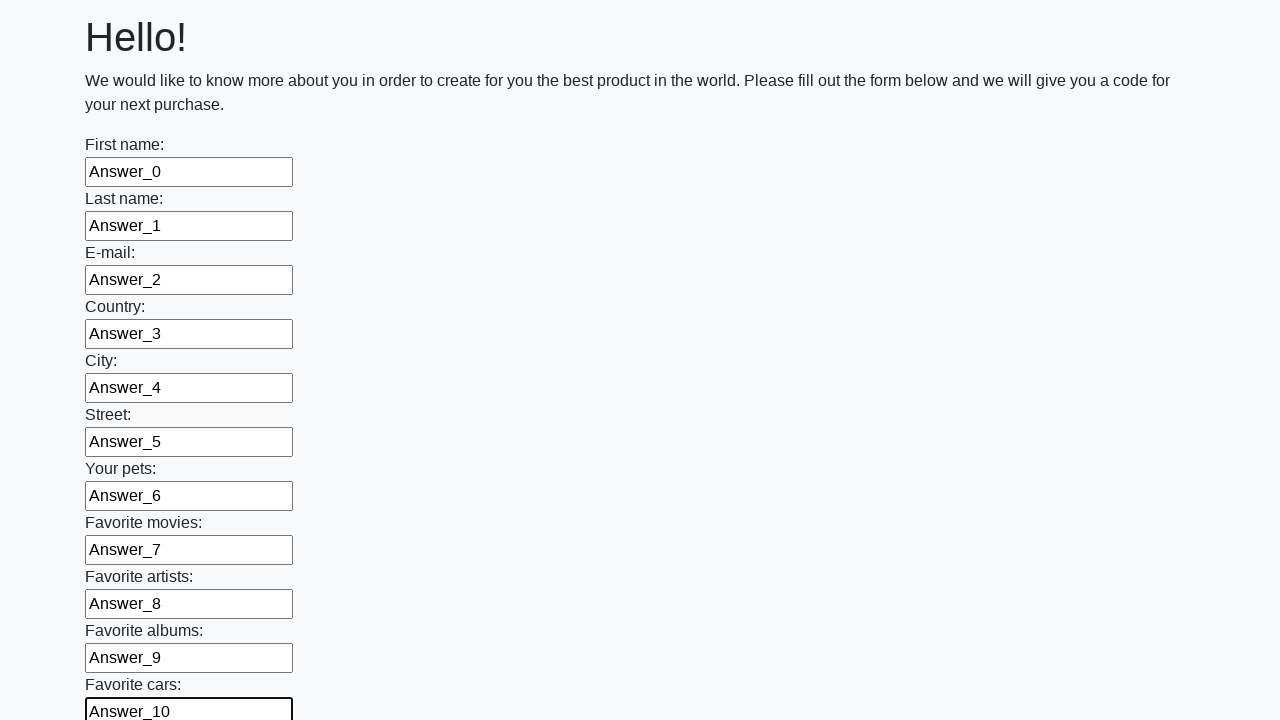

Filled input field 11 with 'Answer_11' on input >> nth=11
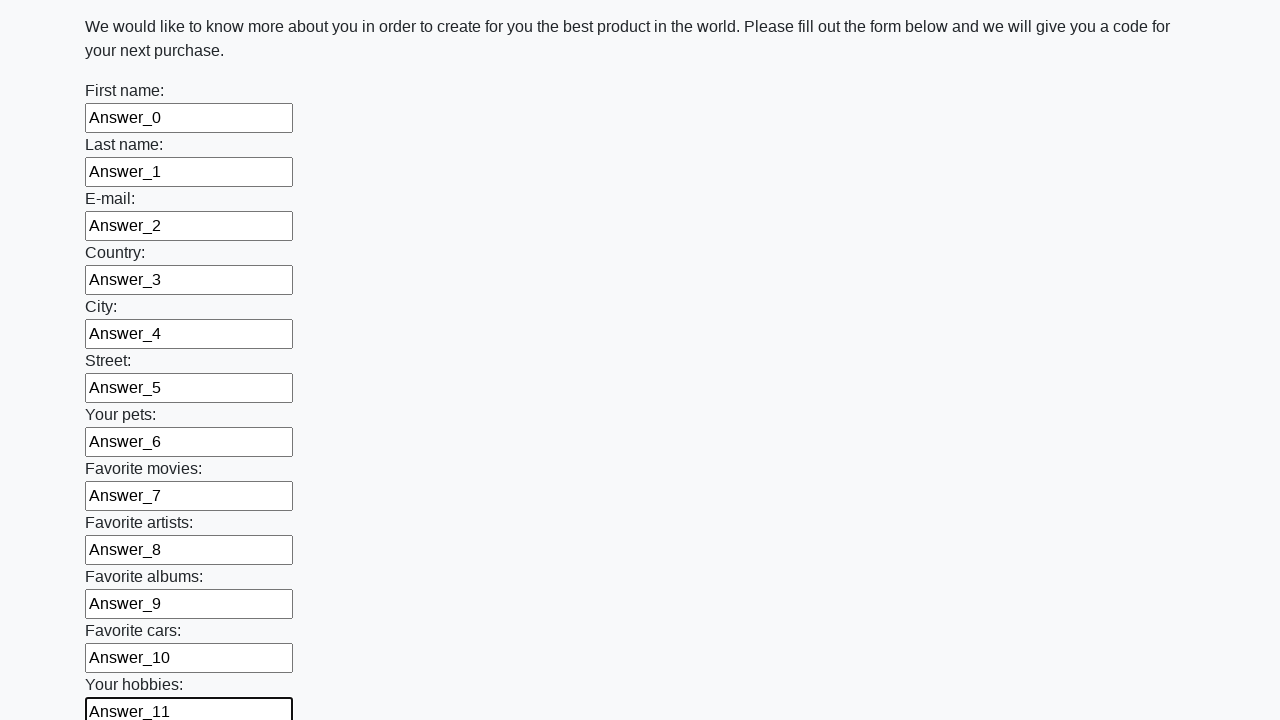

Filled input field 12 with 'Answer_12' on input >> nth=12
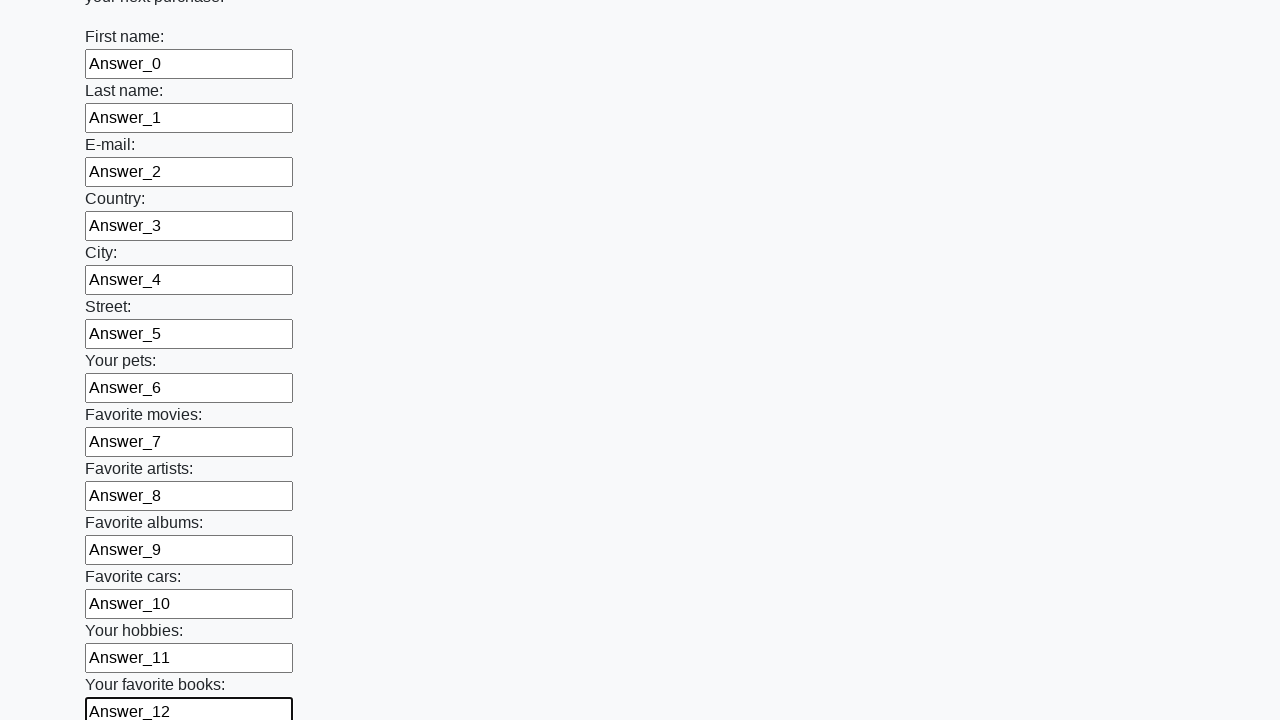

Filled input field 13 with 'Answer_13' on input >> nth=13
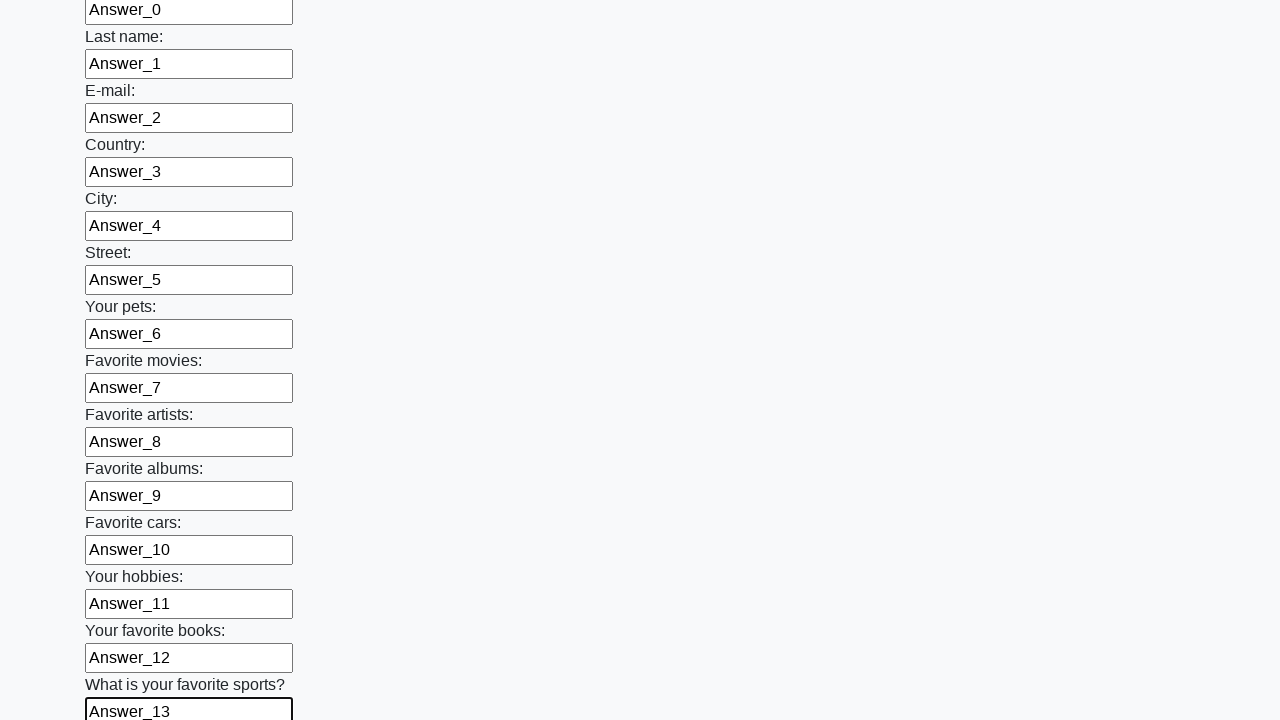

Filled input field 14 with 'Answer_14' on input >> nth=14
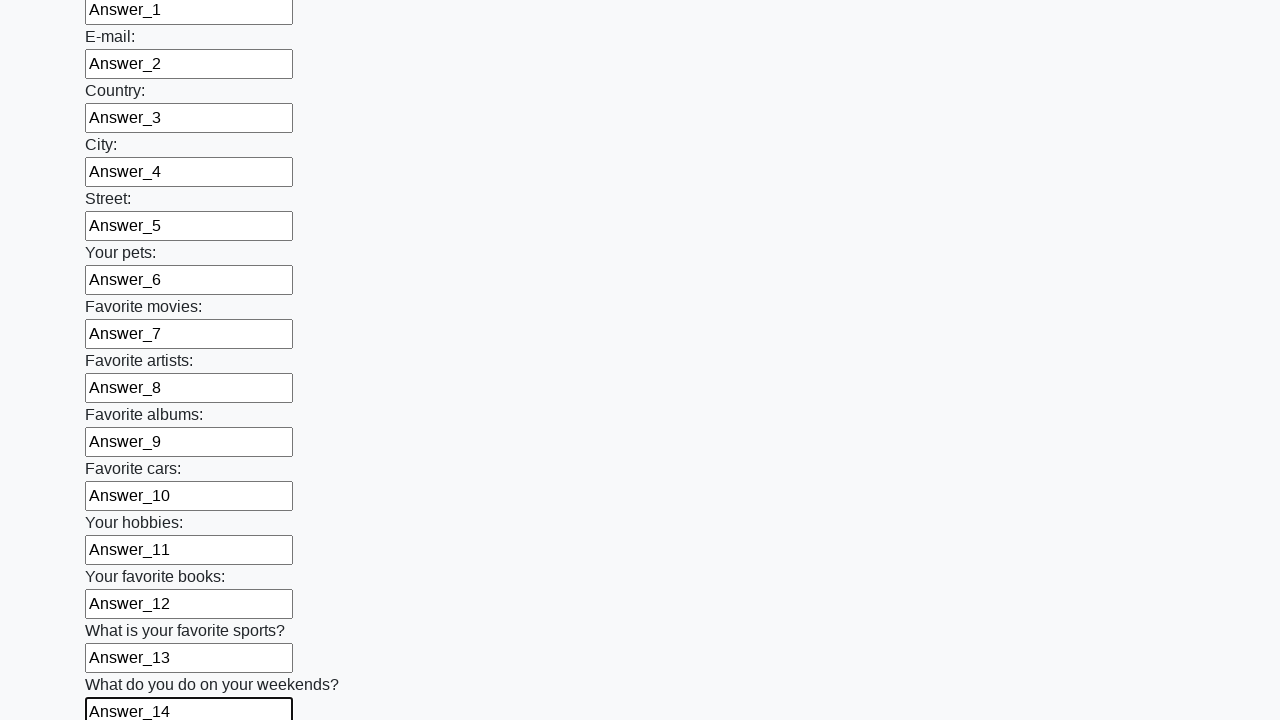

Filled input field 15 with 'Answer_15' on input >> nth=15
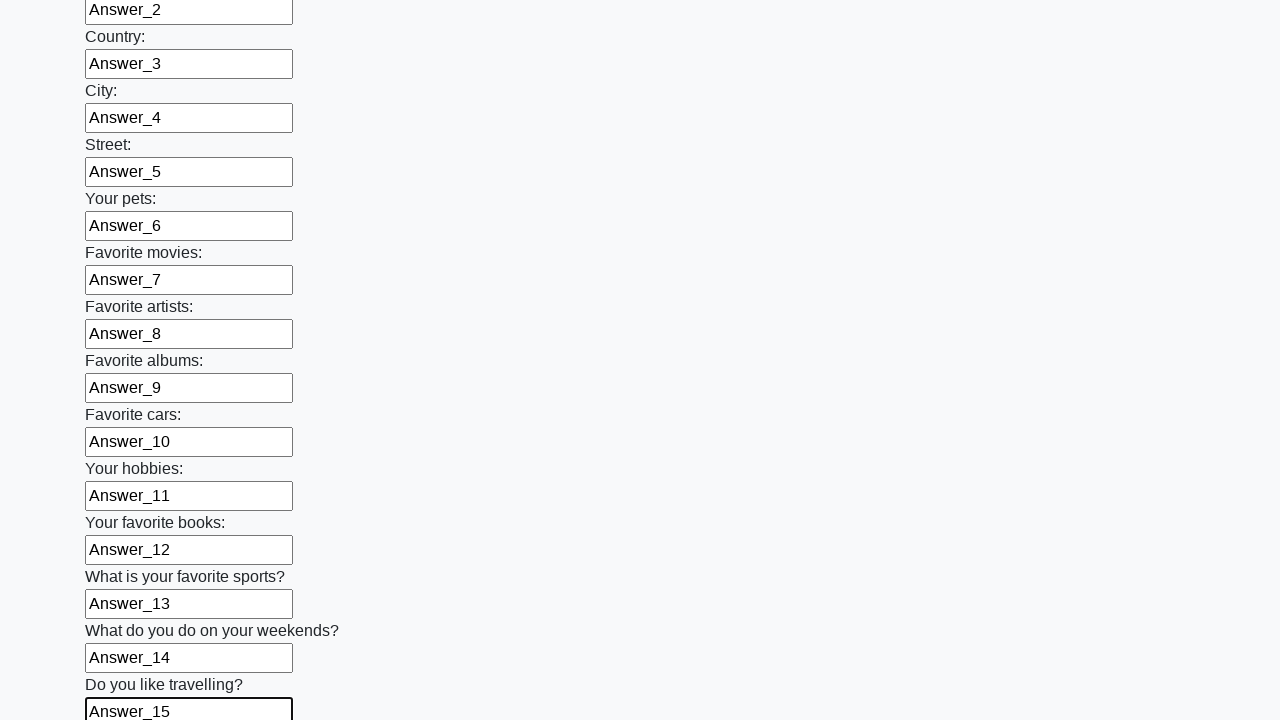

Filled input field 16 with 'Answer_16' on input >> nth=16
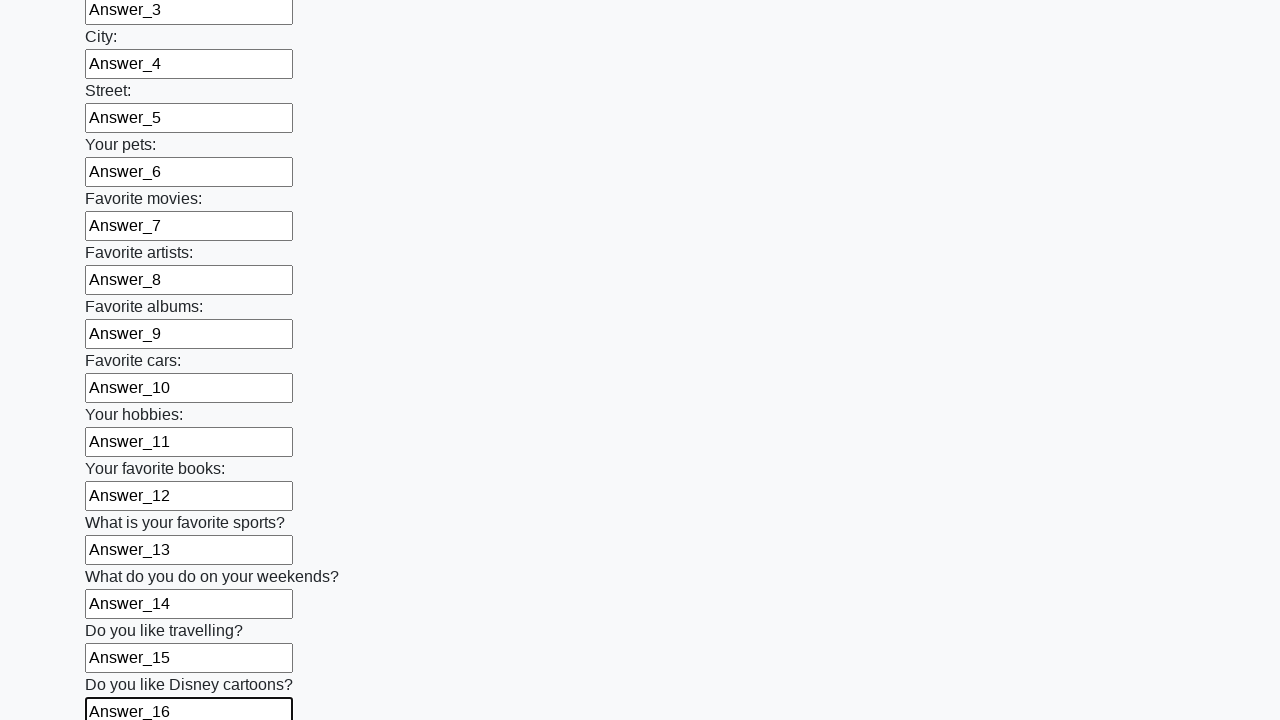

Filled input field 17 with 'Answer_17' on input >> nth=17
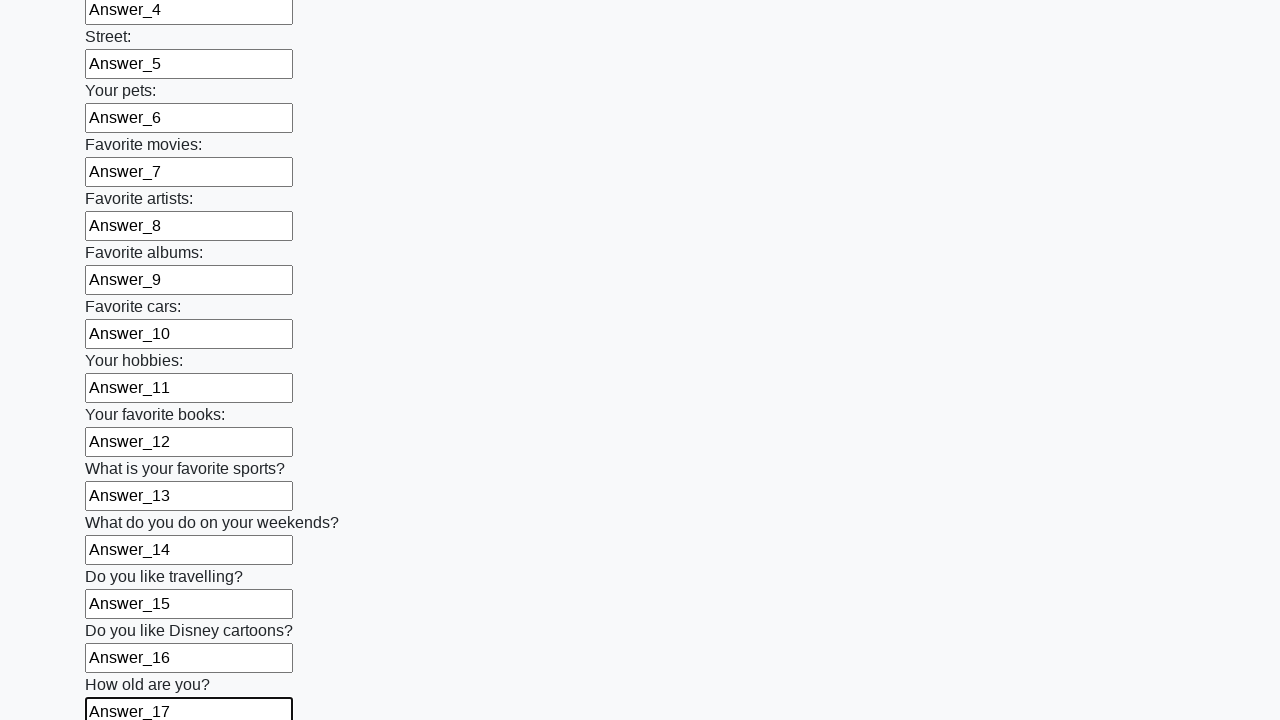

Filled input field 18 with 'Answer_18' on input >> nth=18
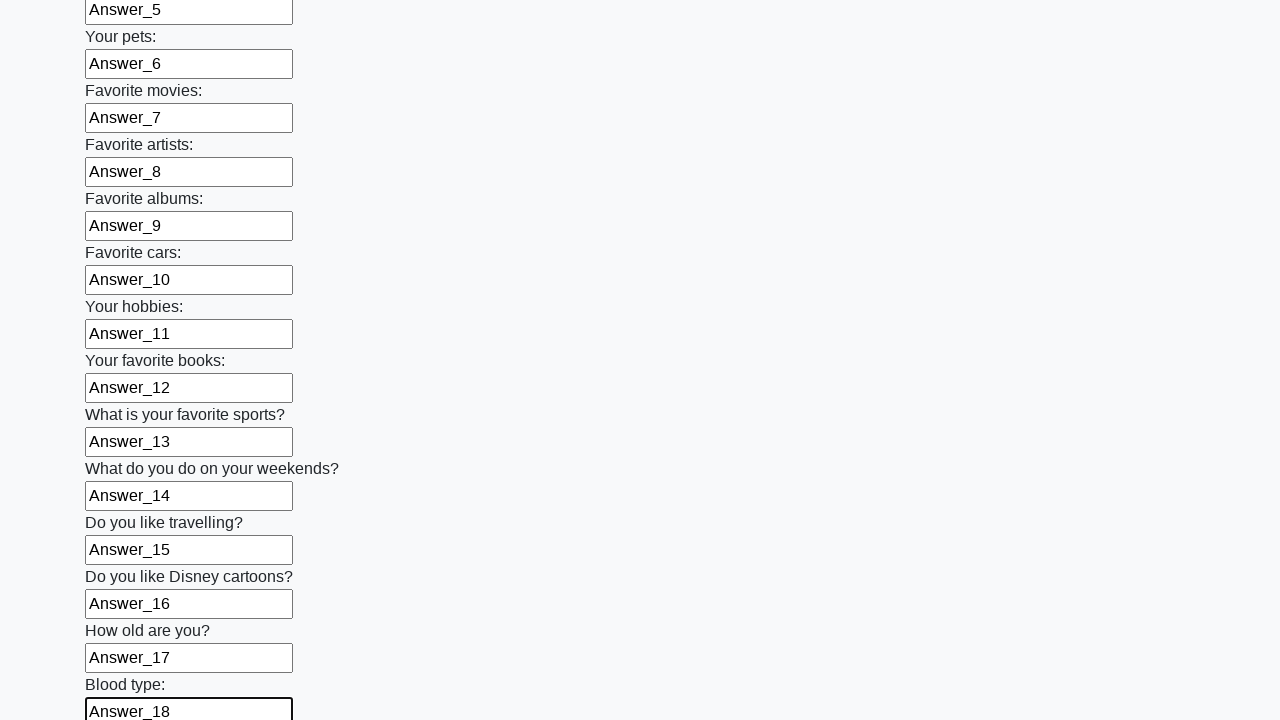

Filled input field 19 with 'Answer_19' on input >> nth=19
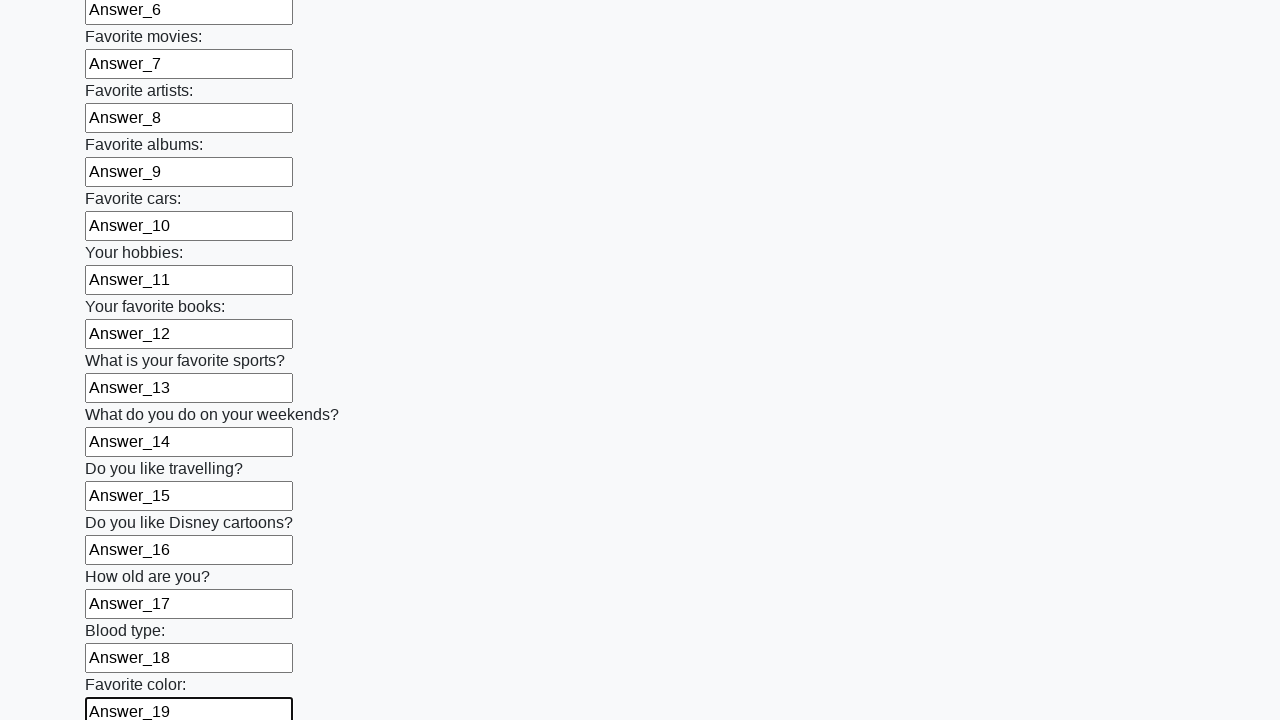

Filled input field 20 with 'Answer_20' on input >> nth=20
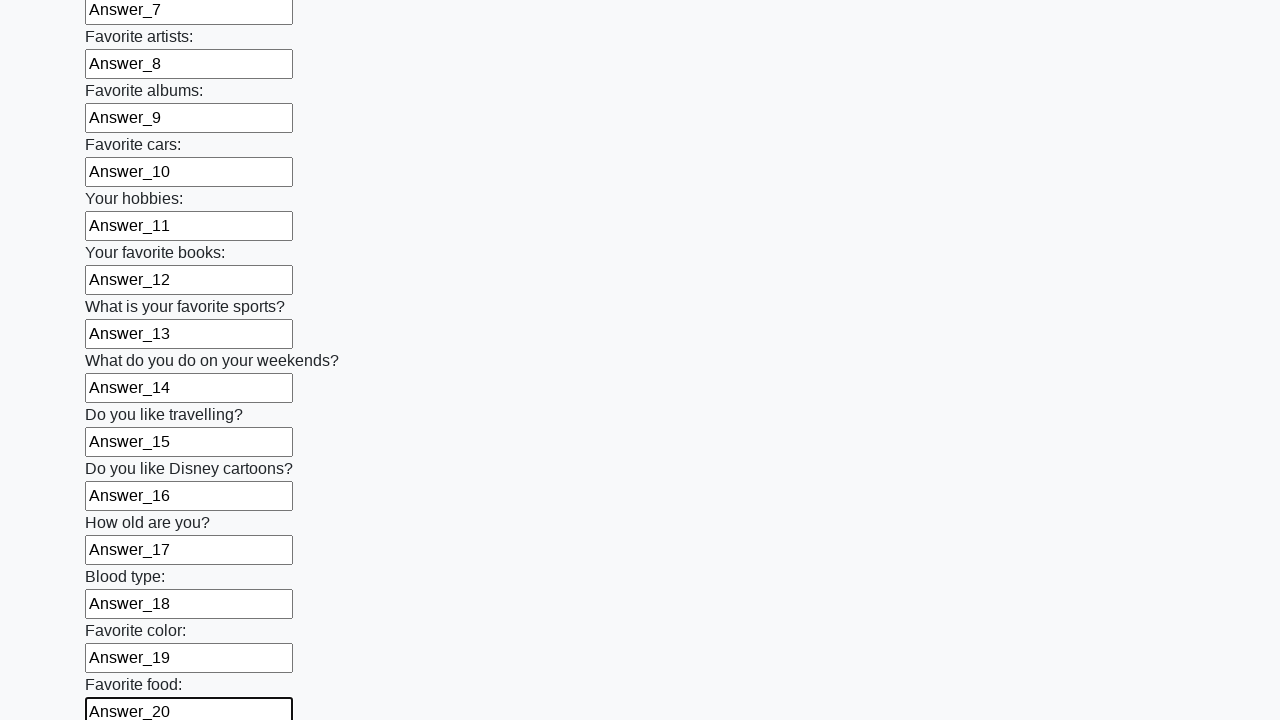

Filled input field 21 with 'Answer_21' on input >> nth=21
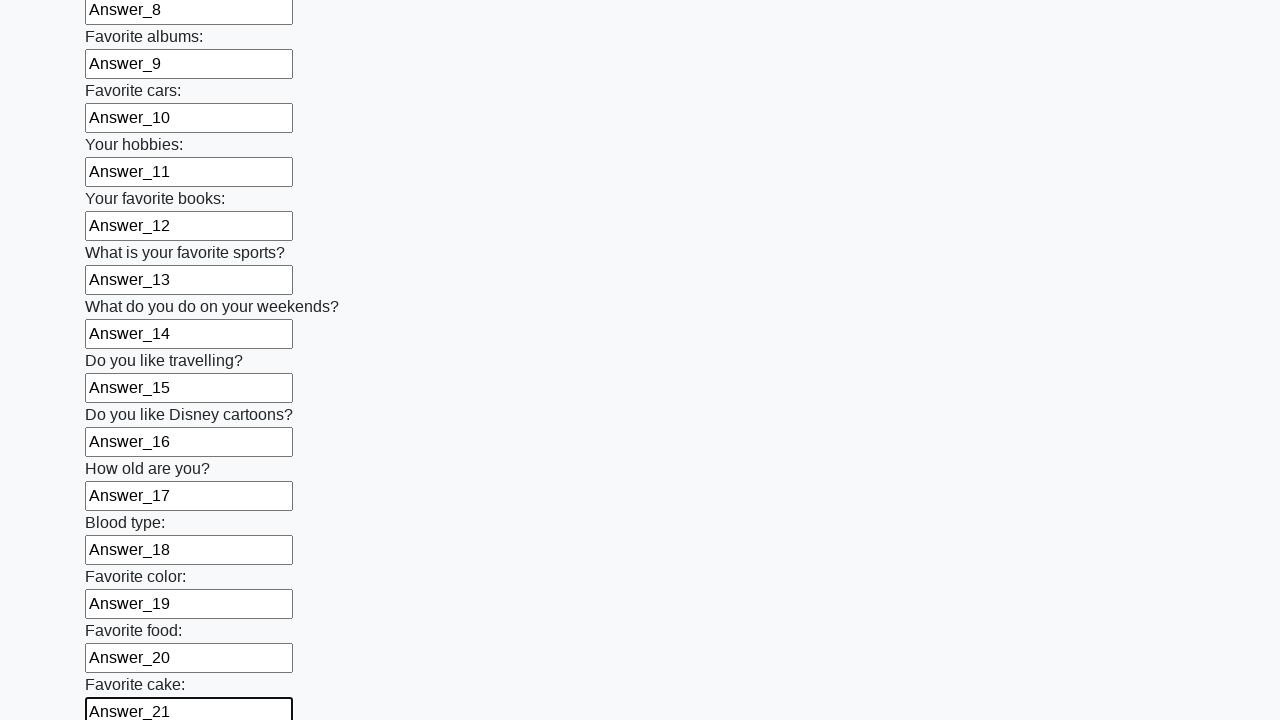

Filled input field 22 with 'Answer_22' on input >> nth=22
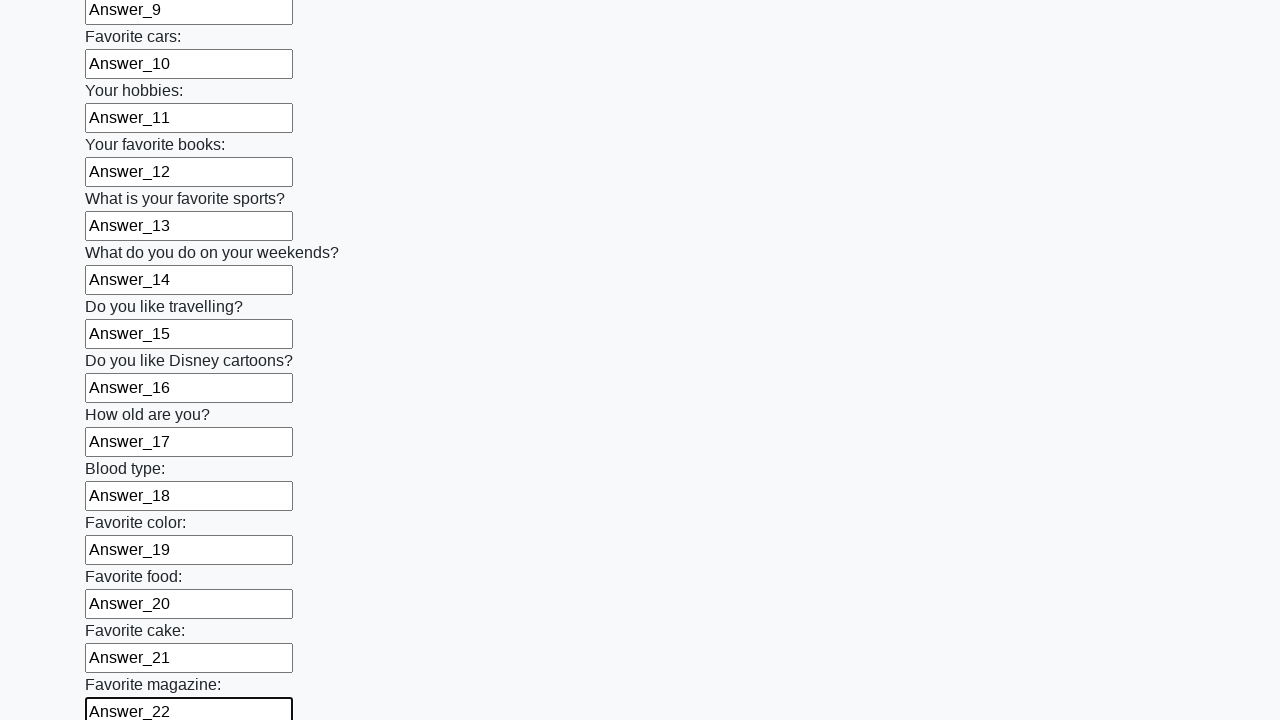

Filled input field 23 with 'Answer_23' on input >> nth=23
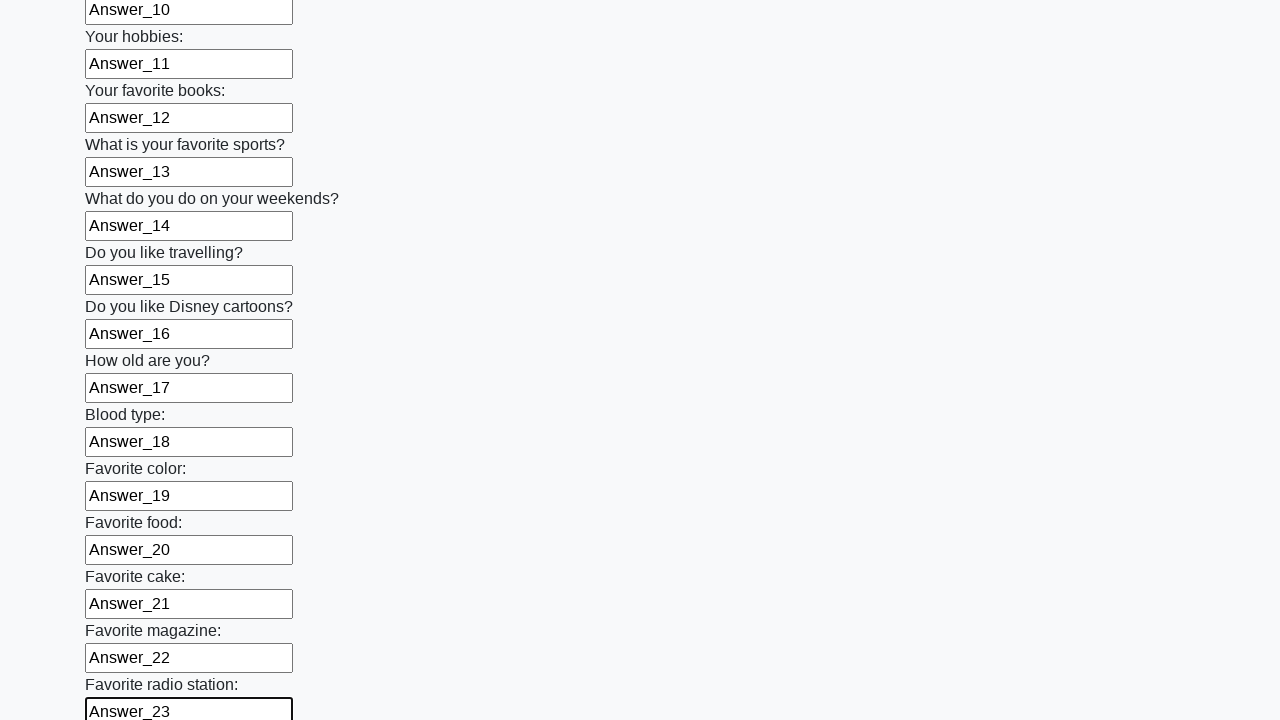

Filled input field 24 with 'Answer_24' on input >> nth=24
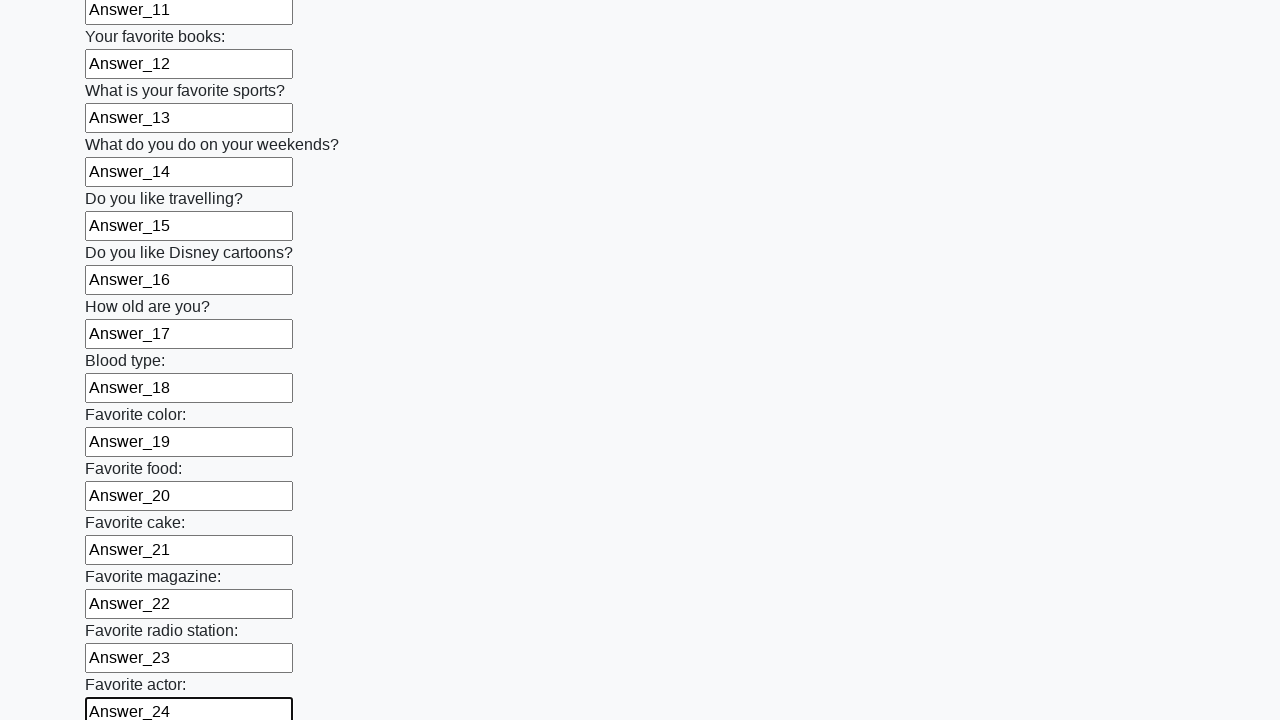

Filled input field 25 with 'Answer_25' on input >> nth=25
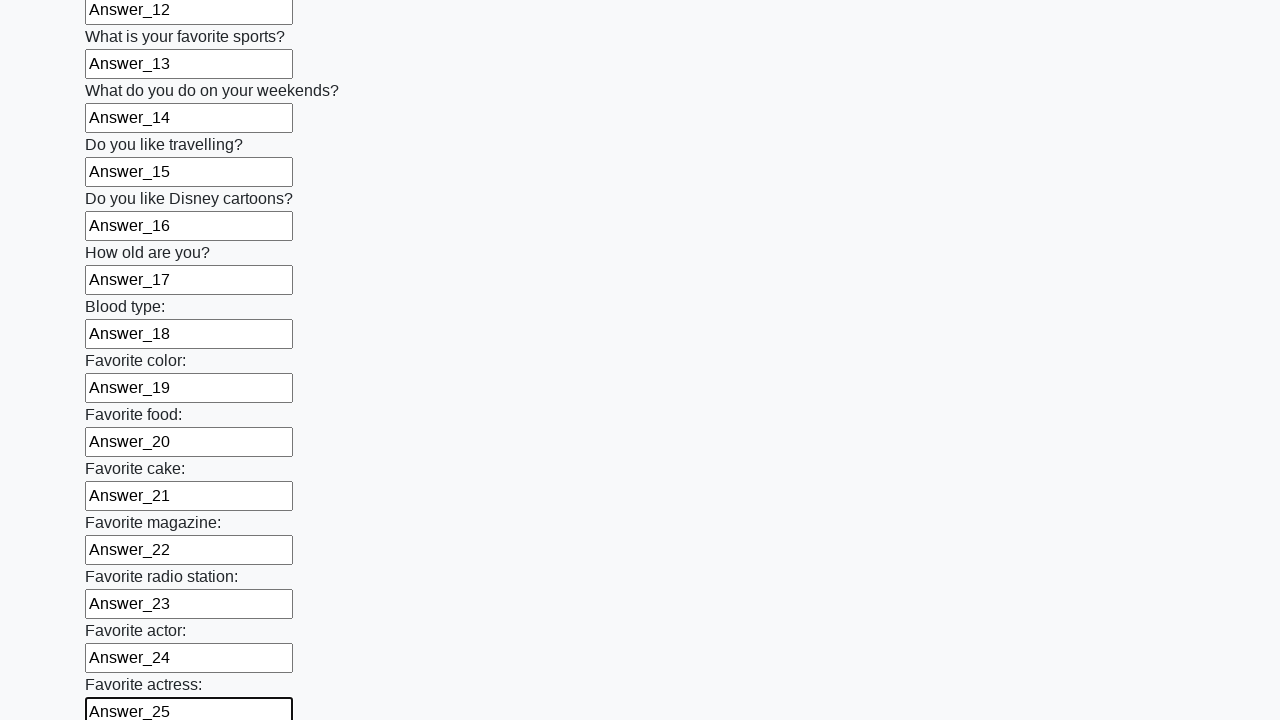

Filled input field 26 with 'Answer_26' on input >> nth=26
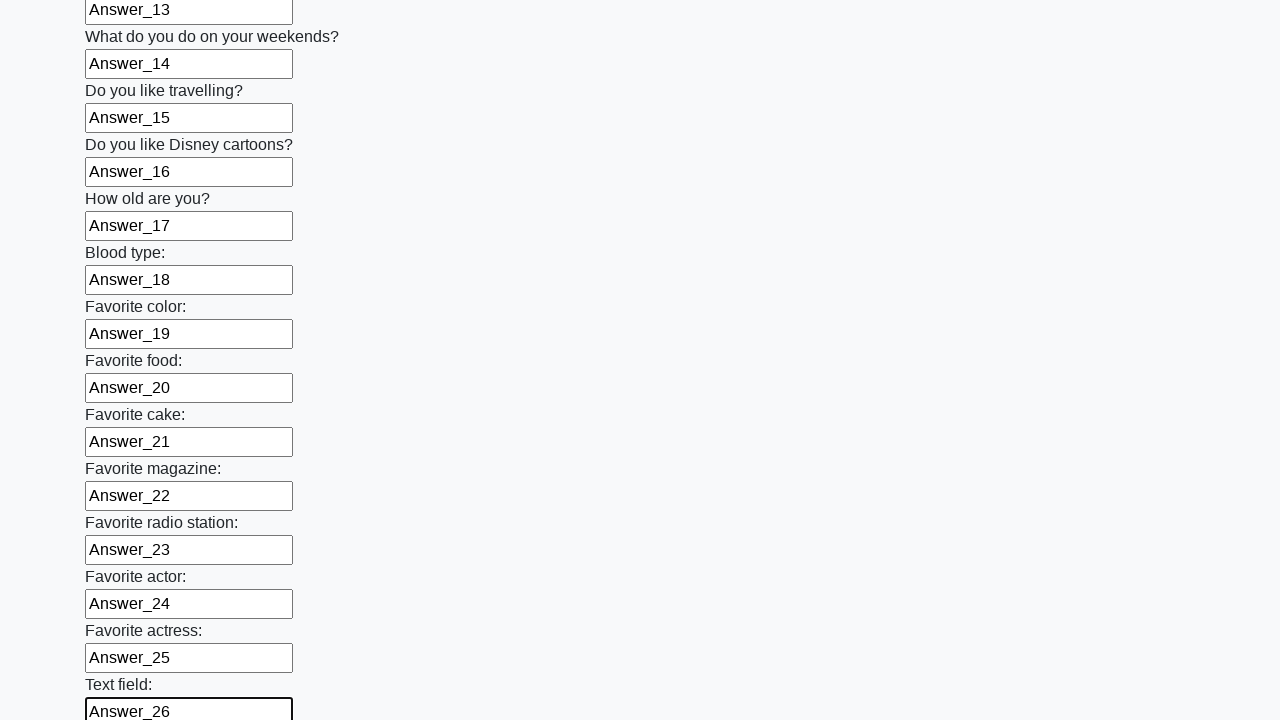

Filled input field 27 with 'Answer_27' on input >> nth=27
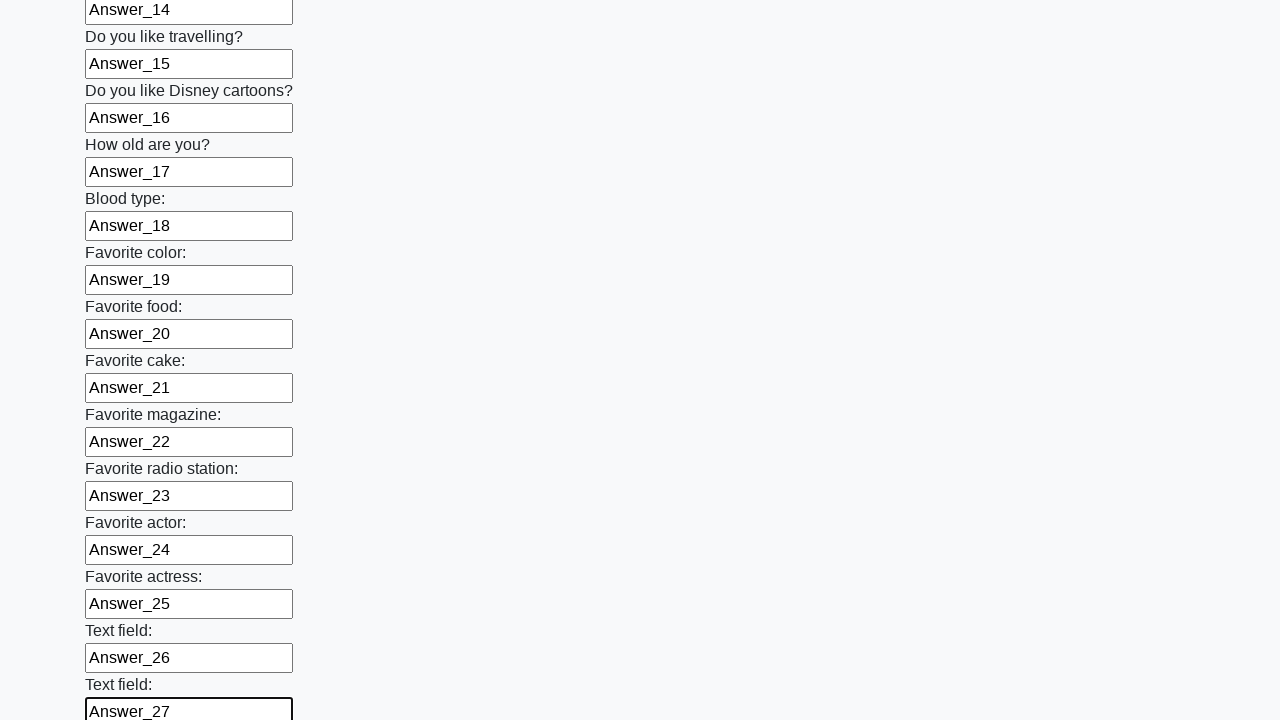

Filled input field 28 with 'Answer_28' on input >> nth=28
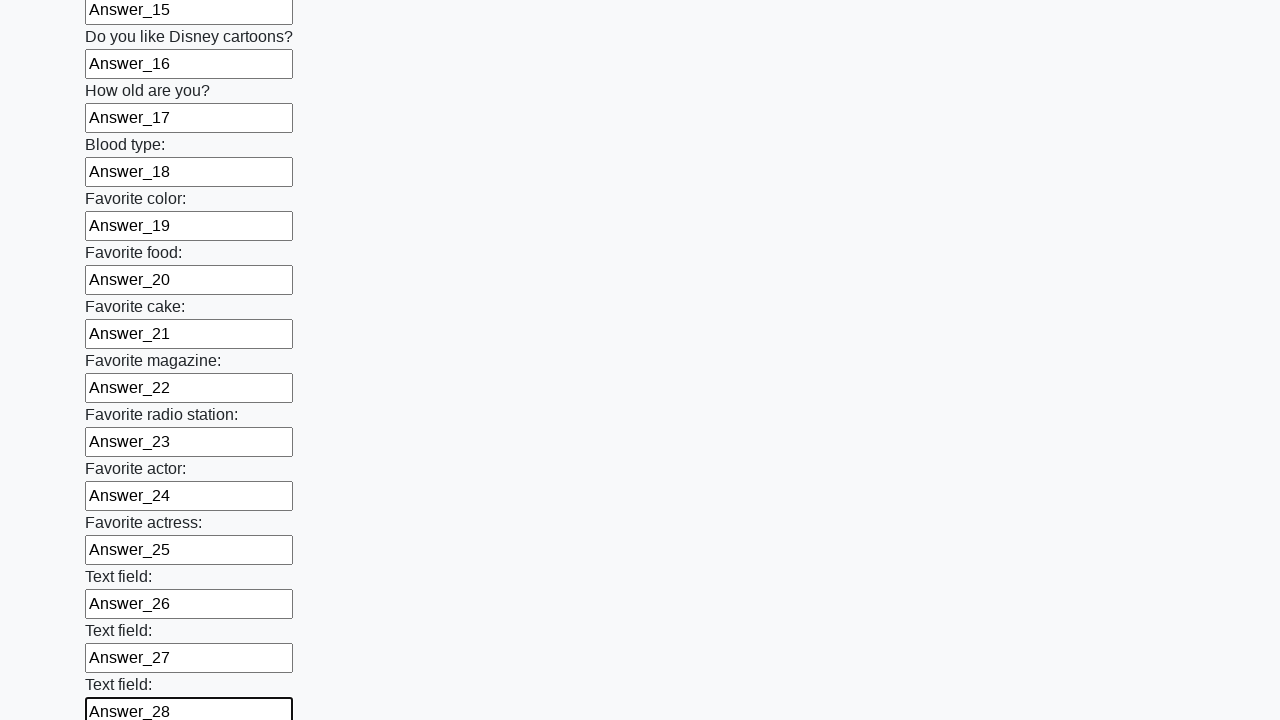

Filled input field 29 with 'Answer_29' on input >> nth=29
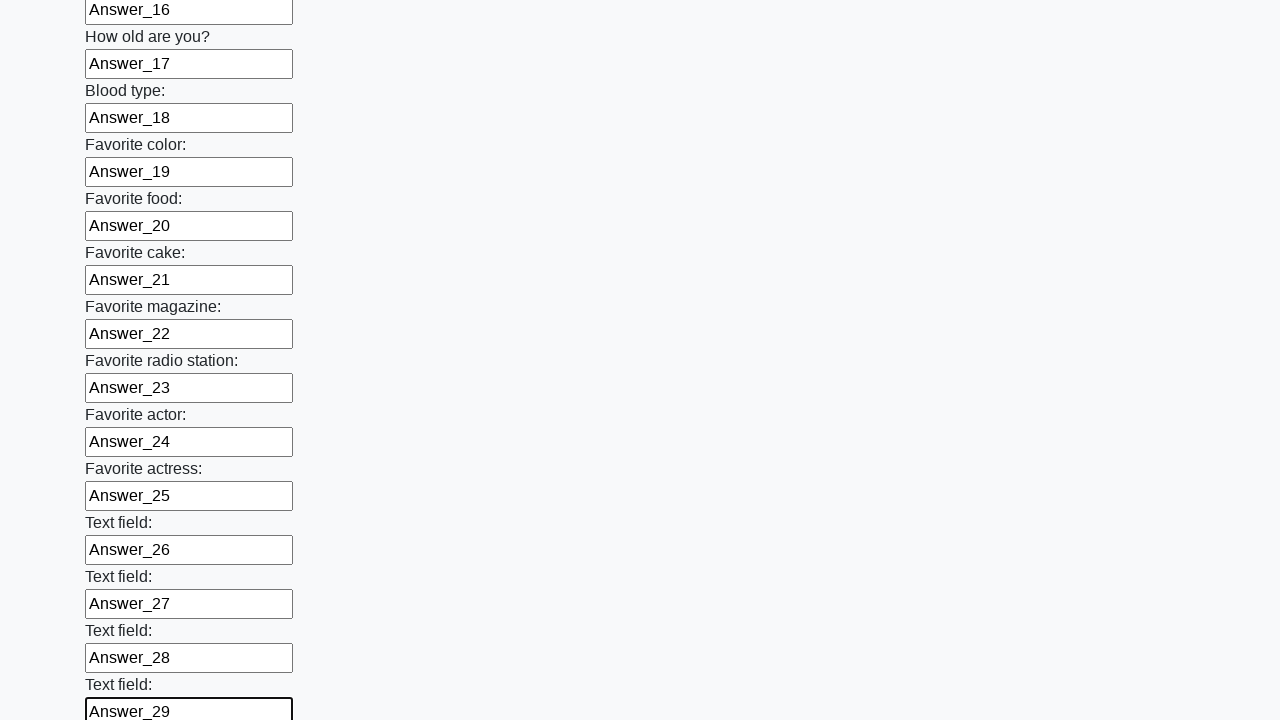

Filled input field 30 with 'Answer_30' on input >> nth=30
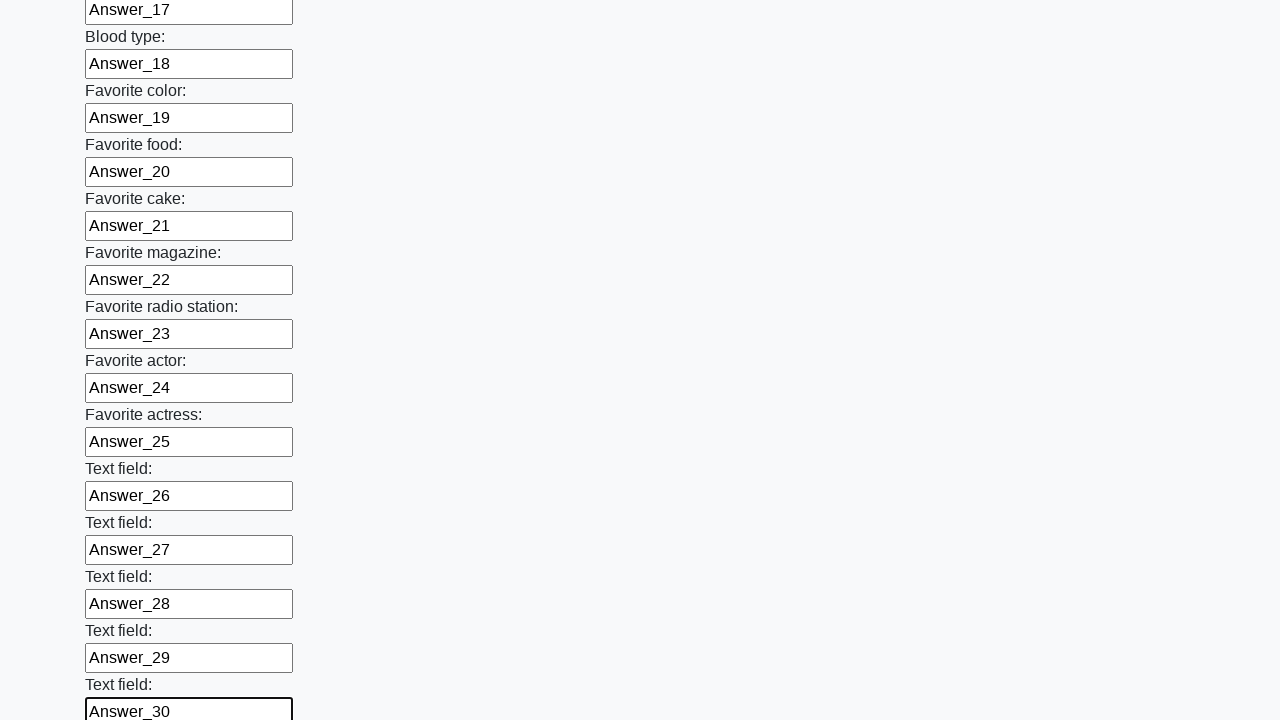

Filled input field 31 with 'Answer_31' on input >> nth=31
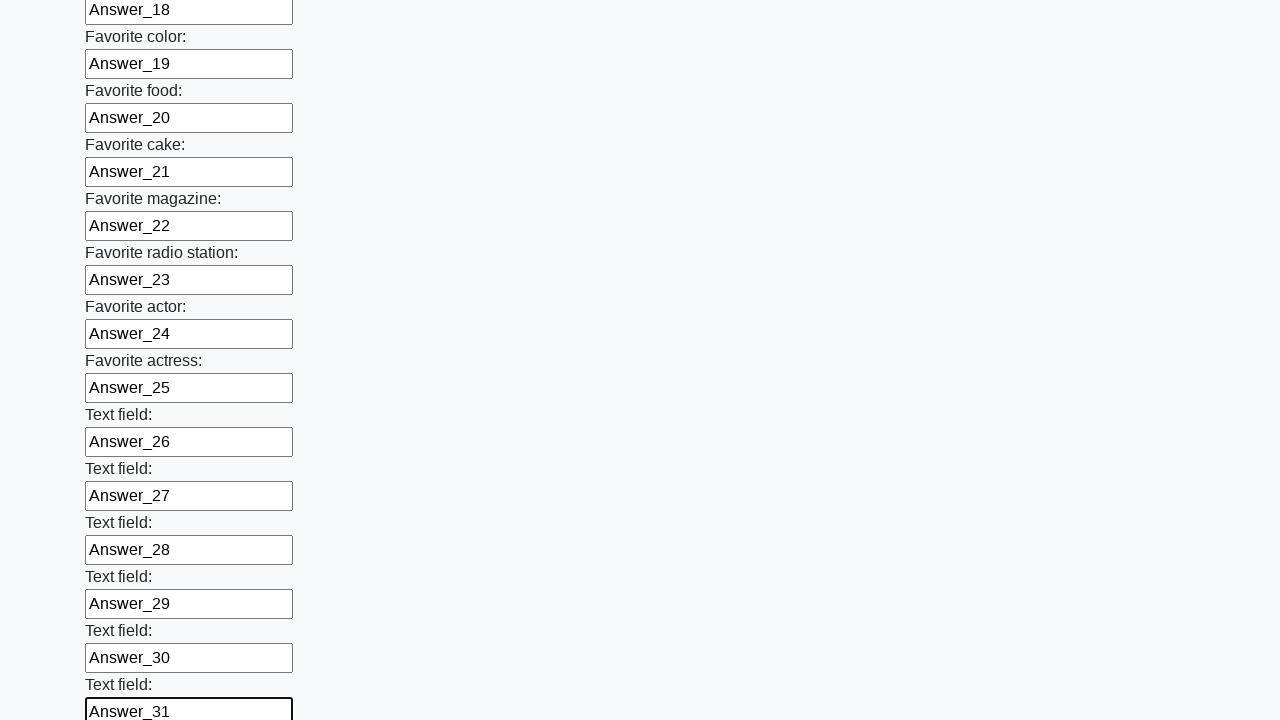

Filled input field 32 with 'Answer_32' on input >> nth=32
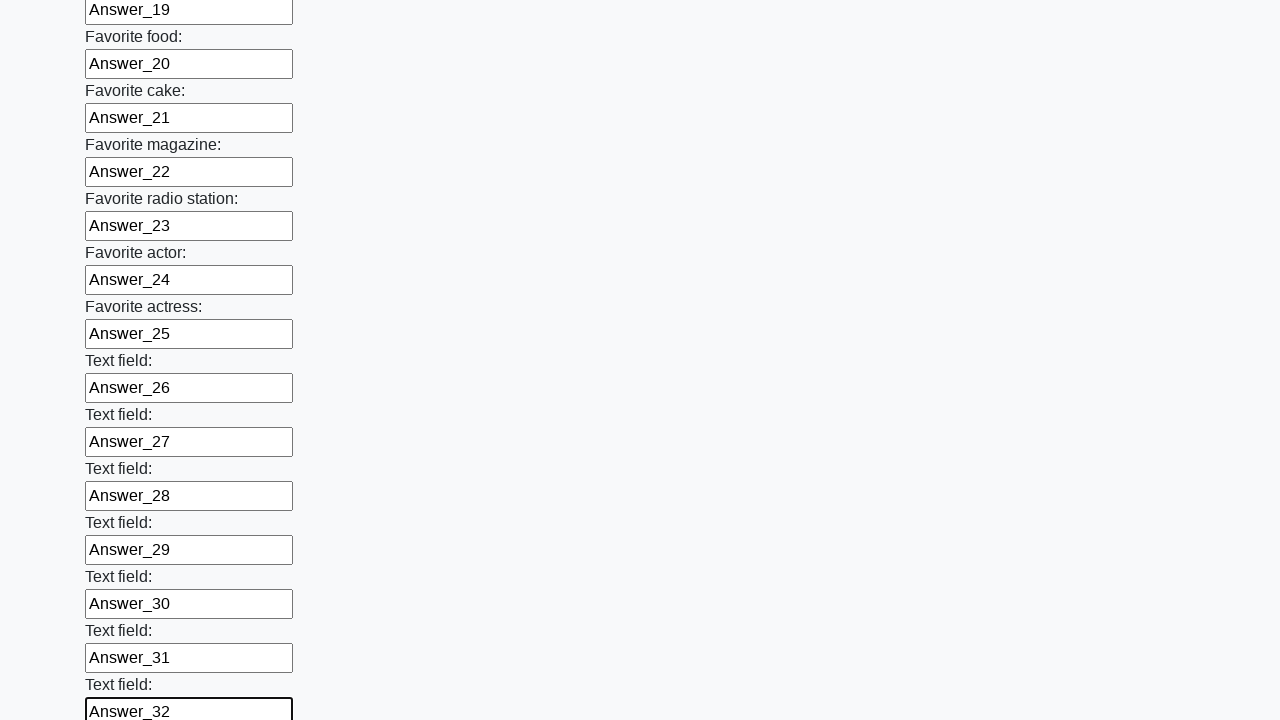

Filled input field 33 with 'Answer_33' on input >> nth=33
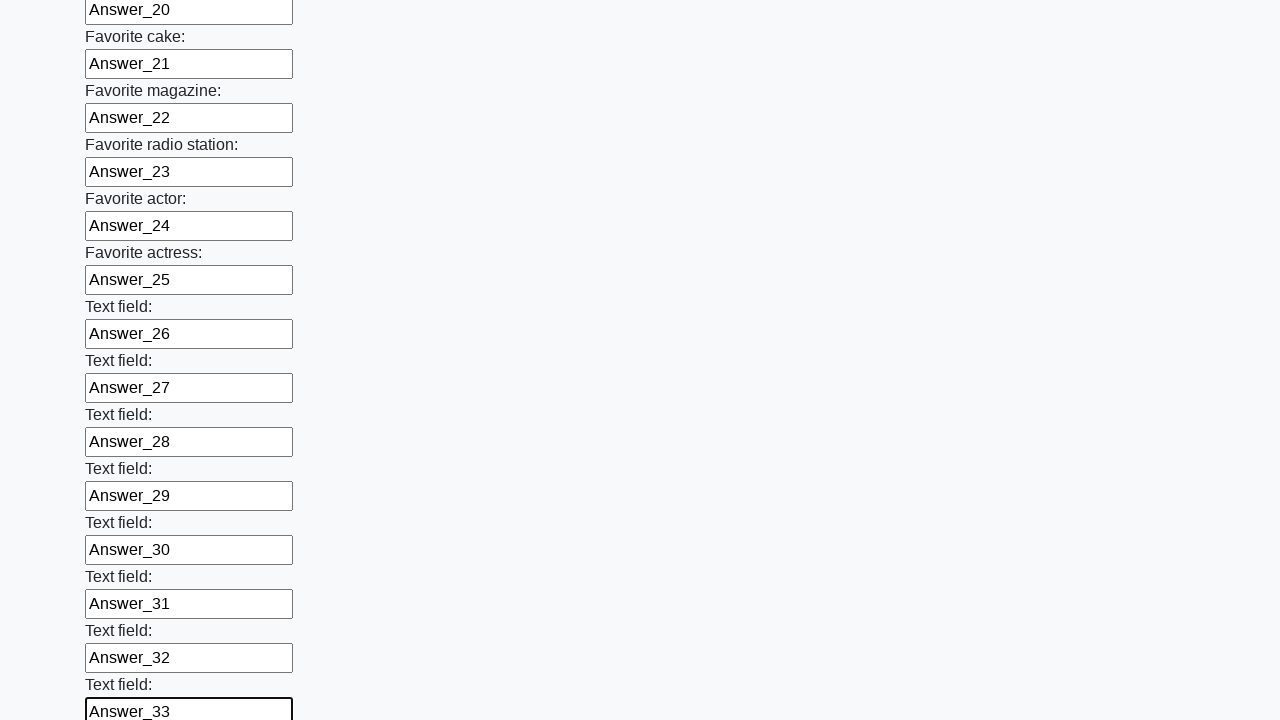

Filled input field 34 with 'Answer_34' on input >> nth=34
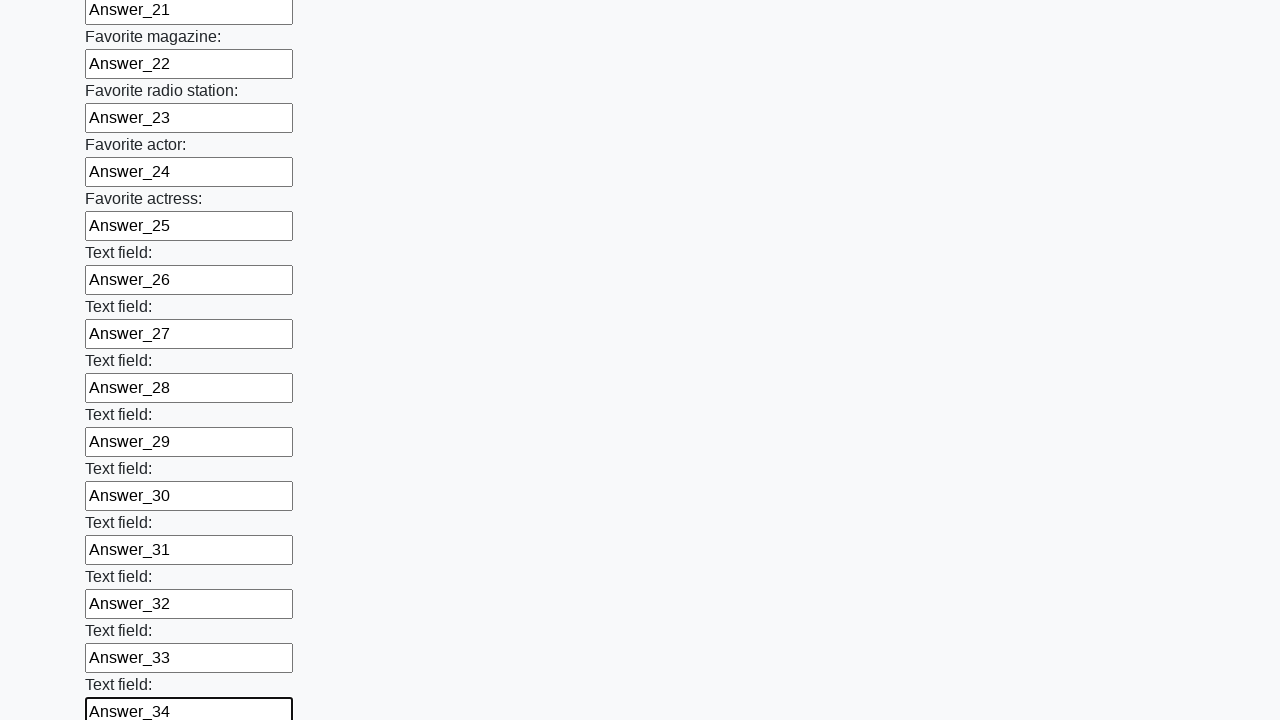

Filled input field 35 with 'Answer_35' on input >> nth=35
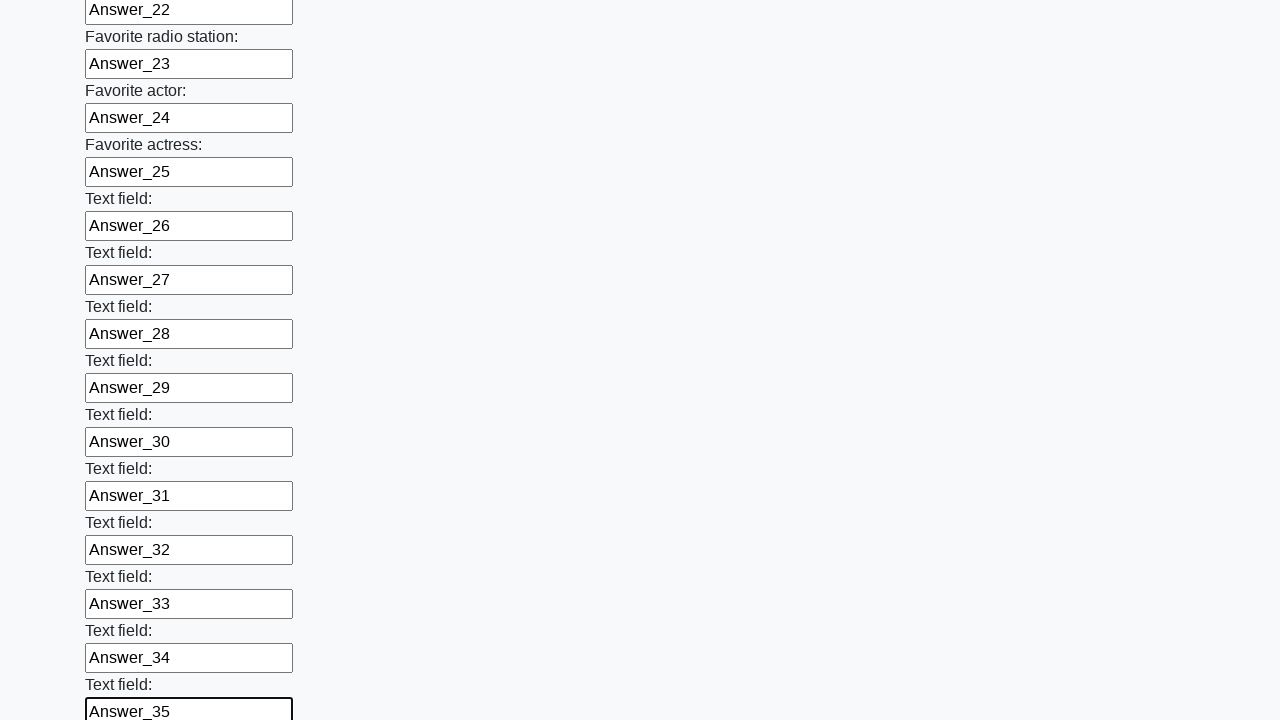

Filled input field 36 with 'Answer_36' on input >> nth=36
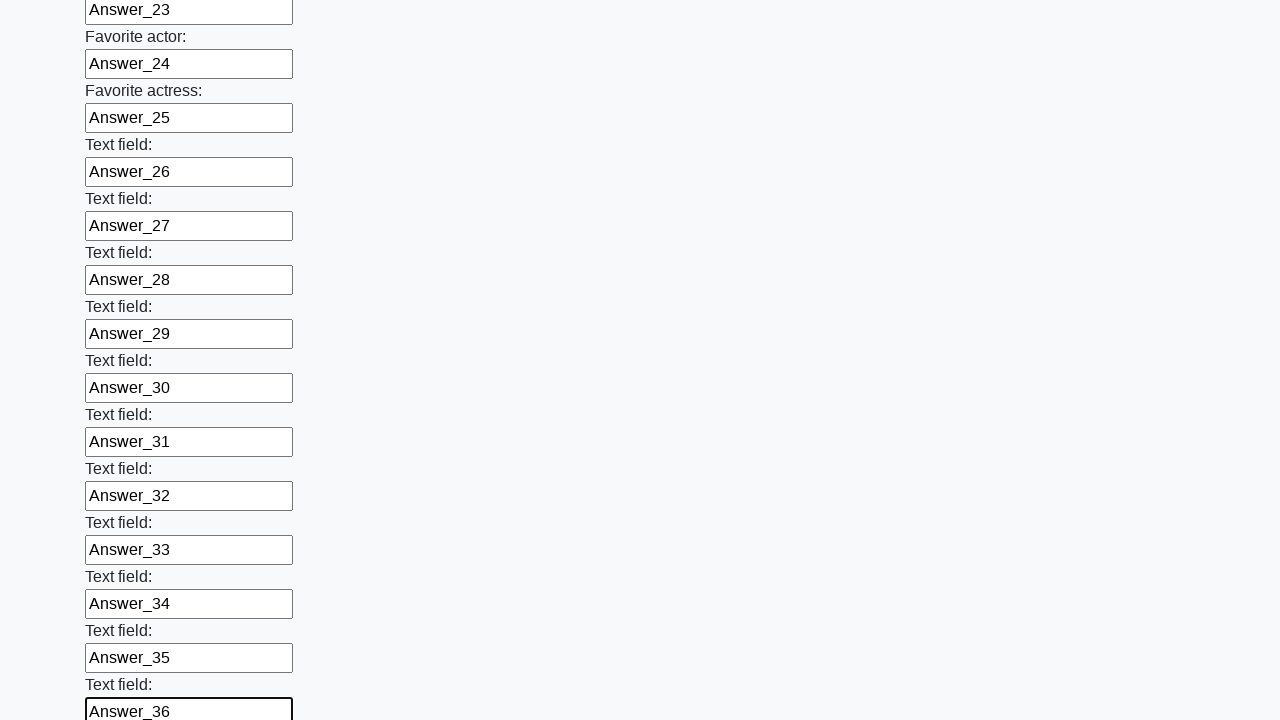

Filled input field 37 with 'Answer_37' on input >> nth=37
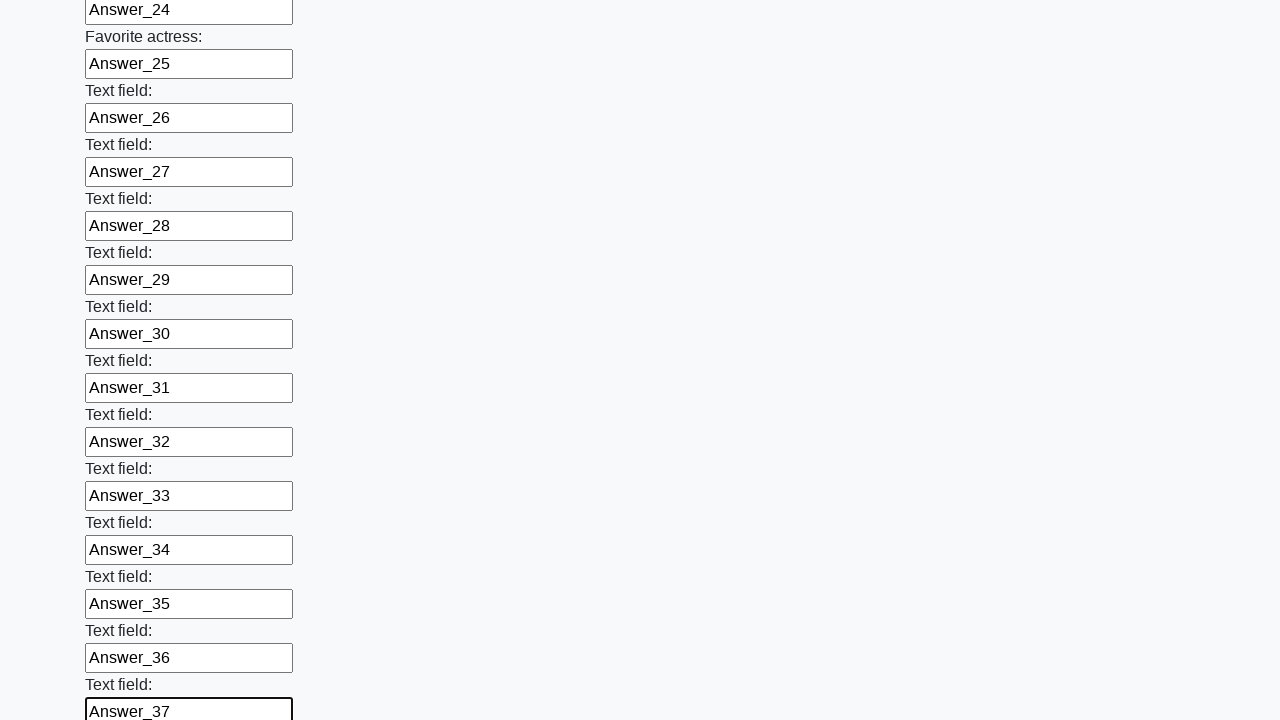

Filled input field 38 with 'Answer_38' on input >> nth=38
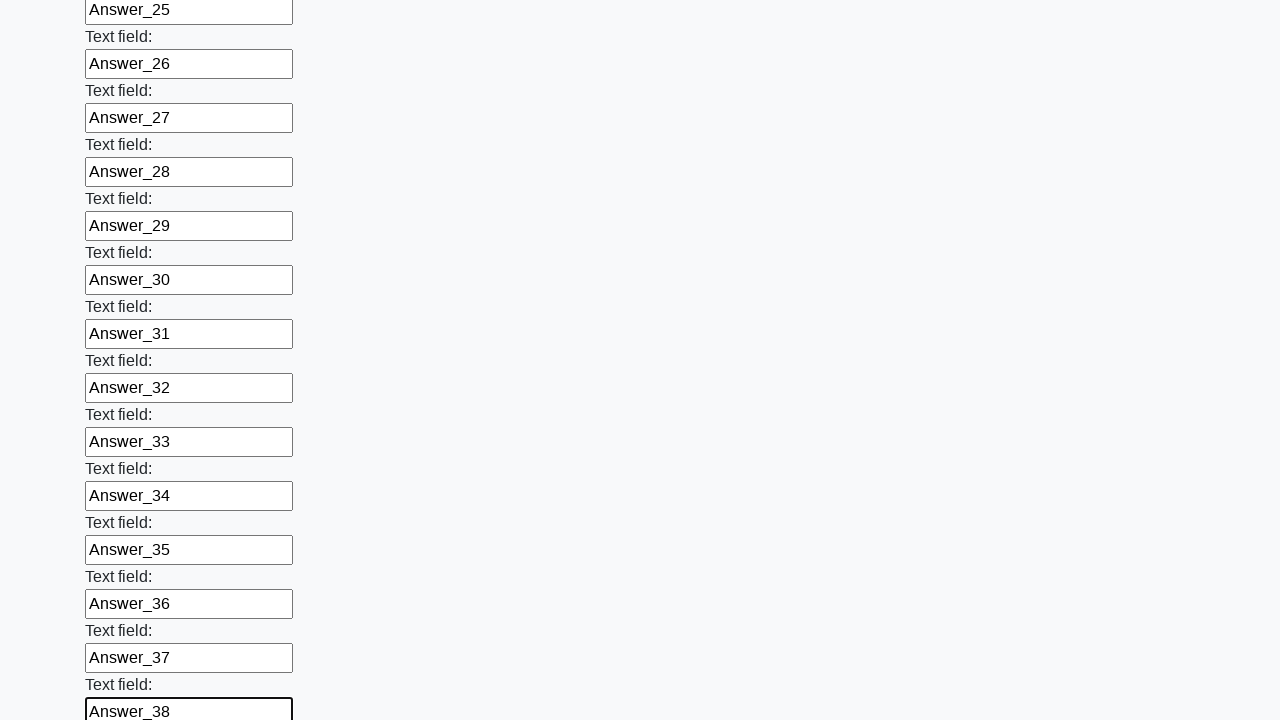

Filled input field 39 with 'Answer_39' on input >> nth=39
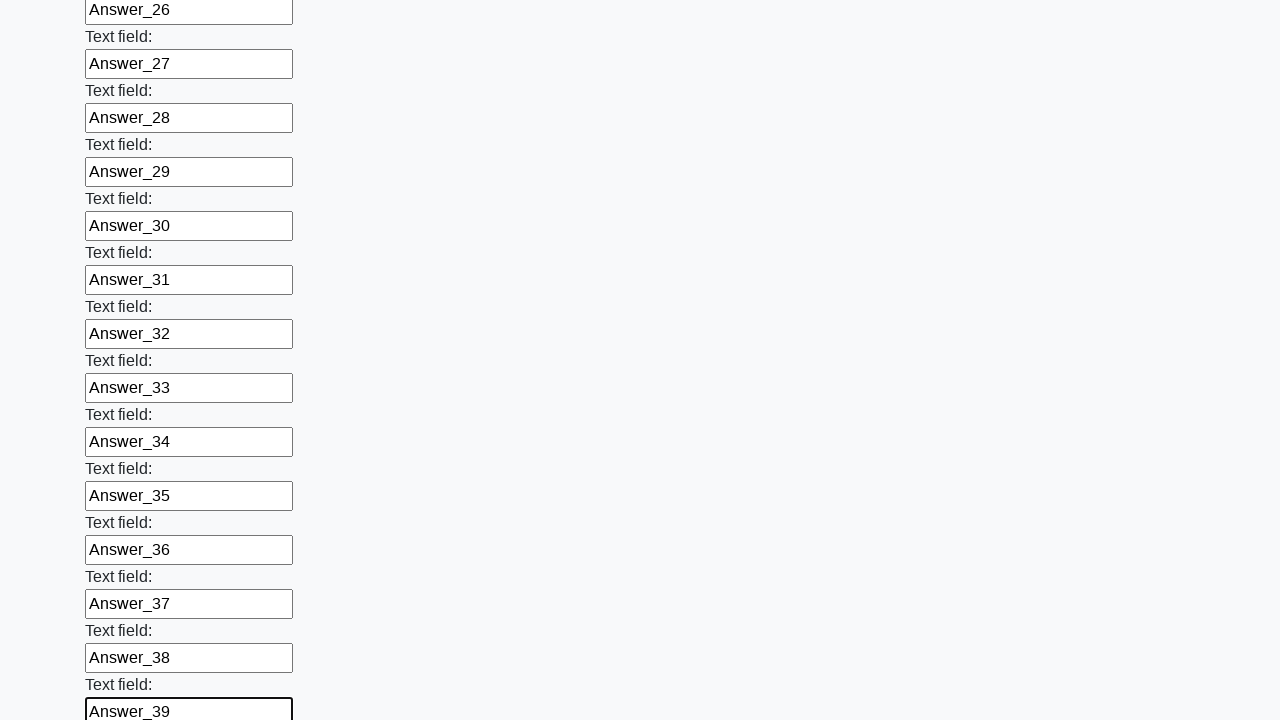

Filled input field 40 with 'Answer_40' on input >> nth=40
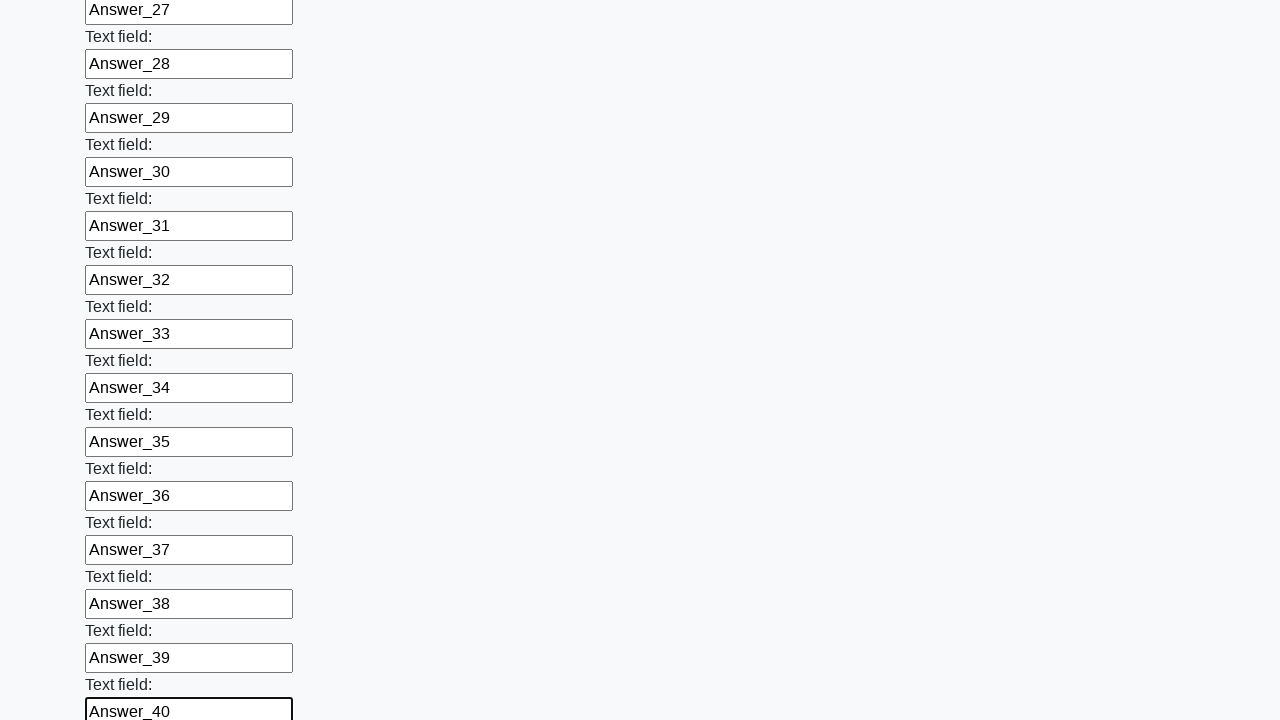

Filled input field 41 with 'Answer_41' on input >> nth=41
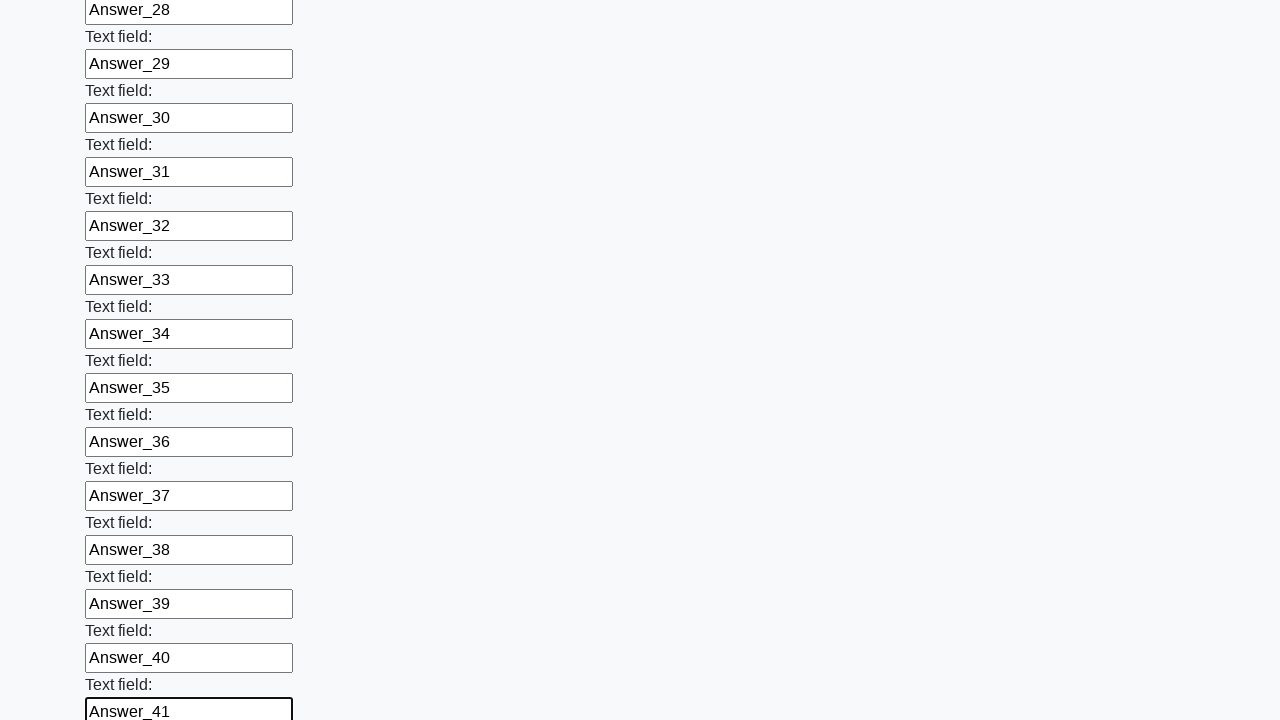

Filled input field 42 with 'Answer_42' on input >> nth=42
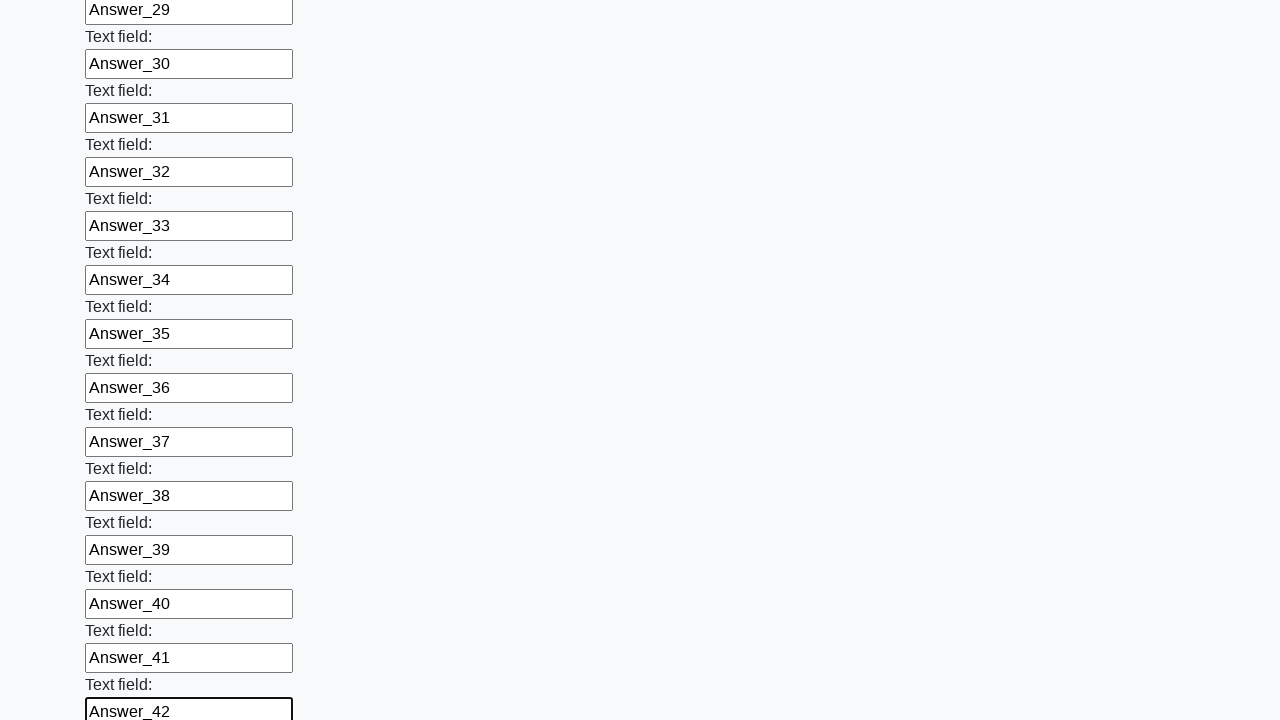

Filled input field 43 with 'Answer_43' on input >> nth=43
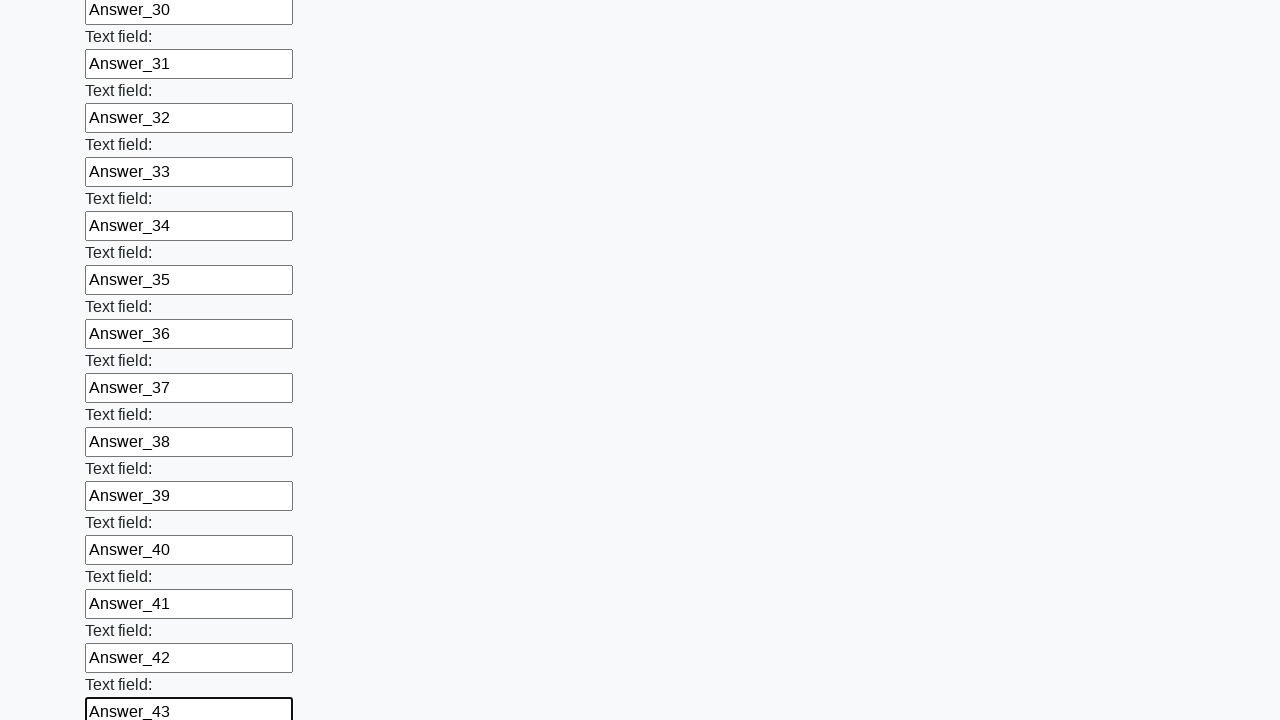

Filled input field 44 with 'Answer_44' on input >> nth=44
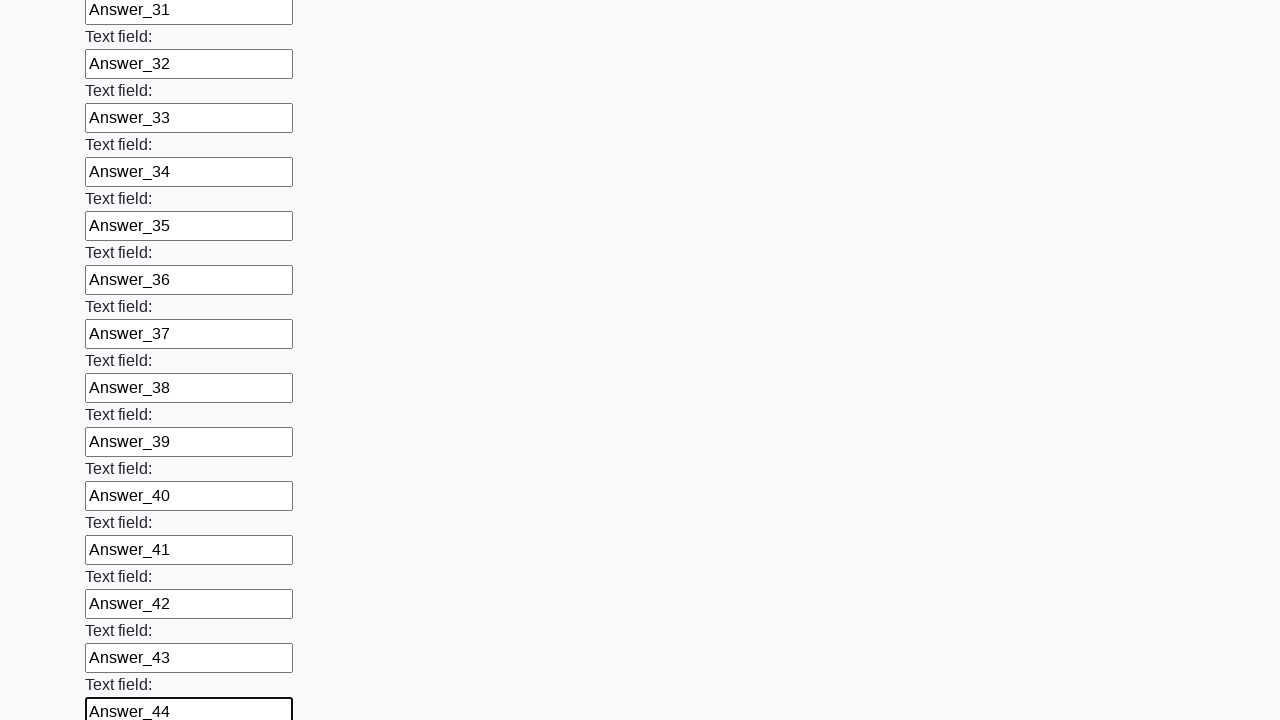

Filled input field 45 with 'Answer_45' on input >> nth=45
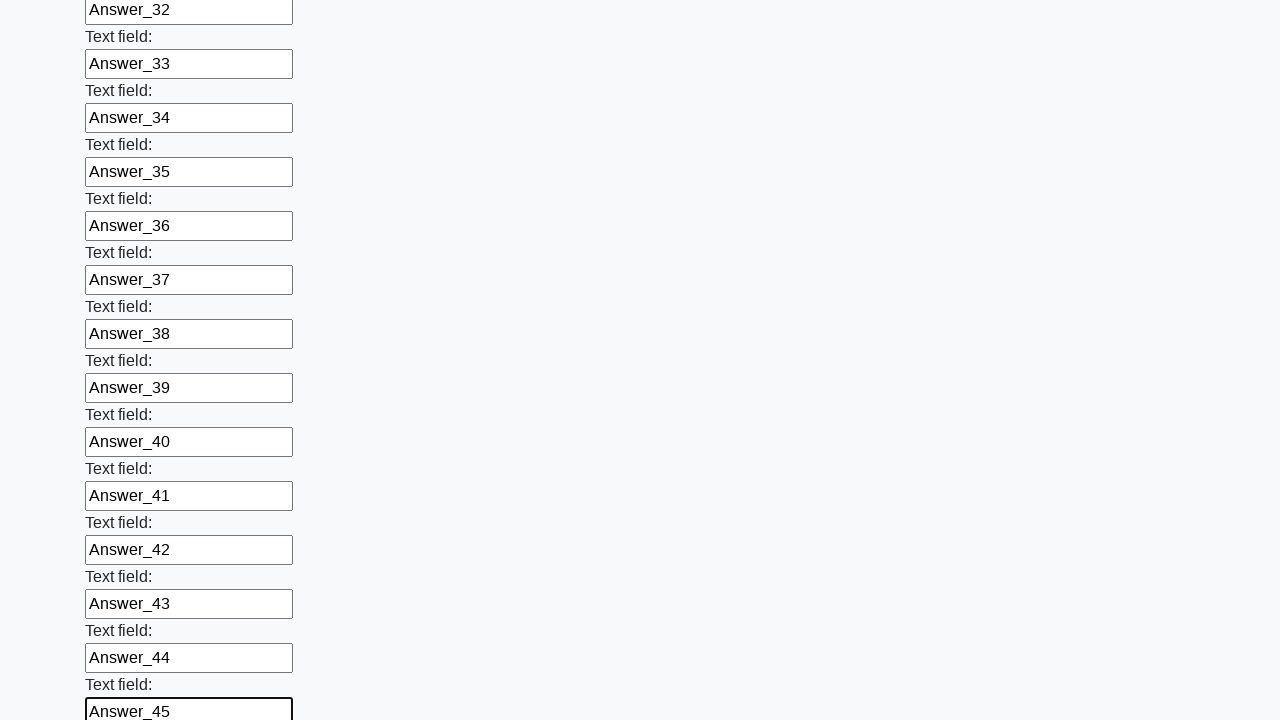

Filled input field 46 with 'Answer_46' on input >> nth=46
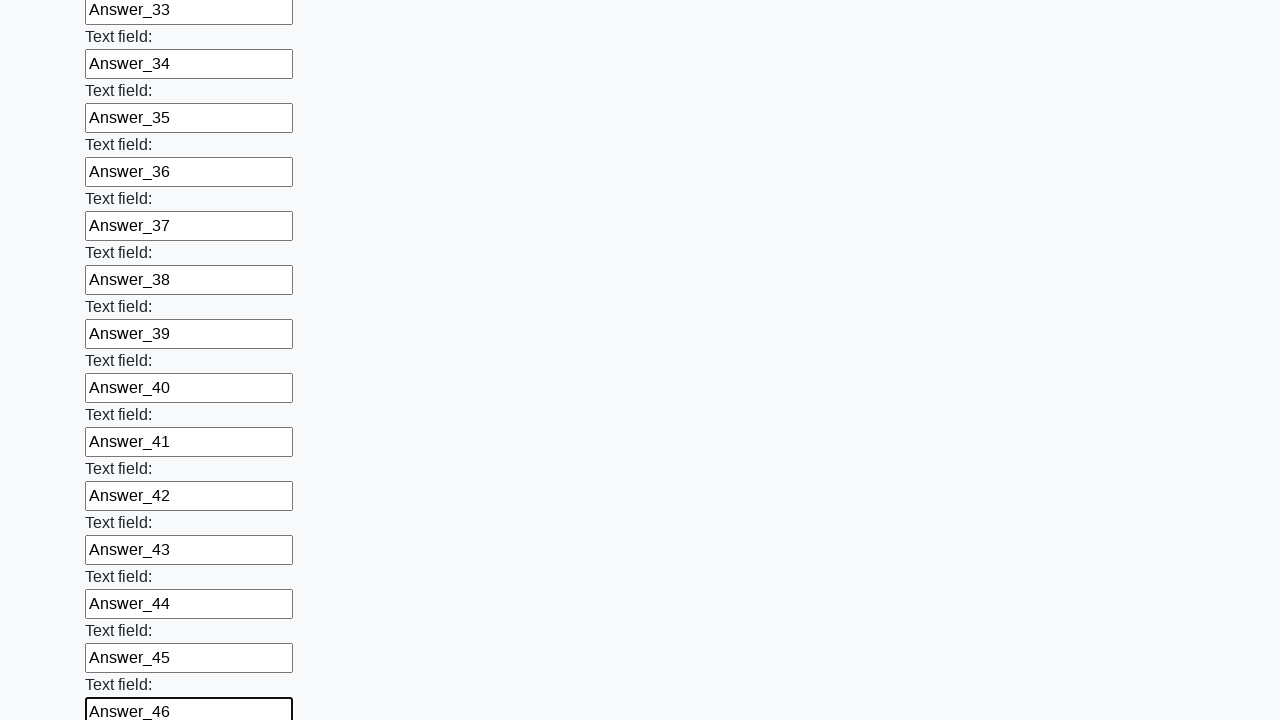

Filled input field 47 with 'Answer_47' on input >> nth=47
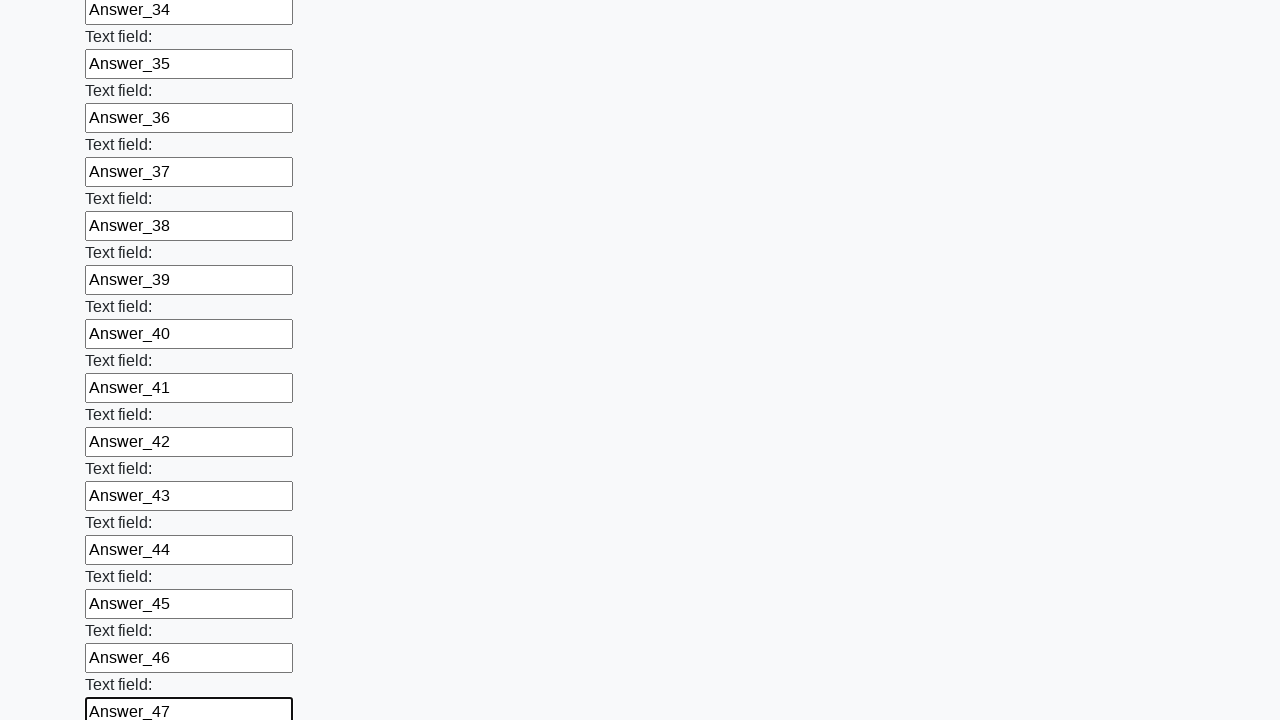

Filled input field 48 with 'Answer_48' on input >> nth=48
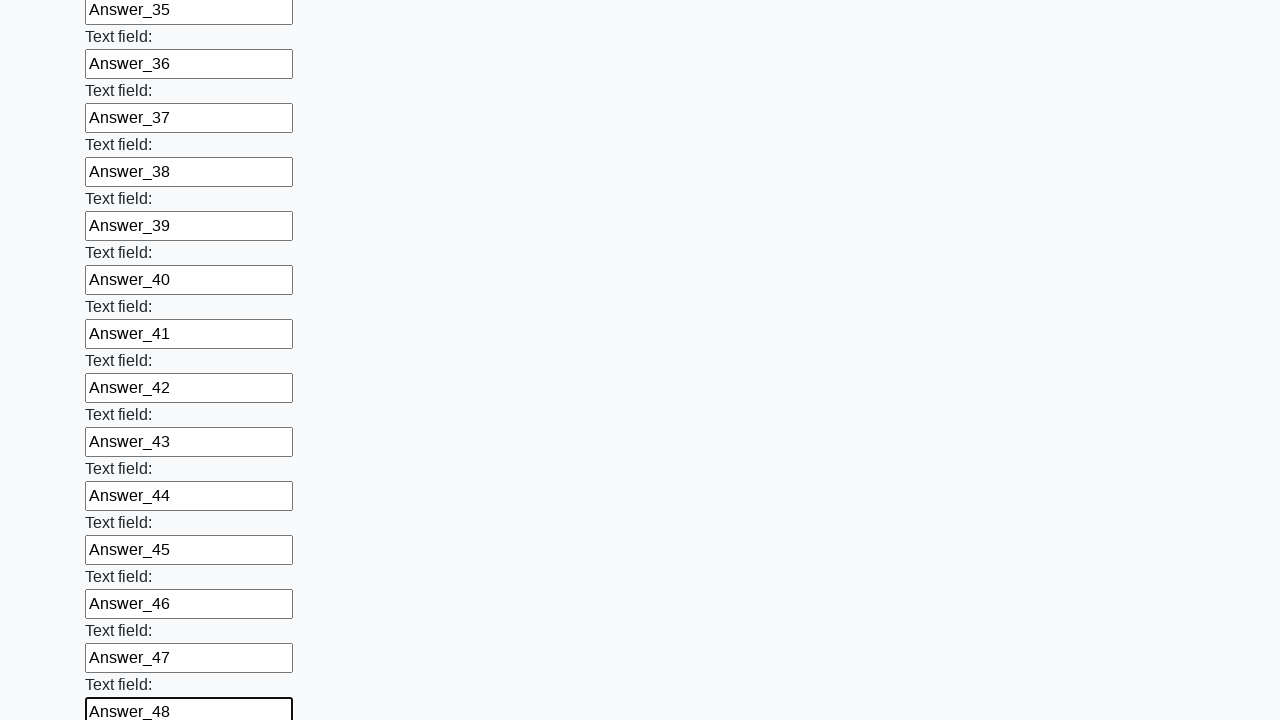

Filled input field 49 with 'Answer_49' on input >> nth=49
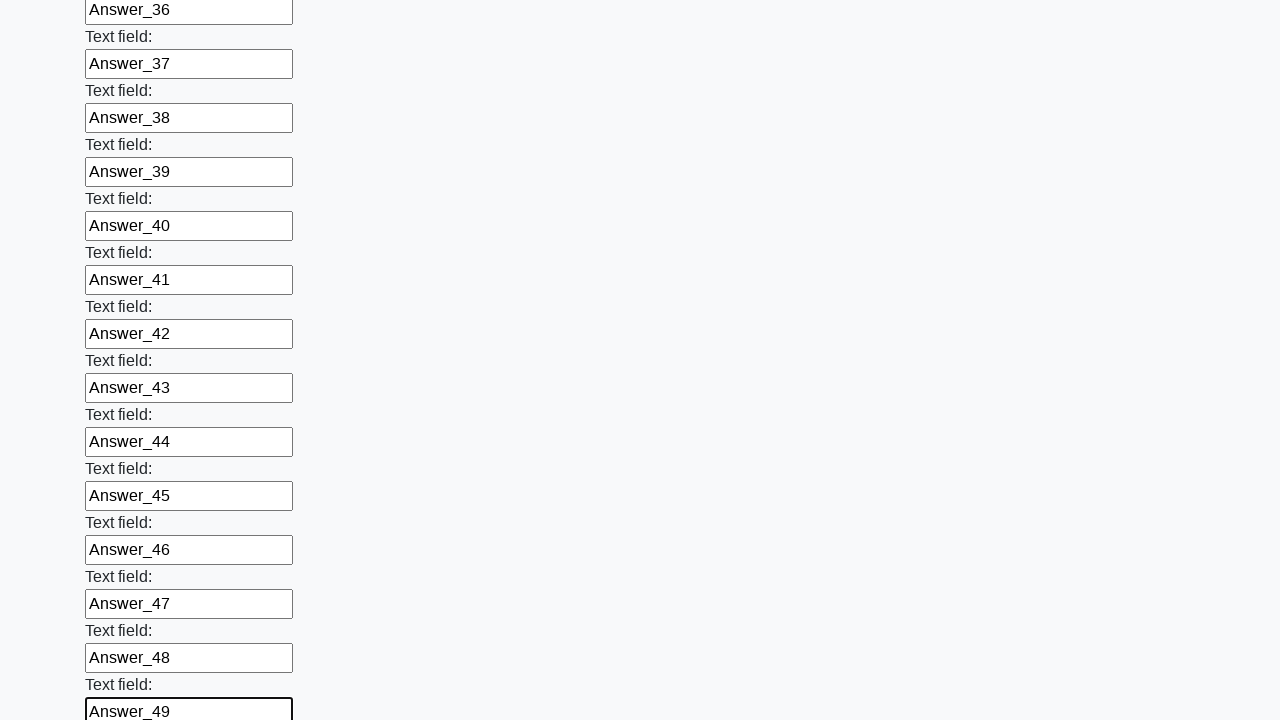

Filled input field 50 with 'Answer_50' on input >> nth=50
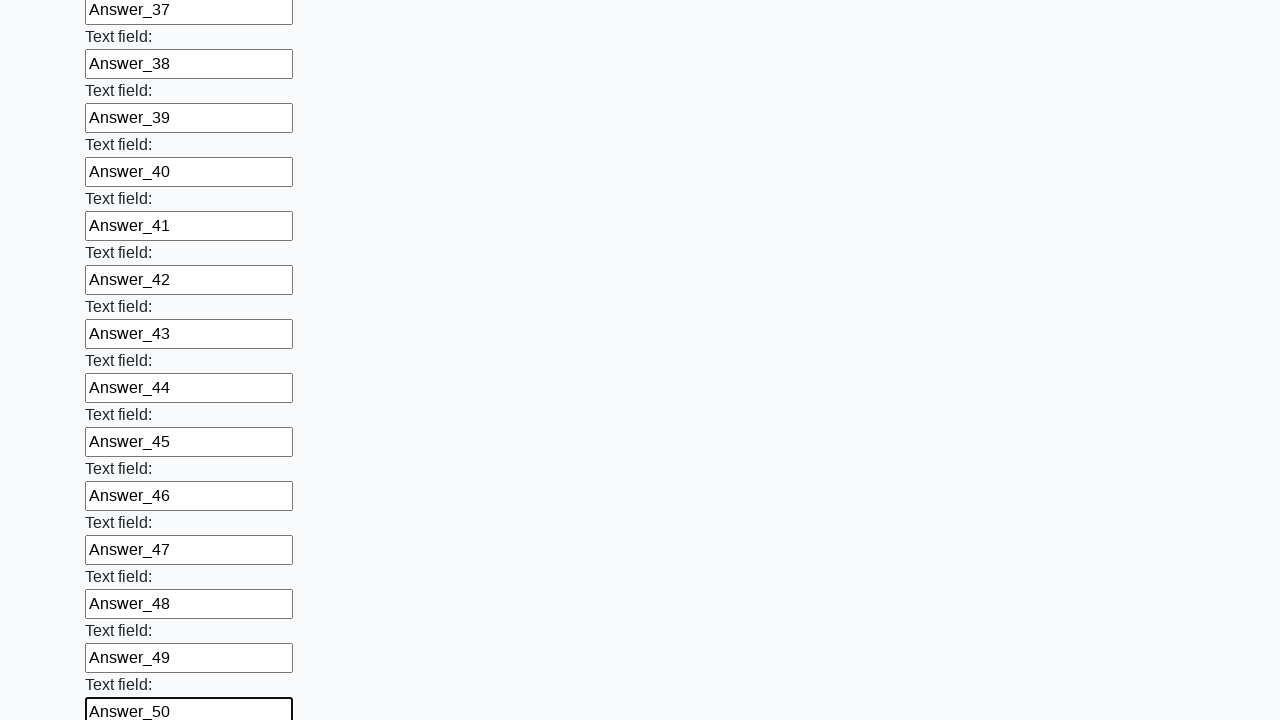

Filled input field 51 with 'Answer_51' on input >> nth=51
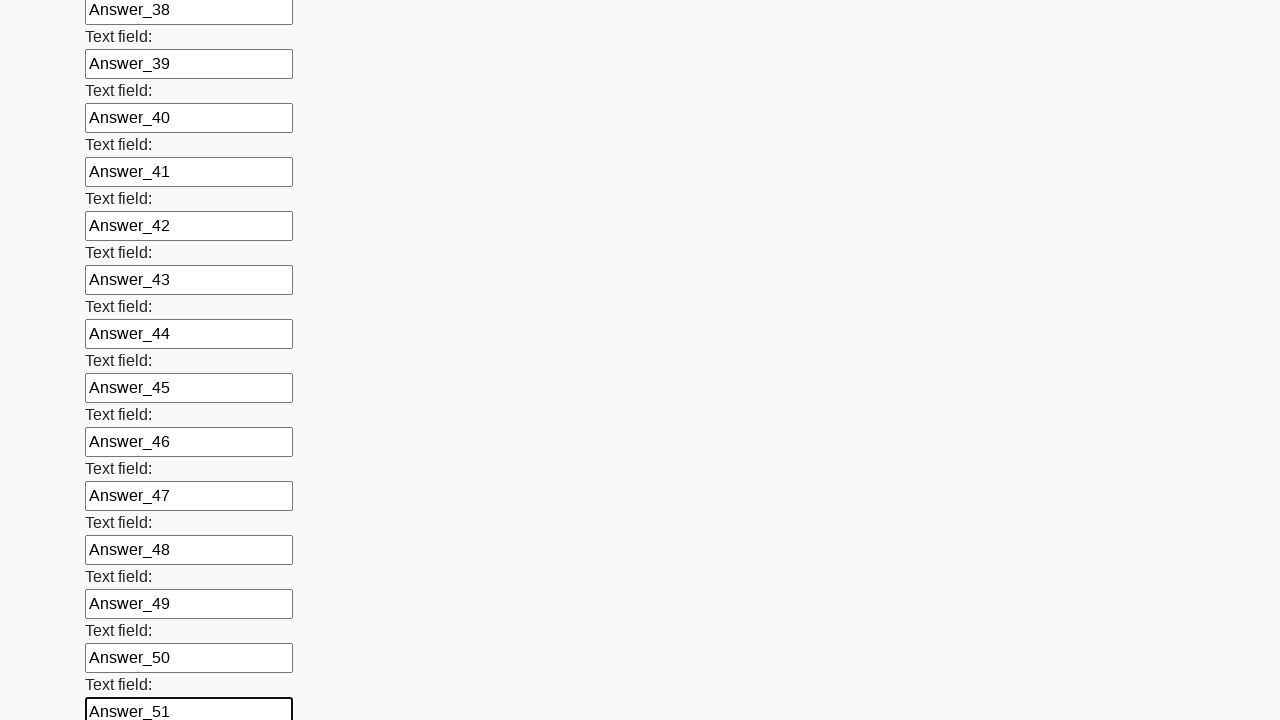

Filled input field 52 with 'Answer_52' on input >> nth=52
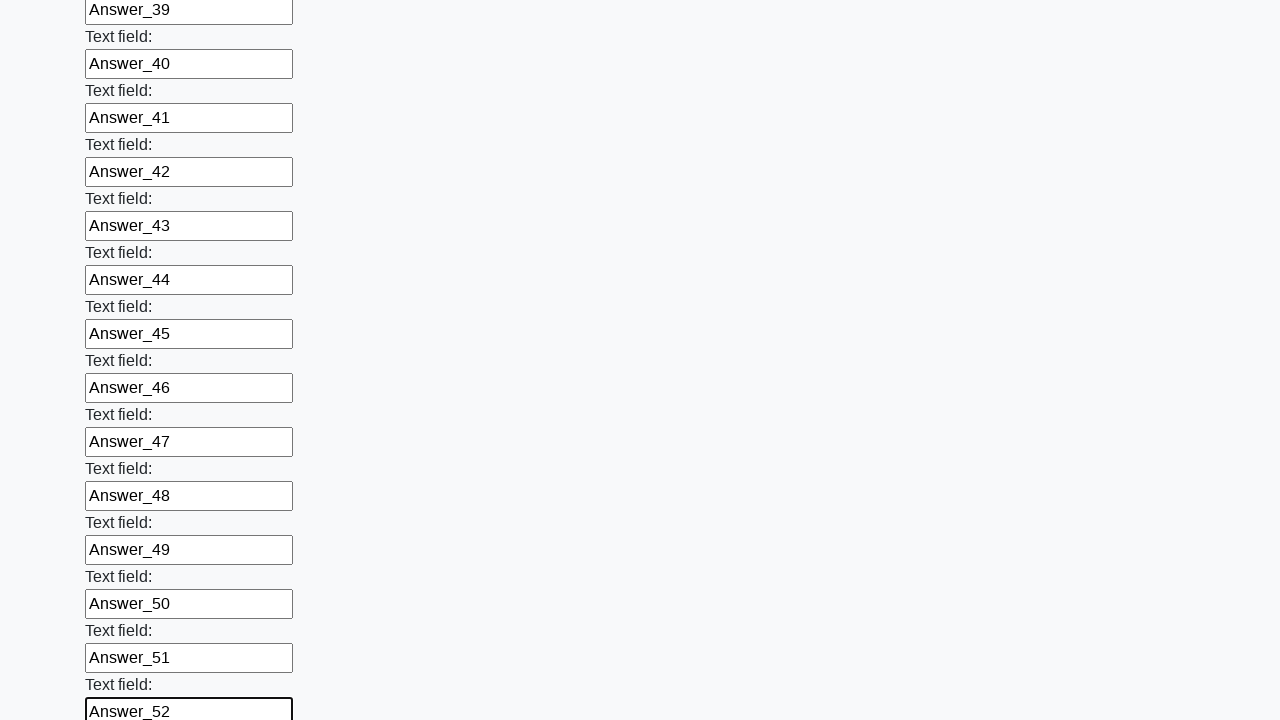

Filled input field 53 with 'Answer_53' on input >> nth=53
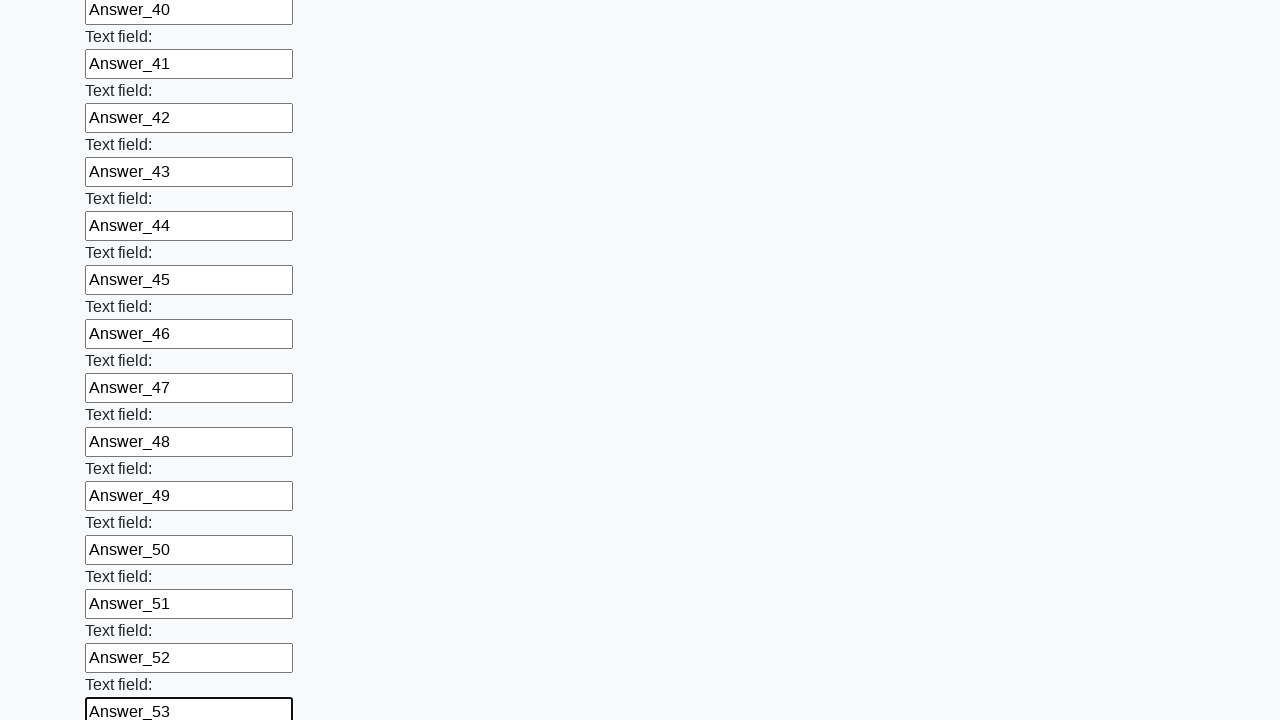

Filled input field 54 with 'Answer_54' on input >> nth=54
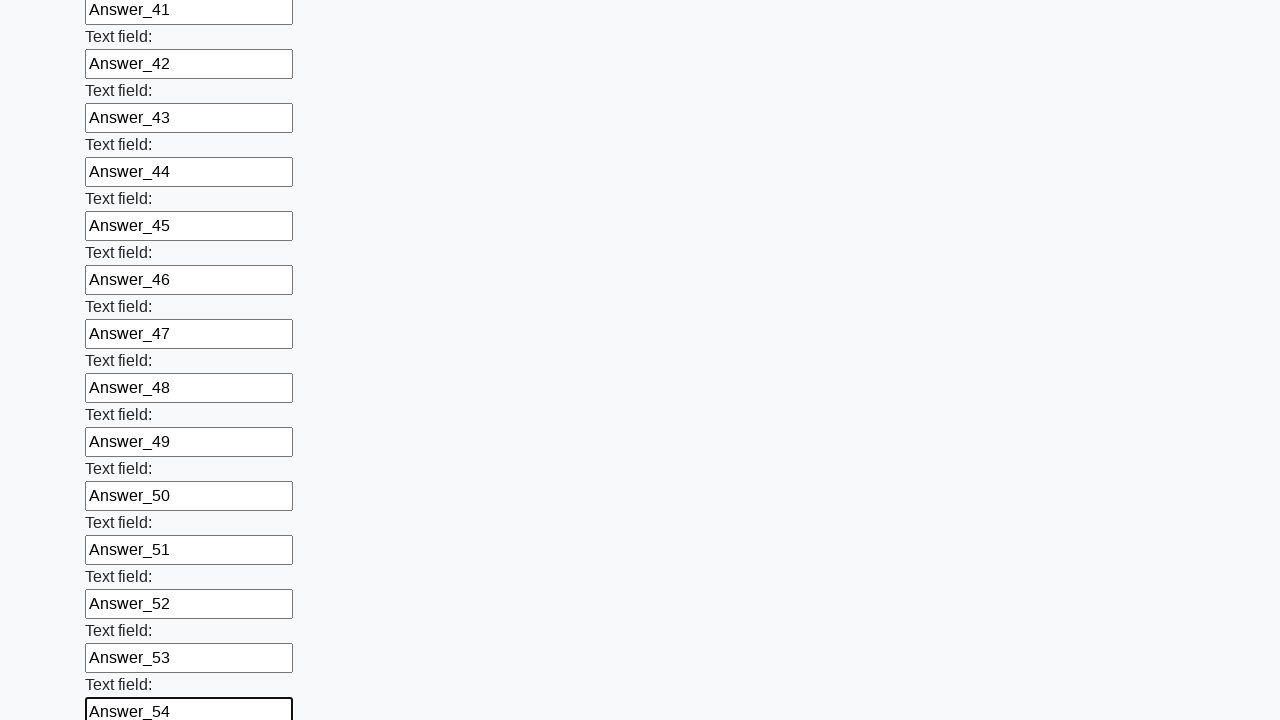

Filled input field 55 with 'Answer_55' on input >> nth=55
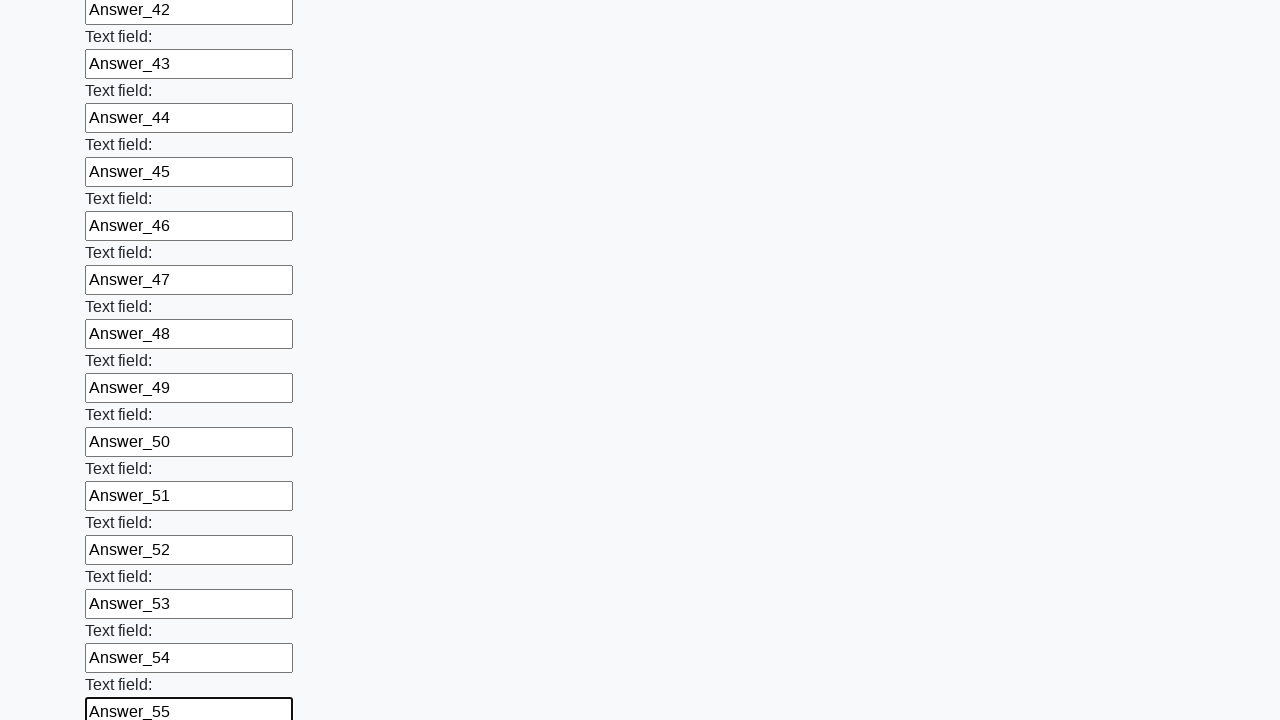

Filled input field 56 with 'Answer_56' on input >> nth=56
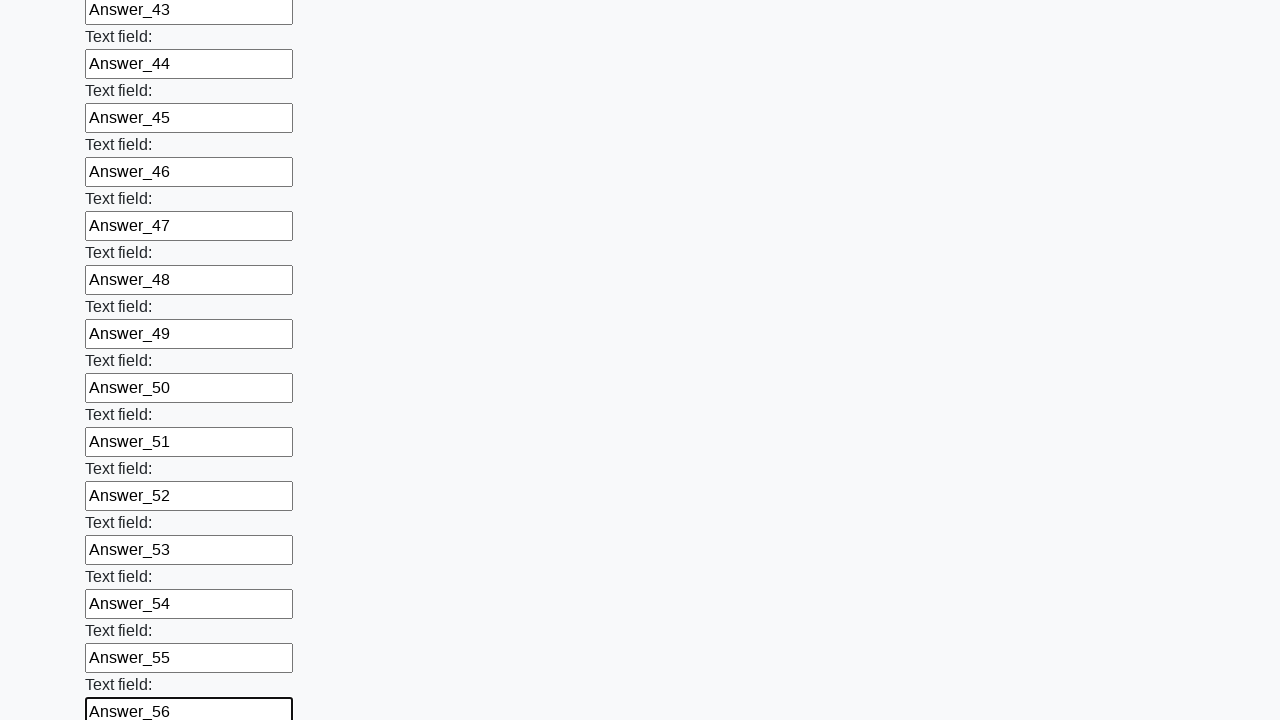

Filled input field 57 with 'Answer_57' on input >> nth=57
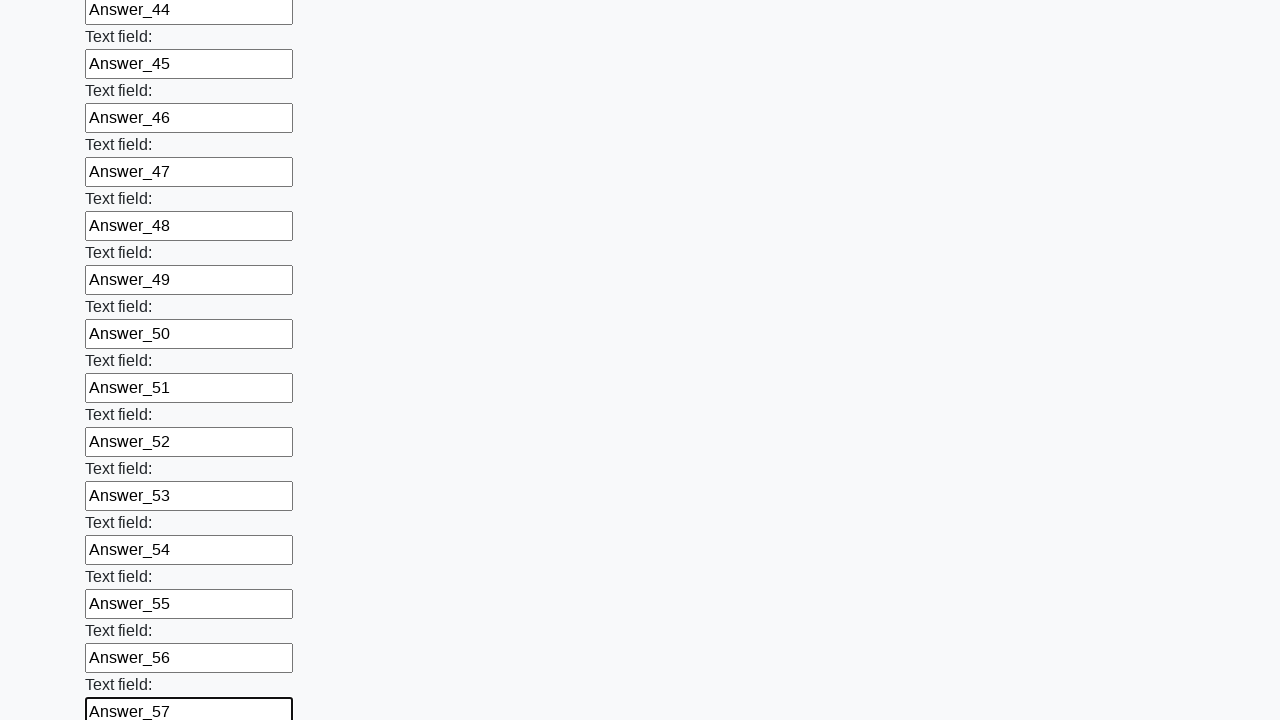

Filled input field 58 with 'Answer_58' on input >> nth=58
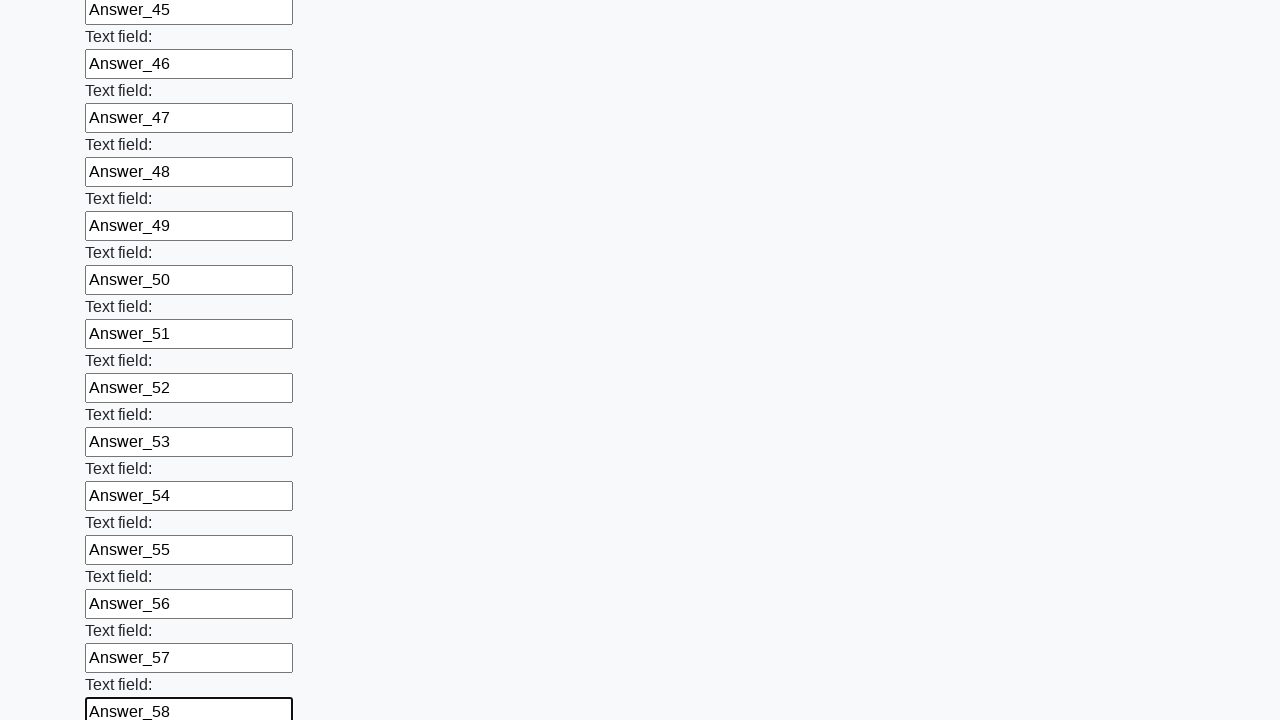

Filled input field 59 with 'Answer_59' on input >> nth=59
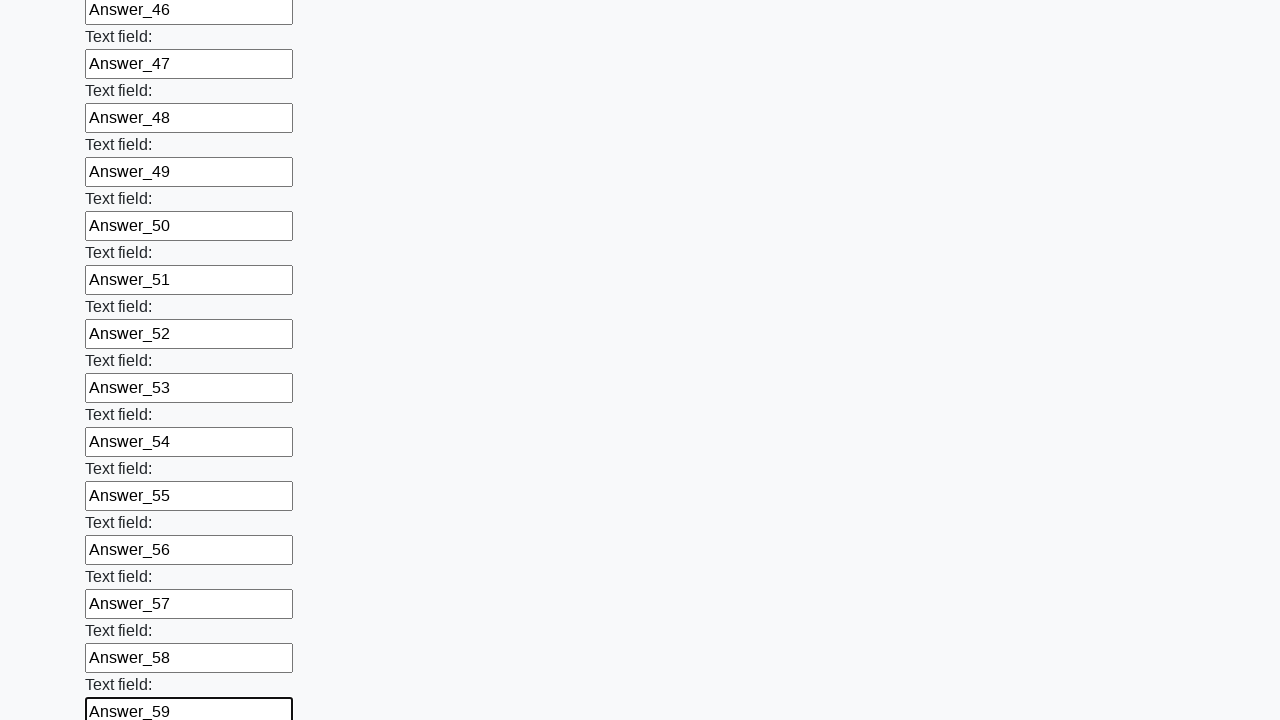

Filled input field 60 with 'Answer_60' on input >> nth=60
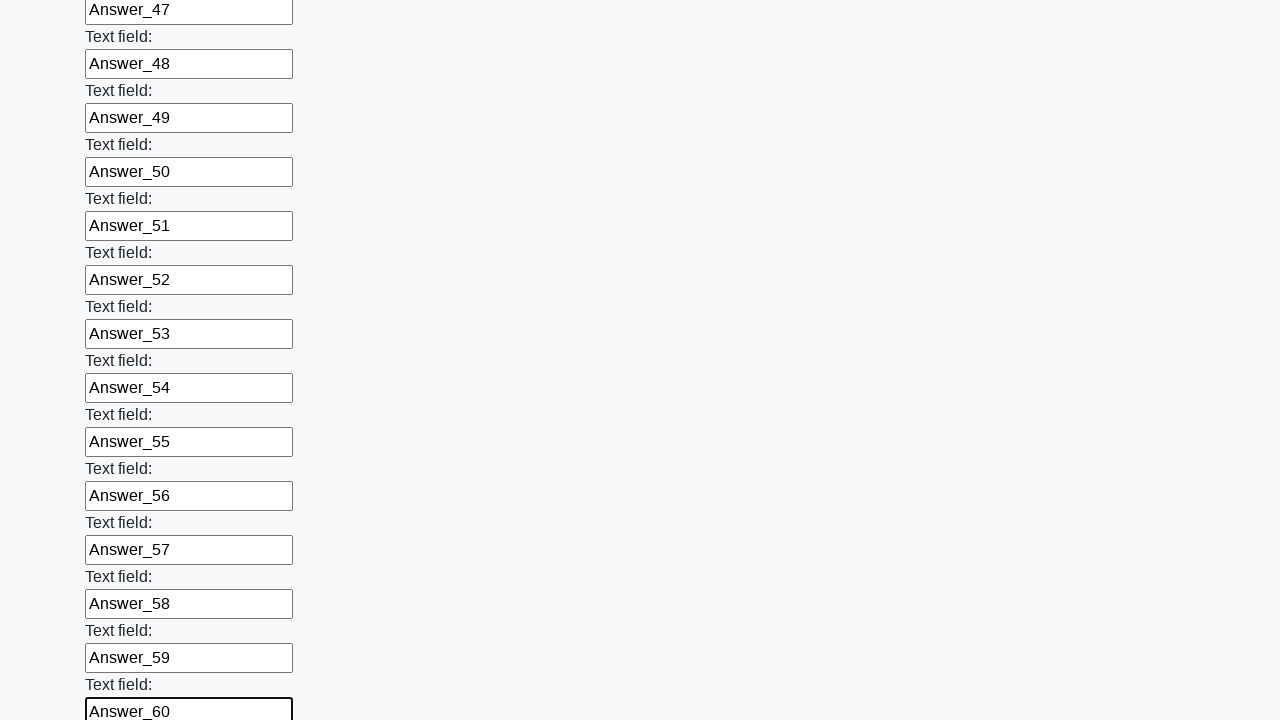

Filled input field 61 with 'Answer_61' on input >> nth=61
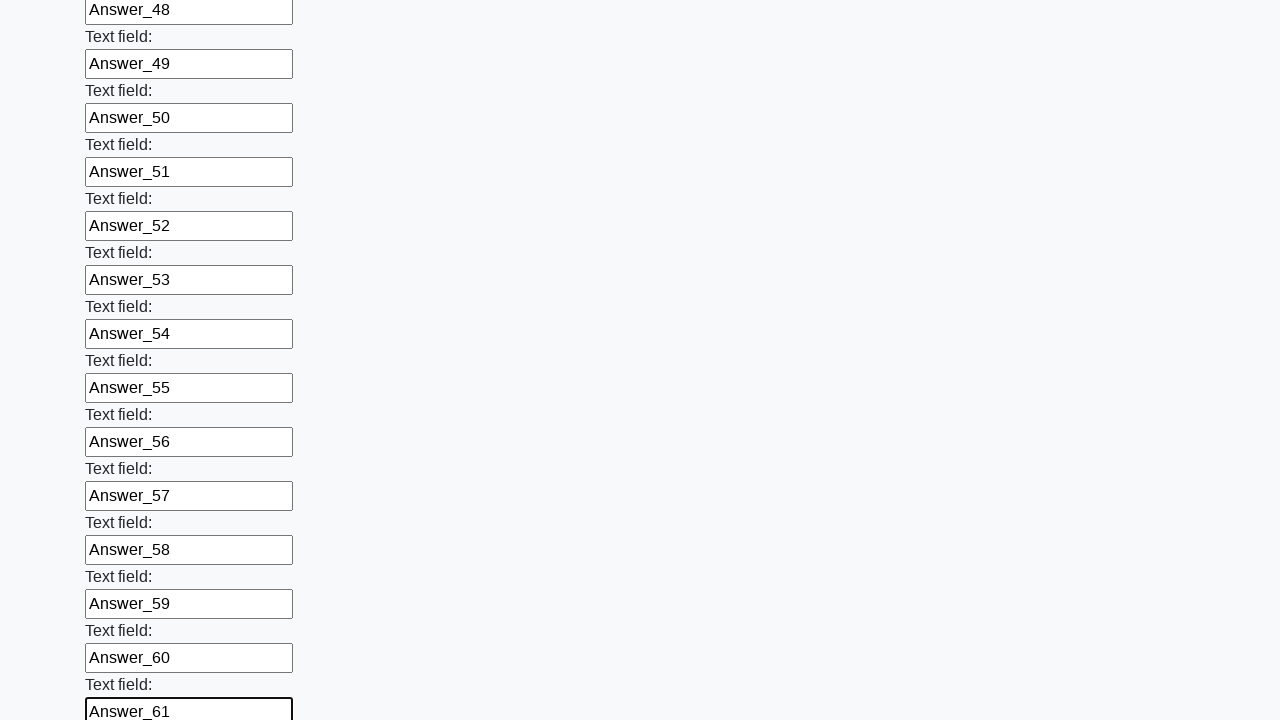

Filled input field 62 with 'Answer_62' on input >> nth=62
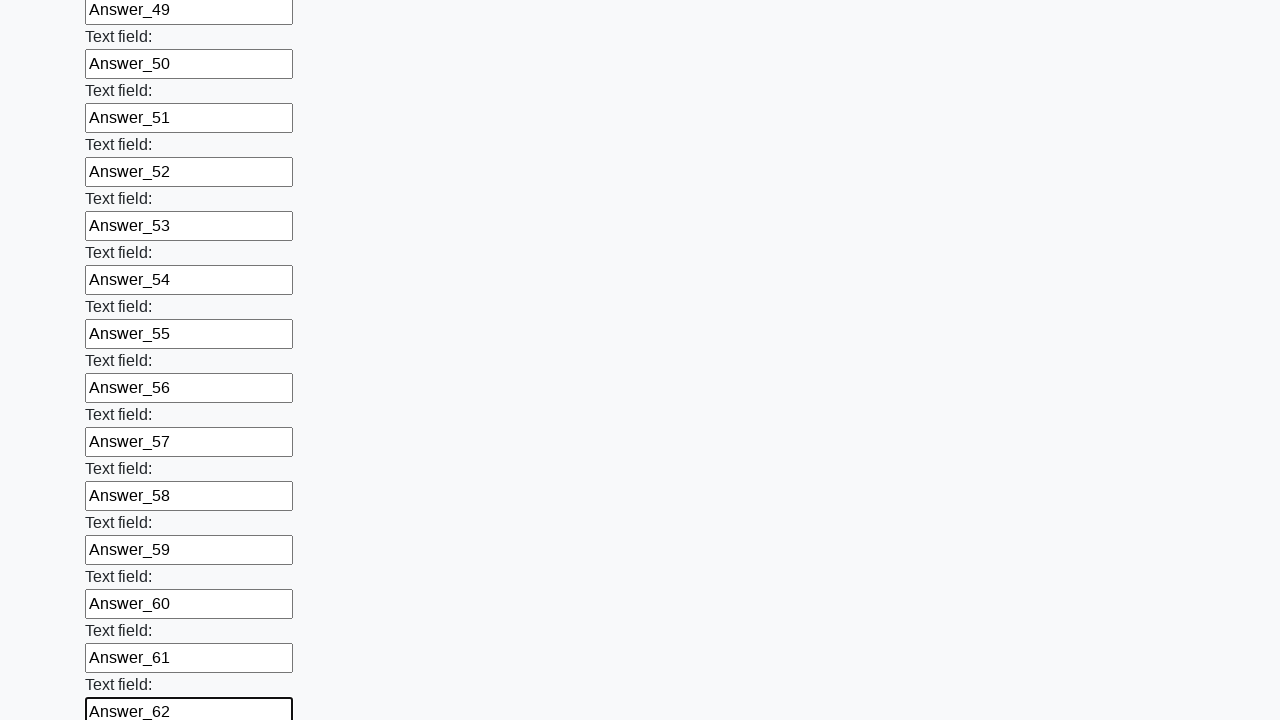

Filled input field 63 with 'Answer_63' on input >> nth=63
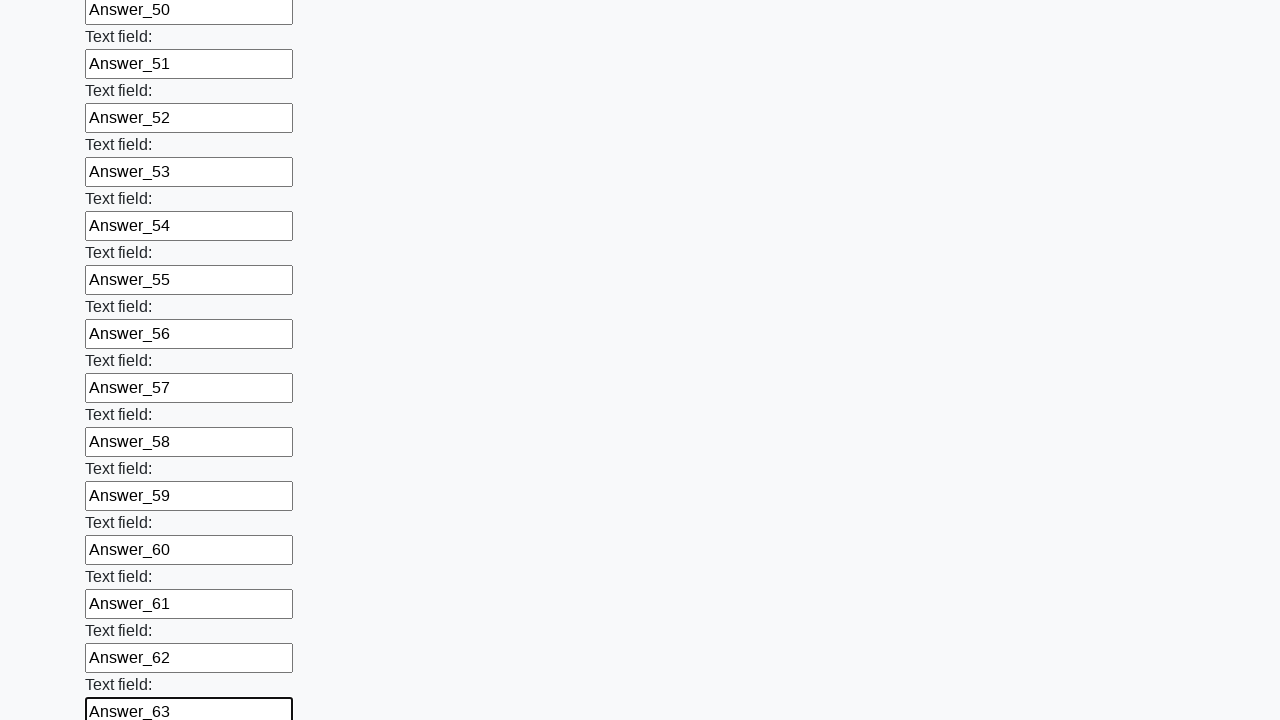

Filled input field 64 with 'Answer_64' on input >> nth=64
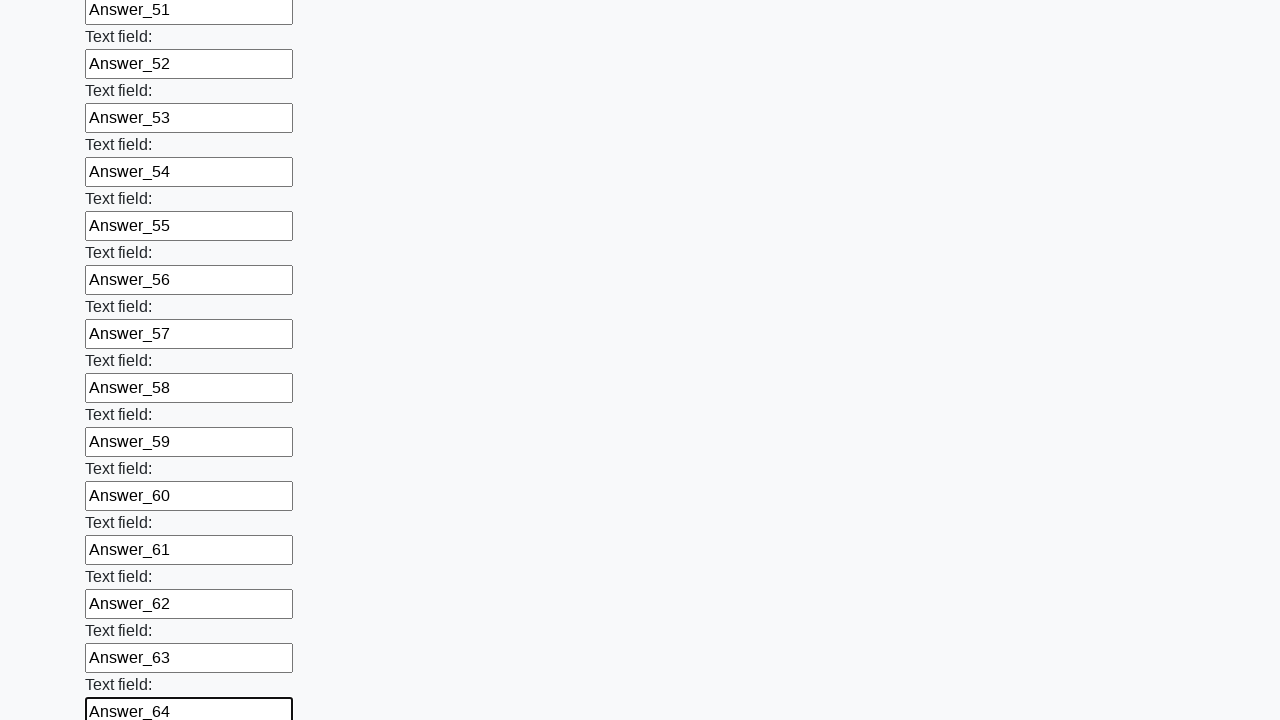

Filled input field 65 with 'Answer_65' on input >> nth=65
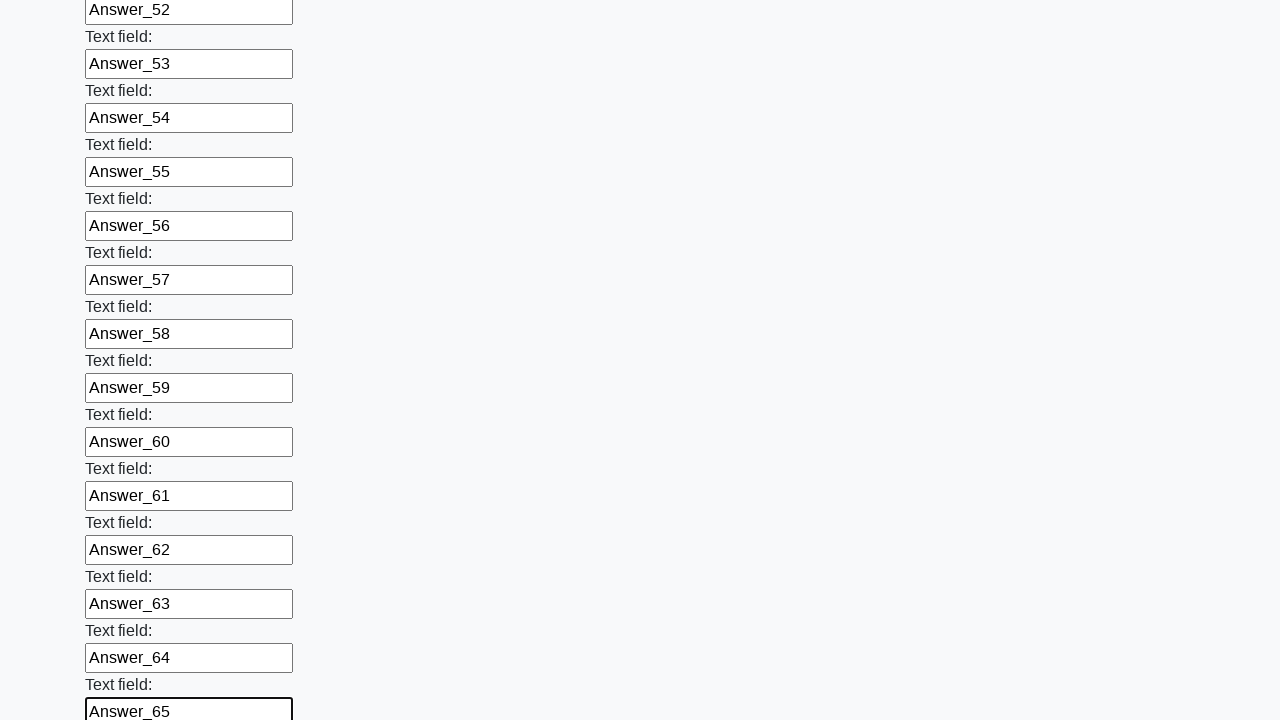

Filled input field 66 with 'Answer_66' on input >> nth=66
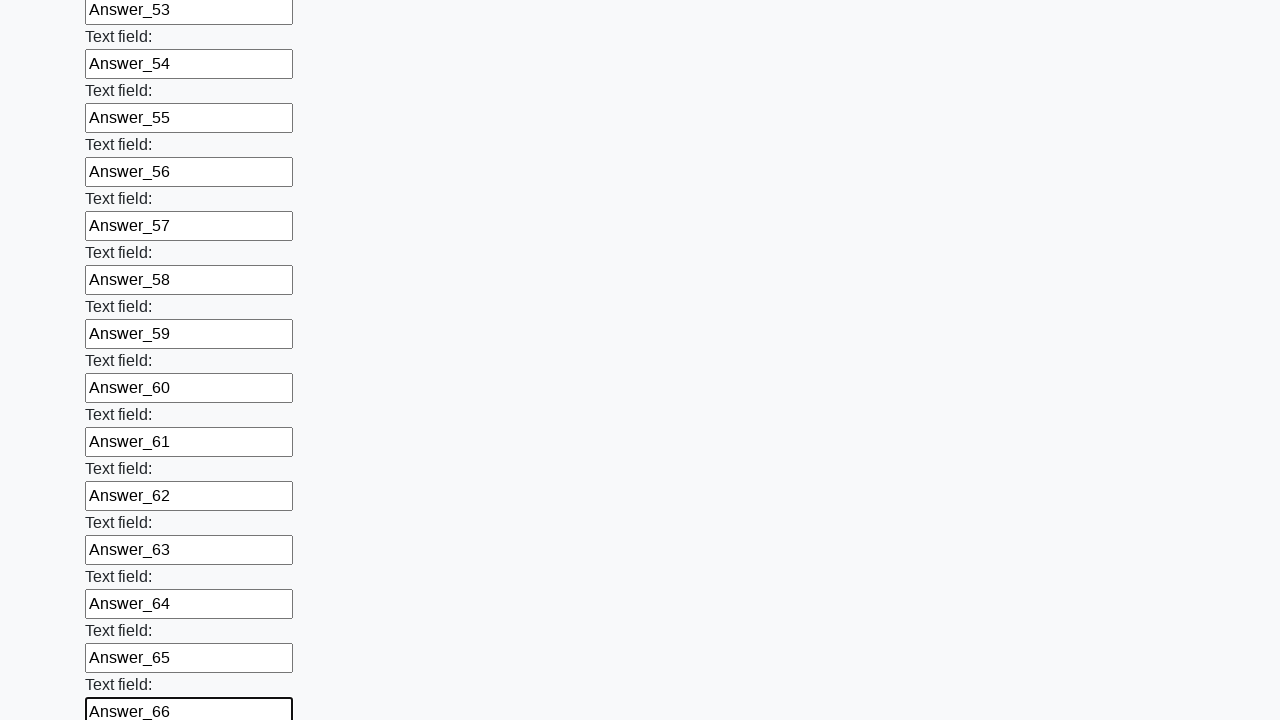

Filled input field 67 with 'Answer_67' on input >> nth=67
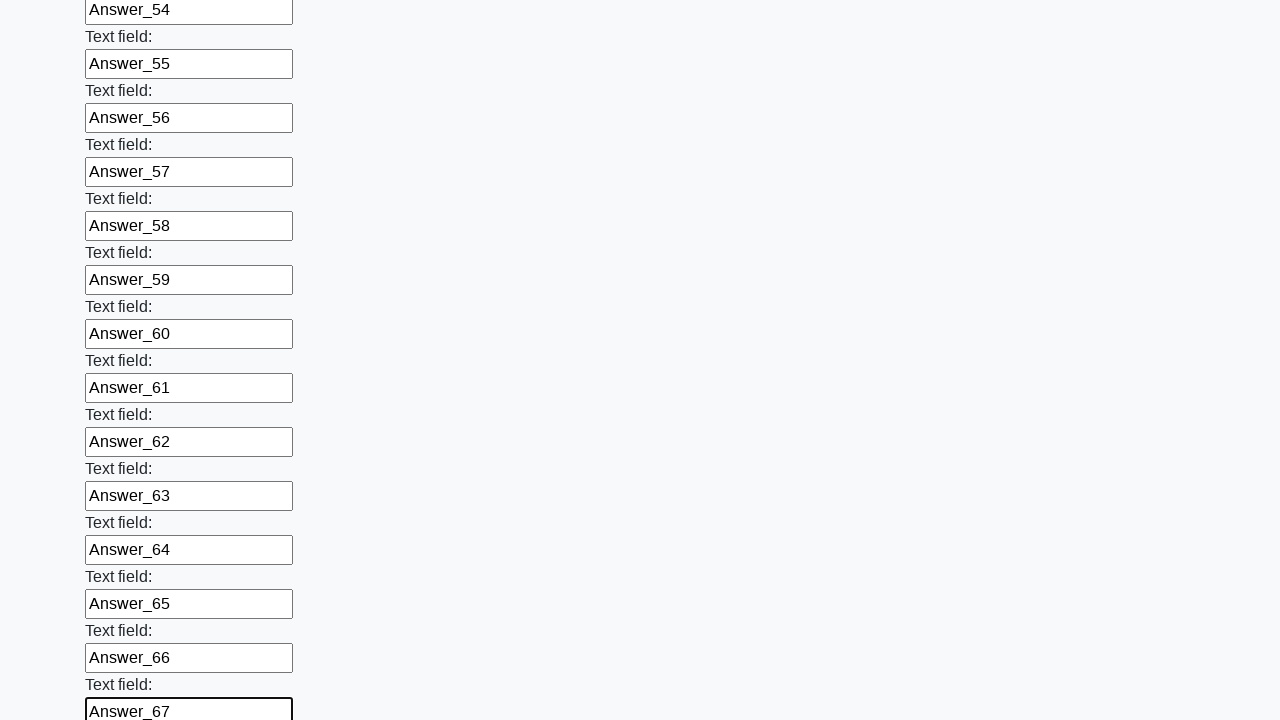

Filled input field 68 with 'Answer_68' on input >> nth=68
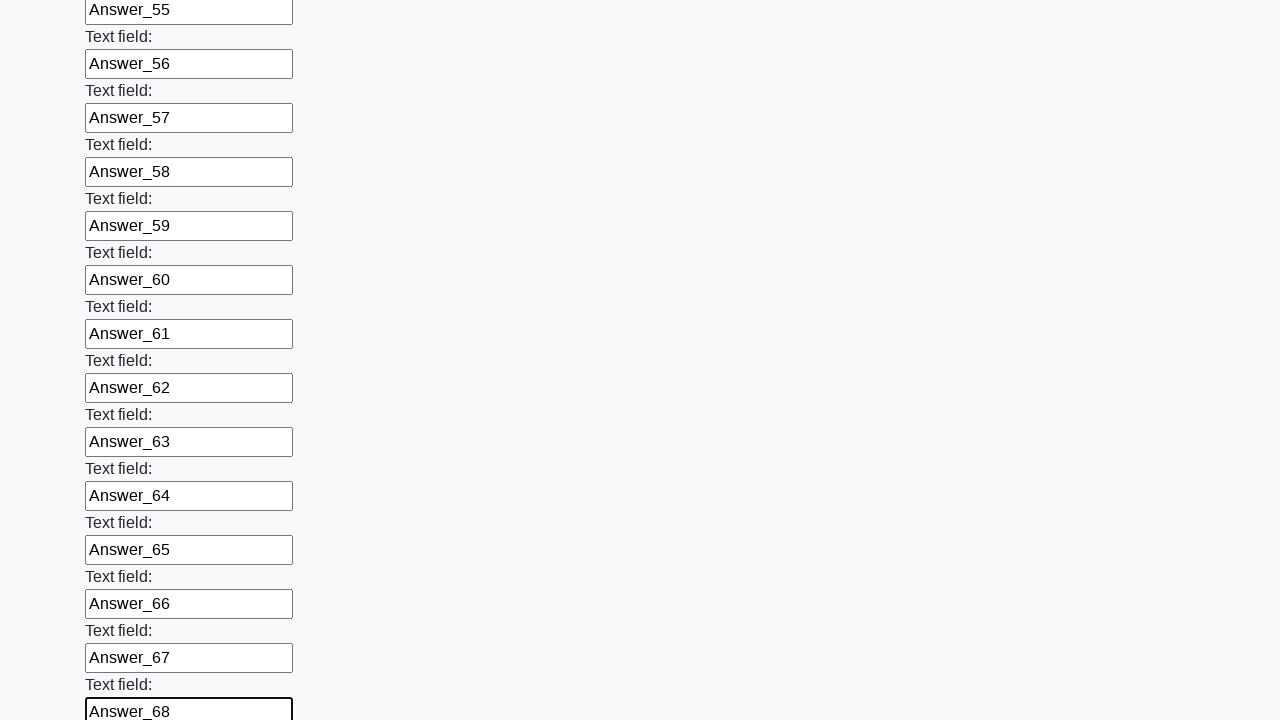

Filled input field 69 with 'Answer_69' on input >> nth=69
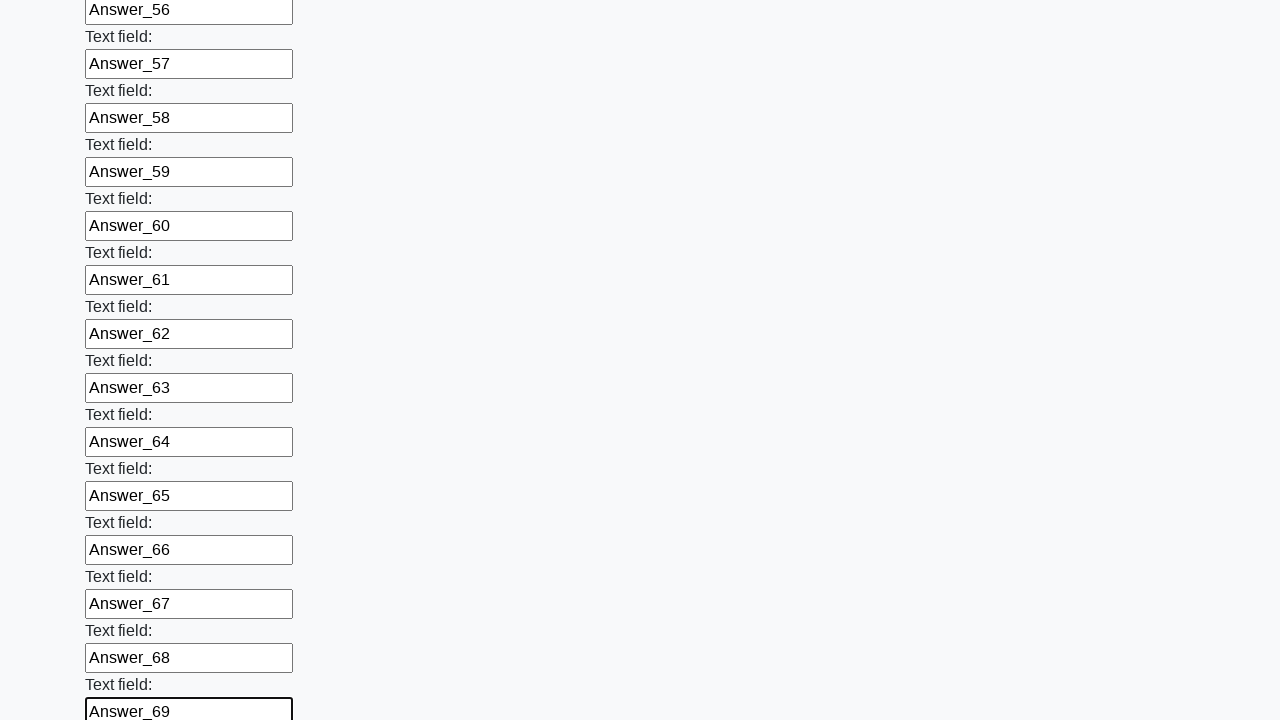

Filled input field 70 with 'Answer_70' on input >> nth=70
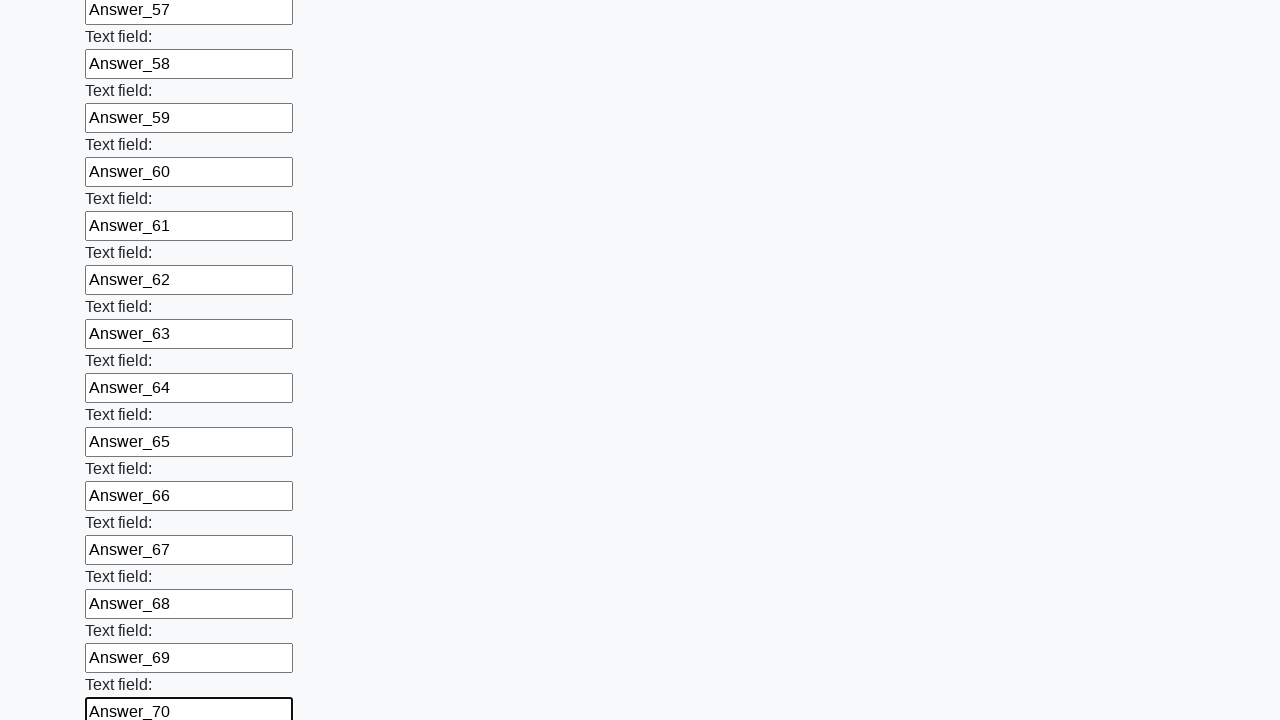

Filled input field 71 with 'Answer_71' on input >> nth=71
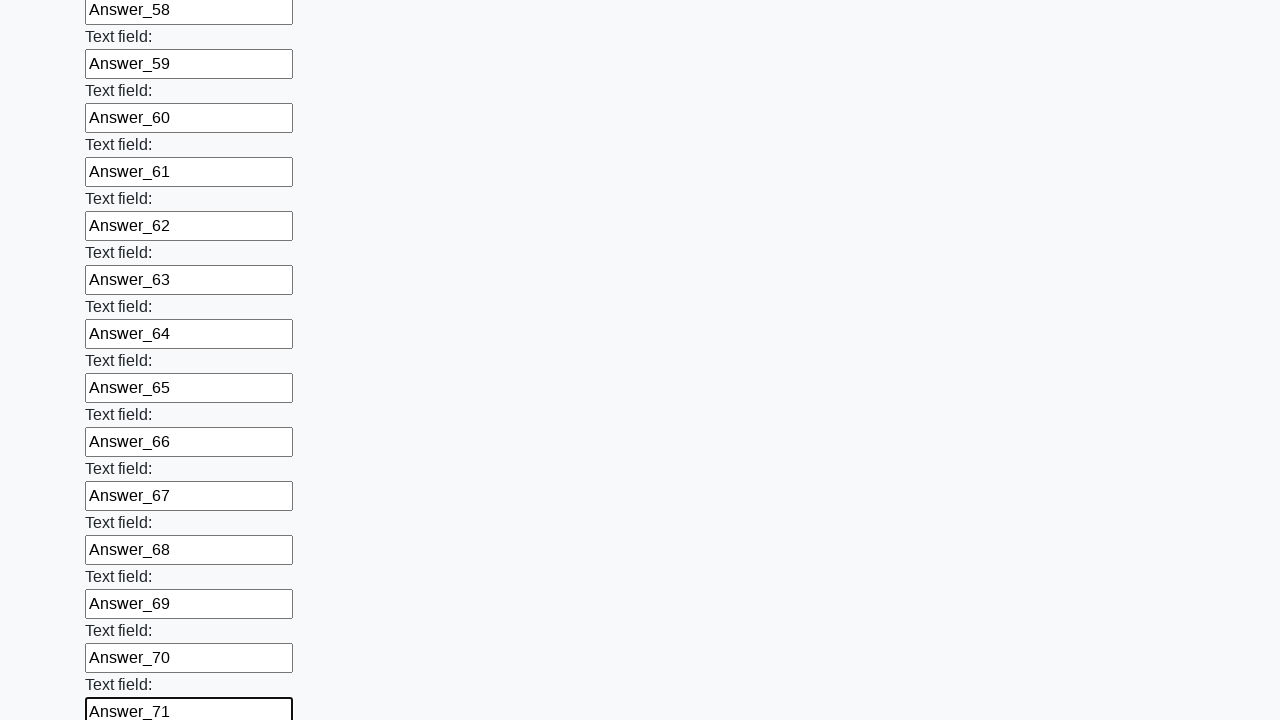

Filled input field 72 with 'Answer_72' on input >> nth=72
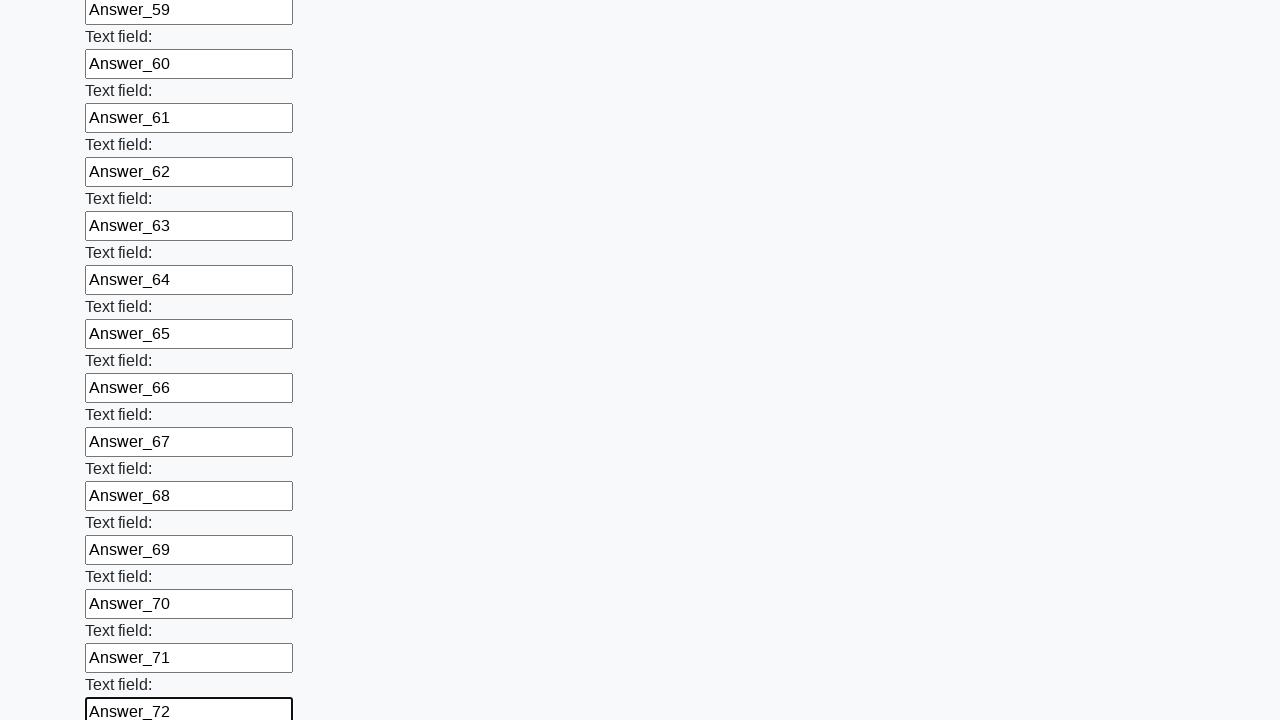

Filled input field 73 with 'Answer_73' on input >> nth=73
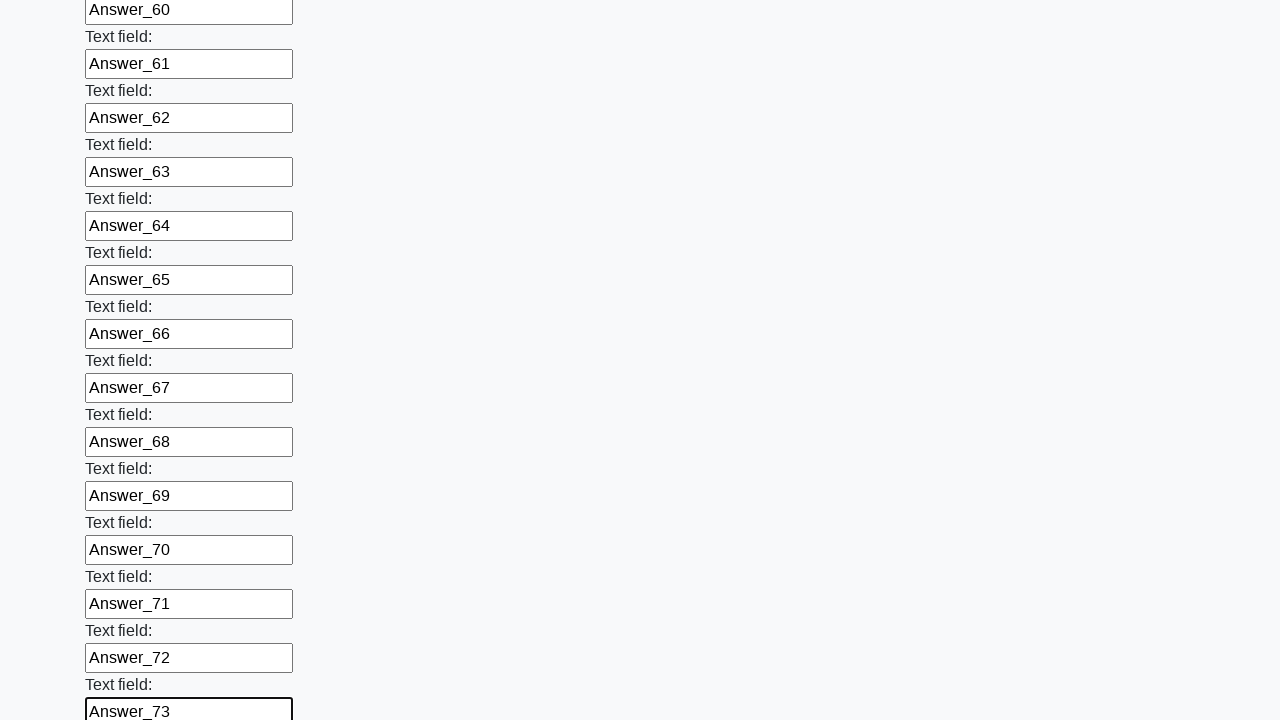

Filled input field 74 with 'Answer_74' on input >> nth=74
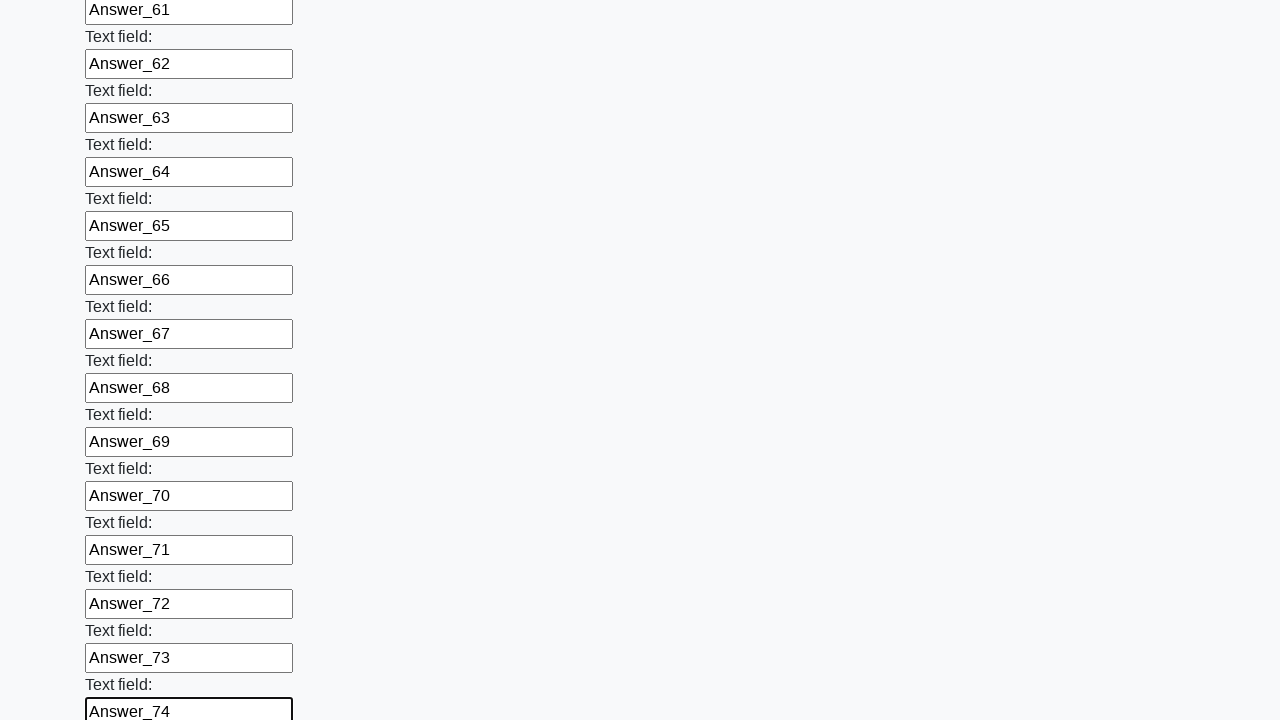

Filled input field 75 with 'Answer_75' on input >> nth=75
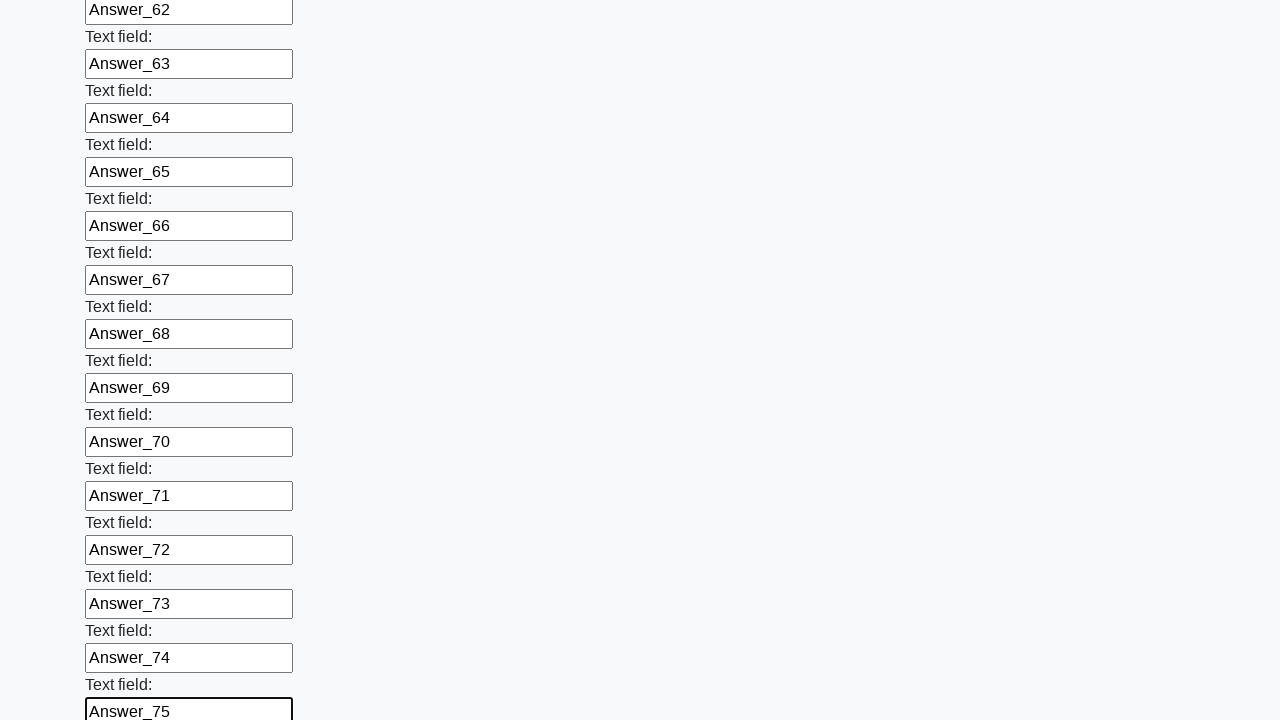

Filled input field 76 with 'Answer_76' on input >> nth=76
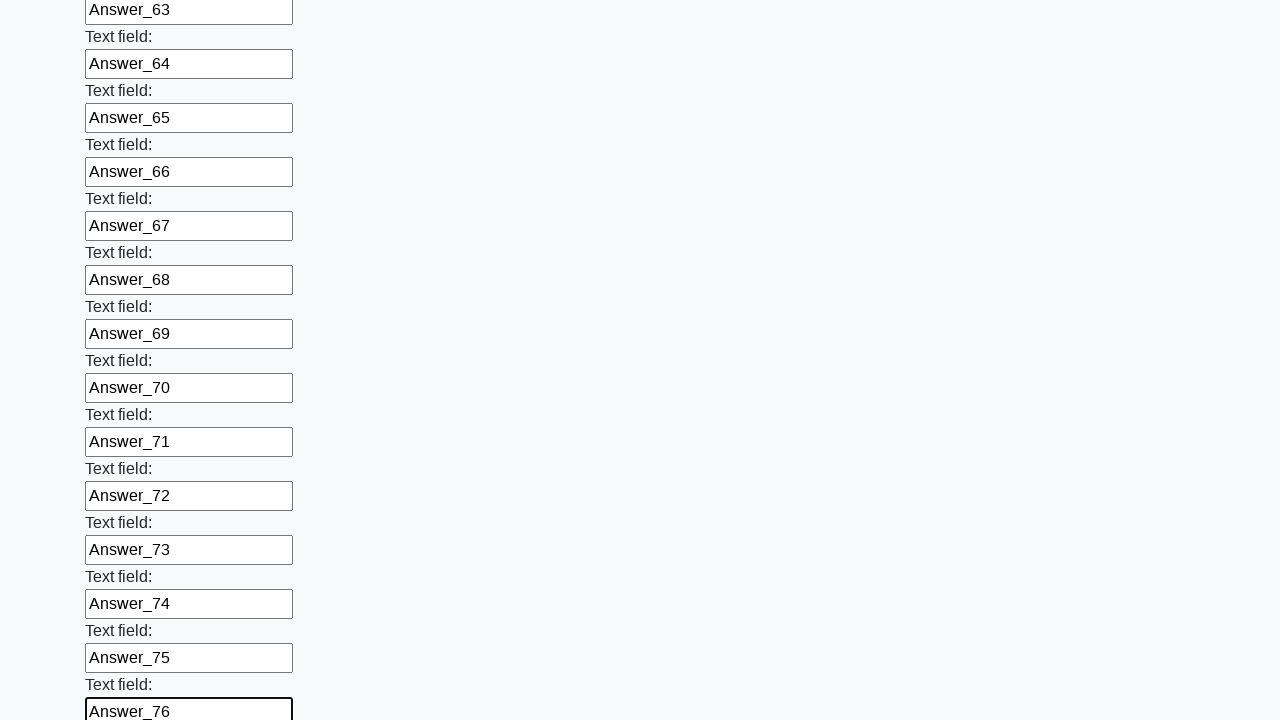

Filled input field 77 with 'Answer_77' on input >> nth=77
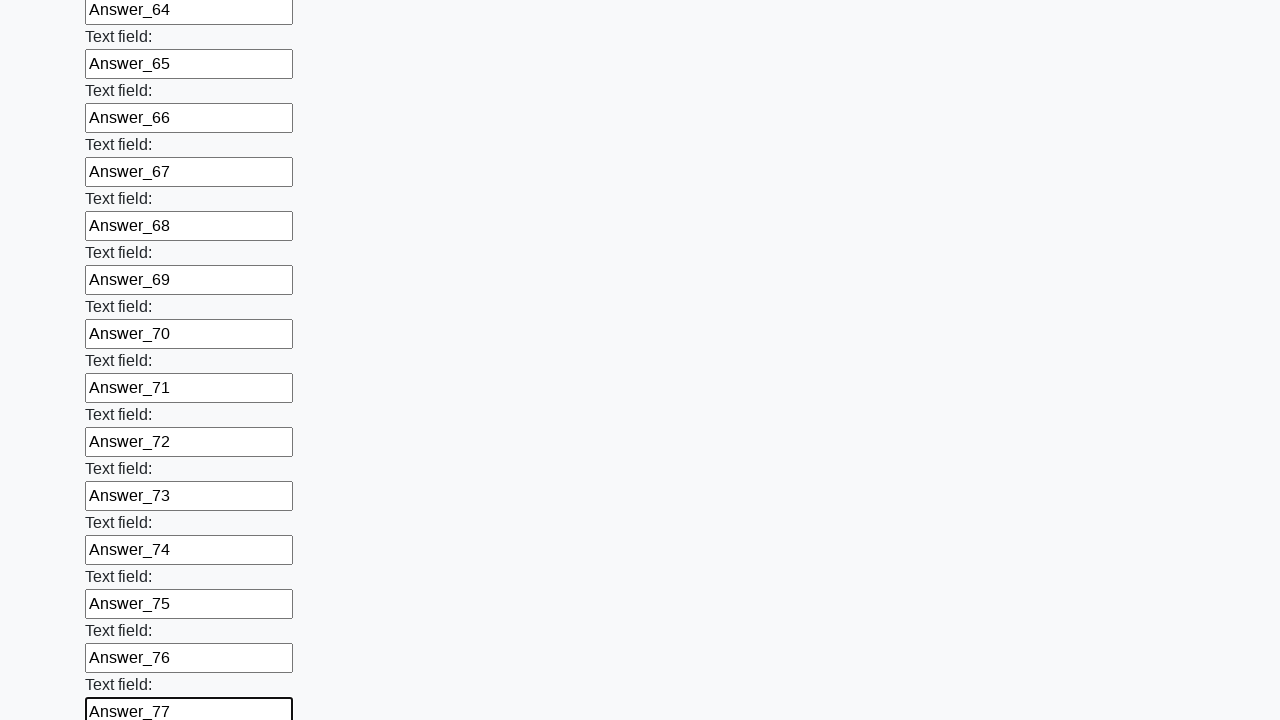

Filled input field 78 with 'Answer_78' on input >> nth=78
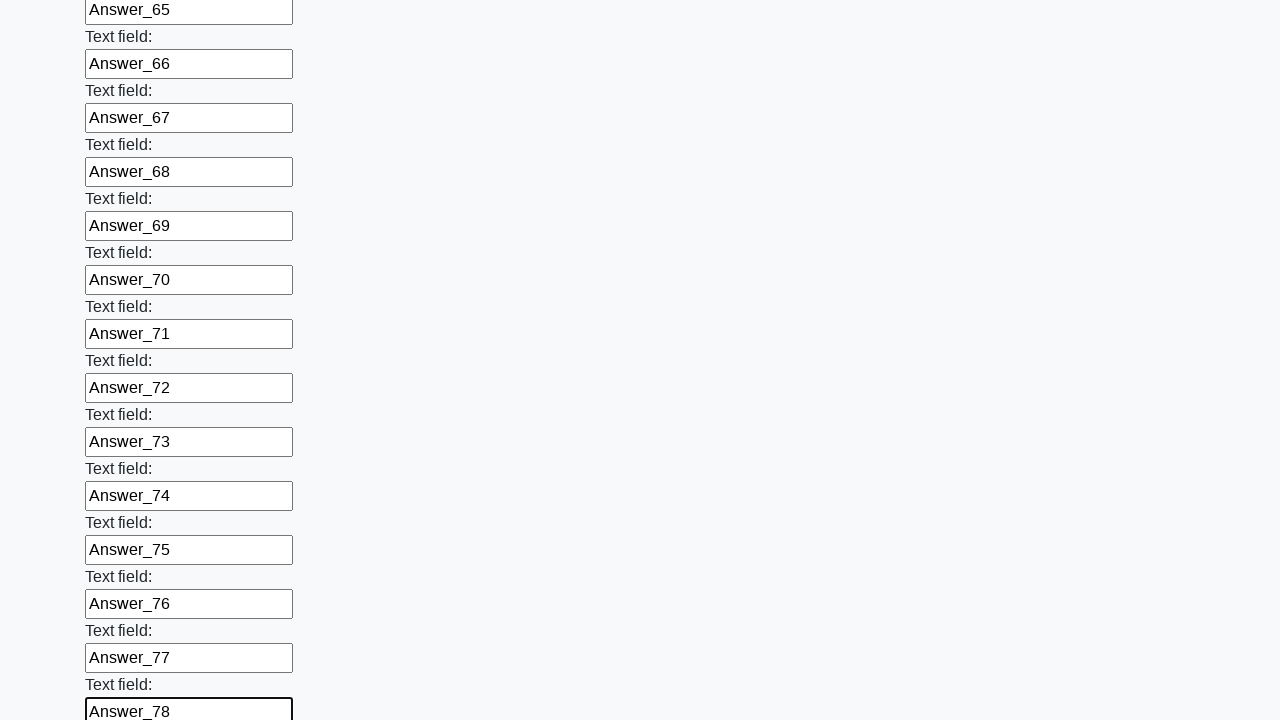

Filled input field 79 with 'Answer_79' on input >> nth=79
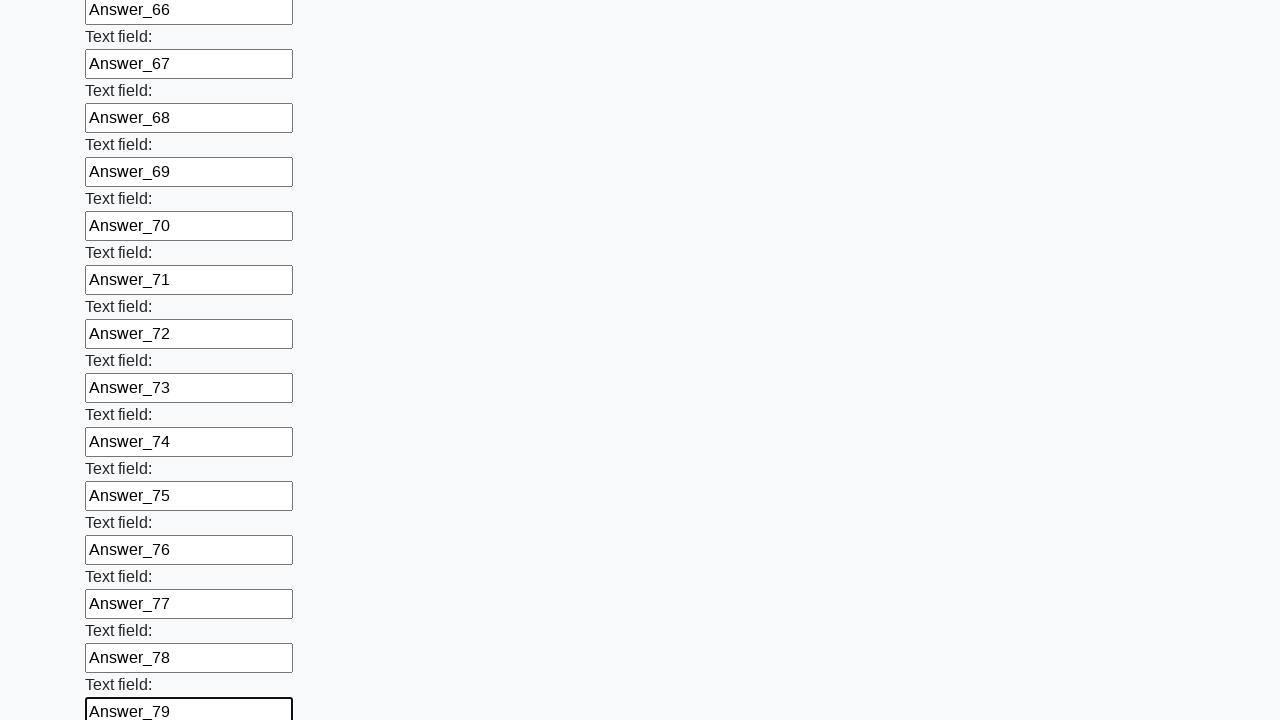

Filled input field 80 with 'Answer_80' on input >> nth=80
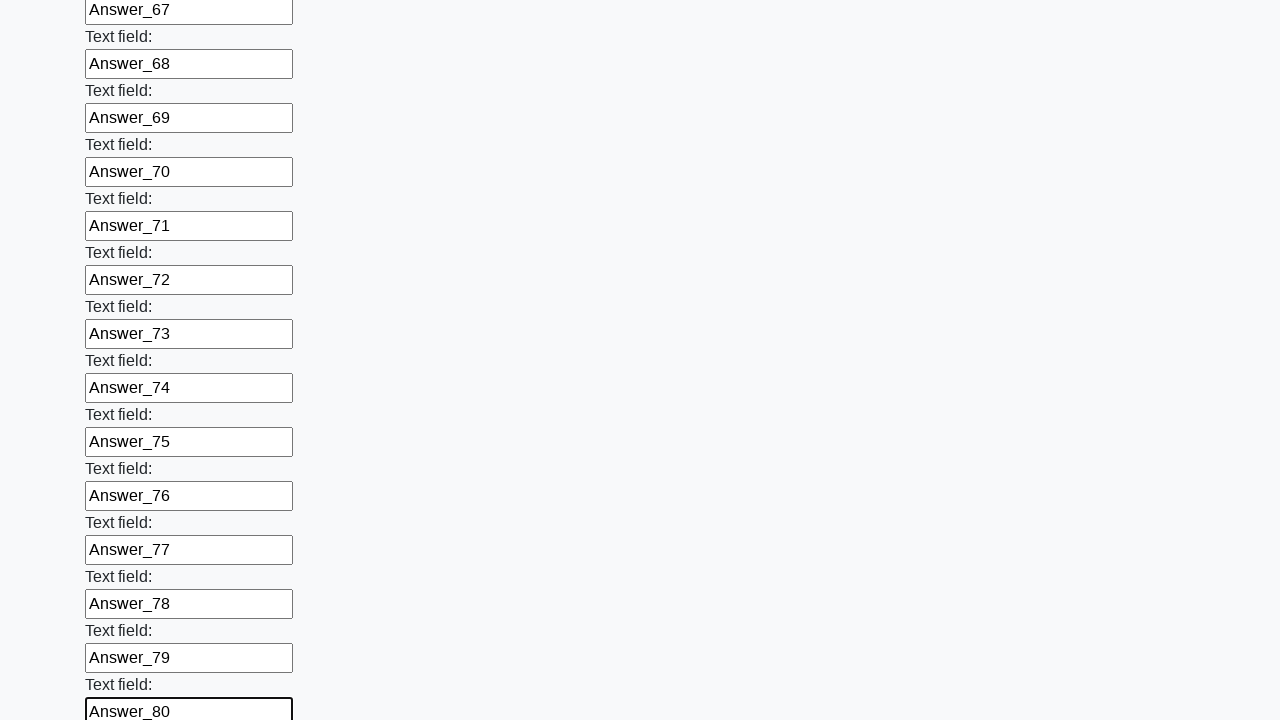

Filled input field 81 with 'Answer_81' on input >> nth=81
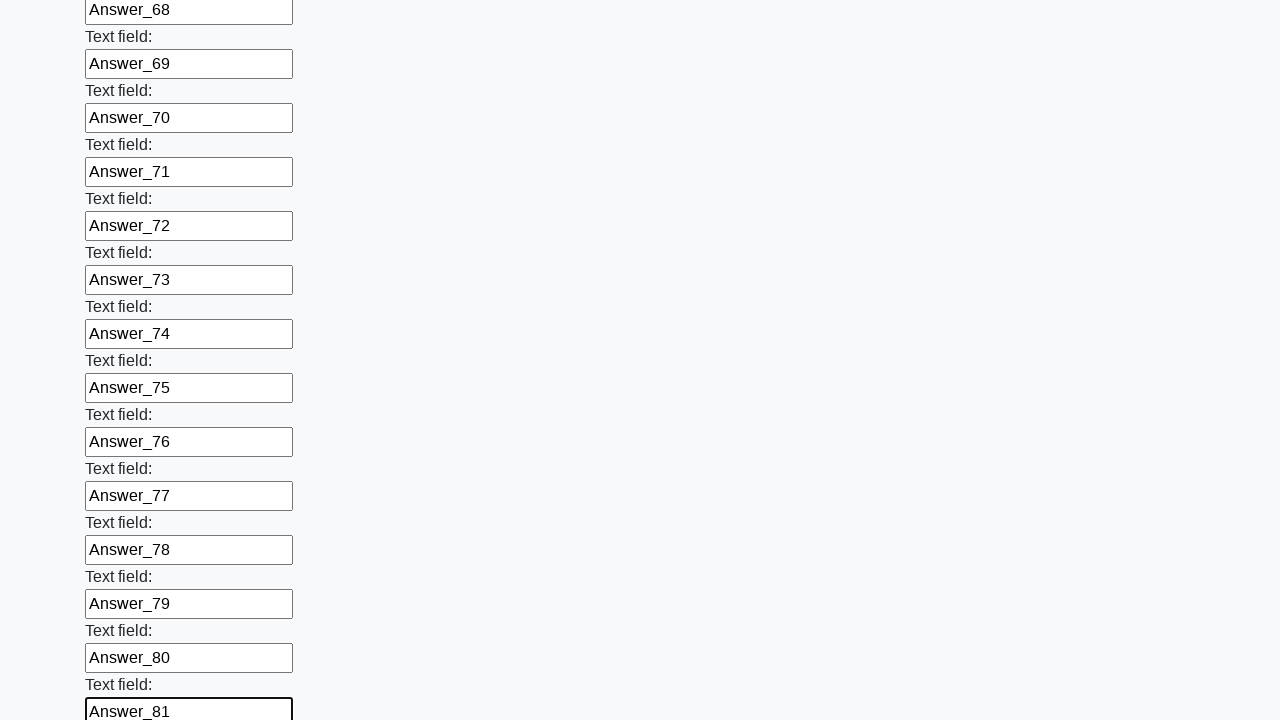

Filled input field 82 with 'Answer_82' on input >> nth=82
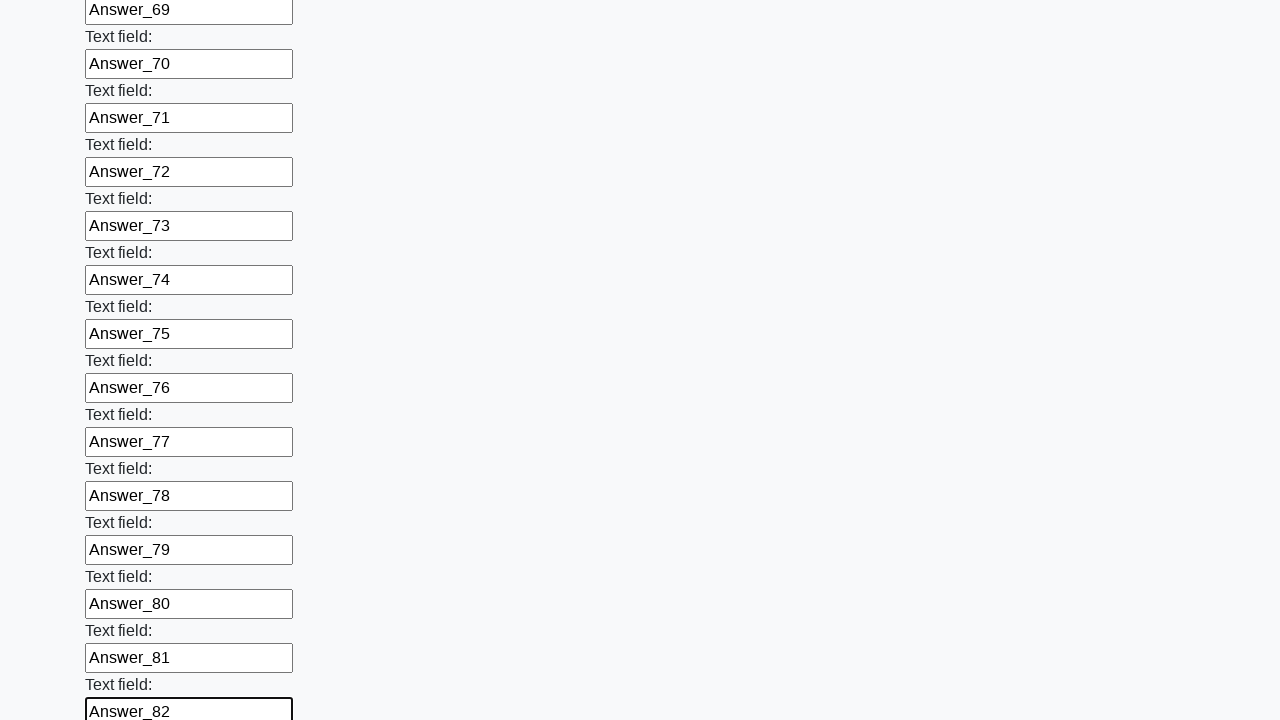

Filled input field 83 with 'Answer_83' on input >> nth=83
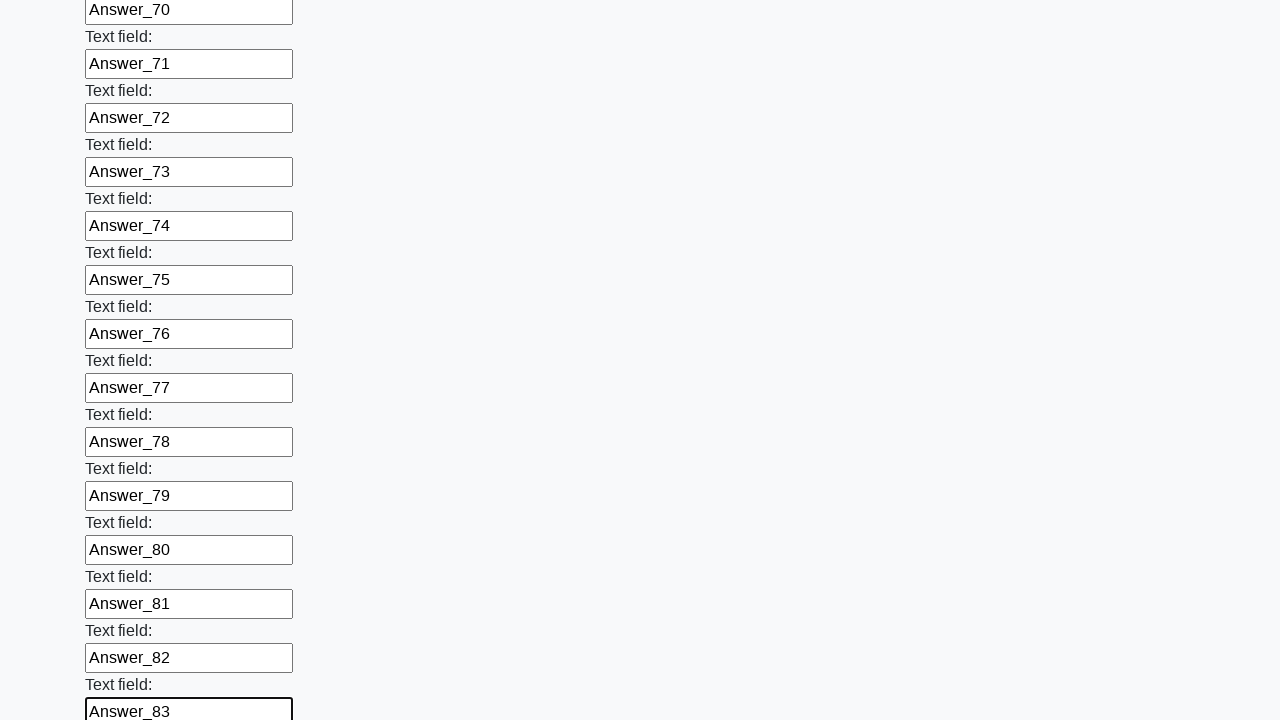

Filled input field 84 with 'Answer_84' on input >> nth=84
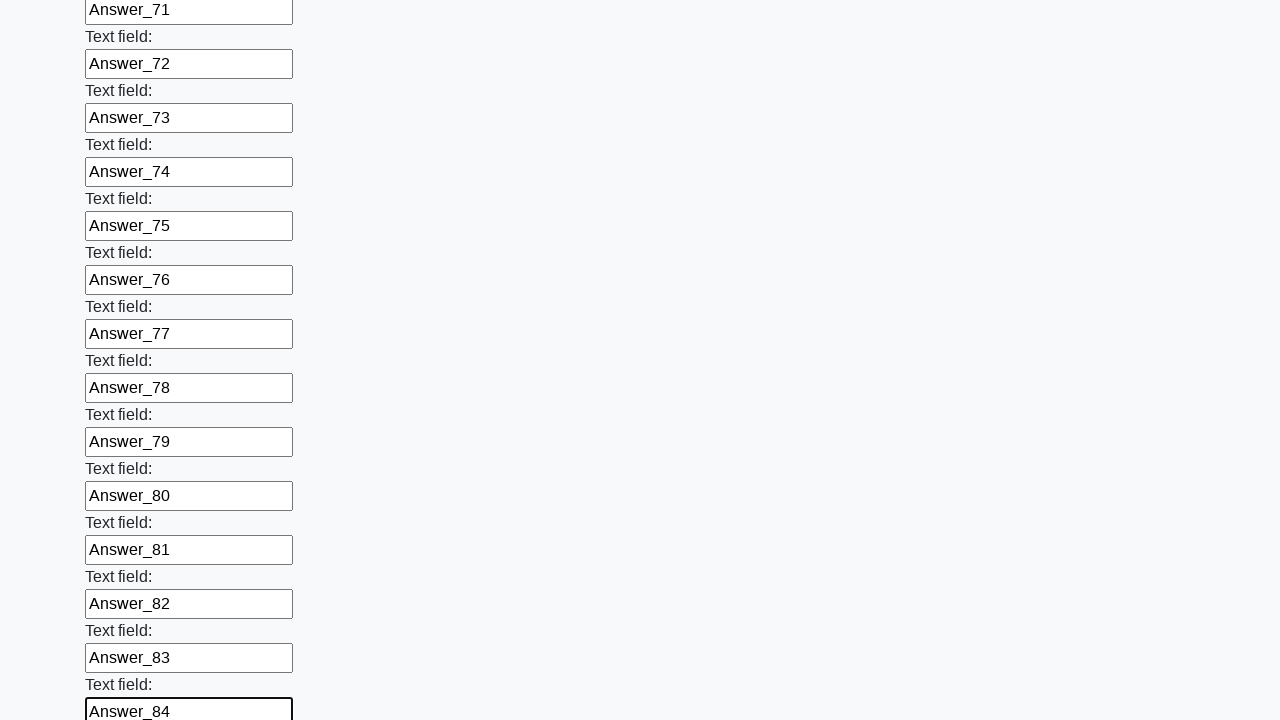

Filled input field 85 with 'Answer_85' on input >> nth=85
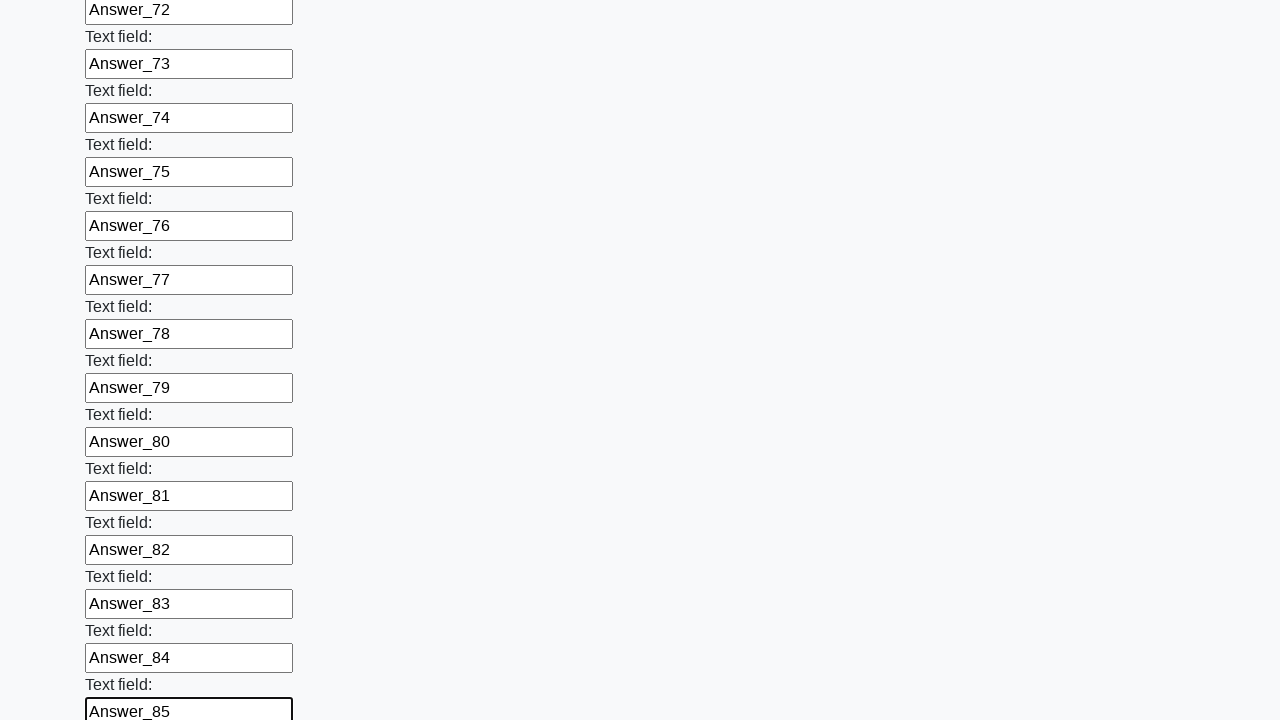

Filled input field 86 with 'Answer_86' on input >> nth=86
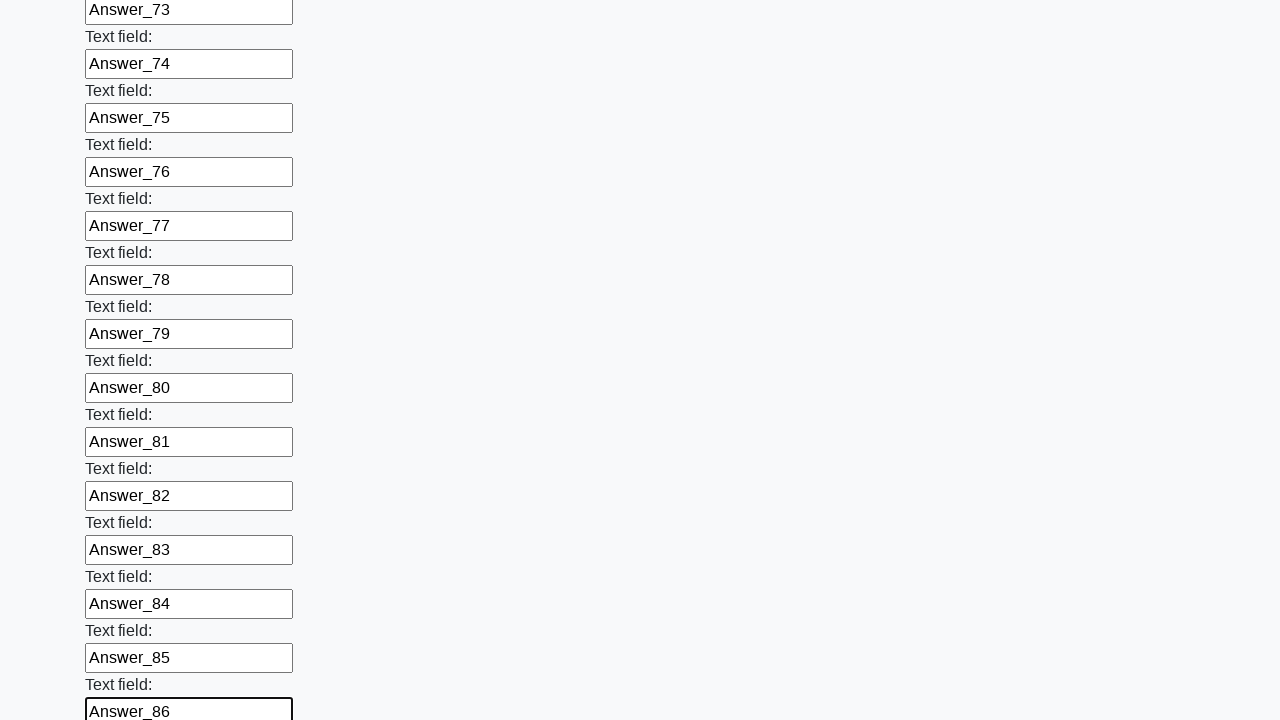

Filled input field 87 with 'Answer_87' on input >> nth=87
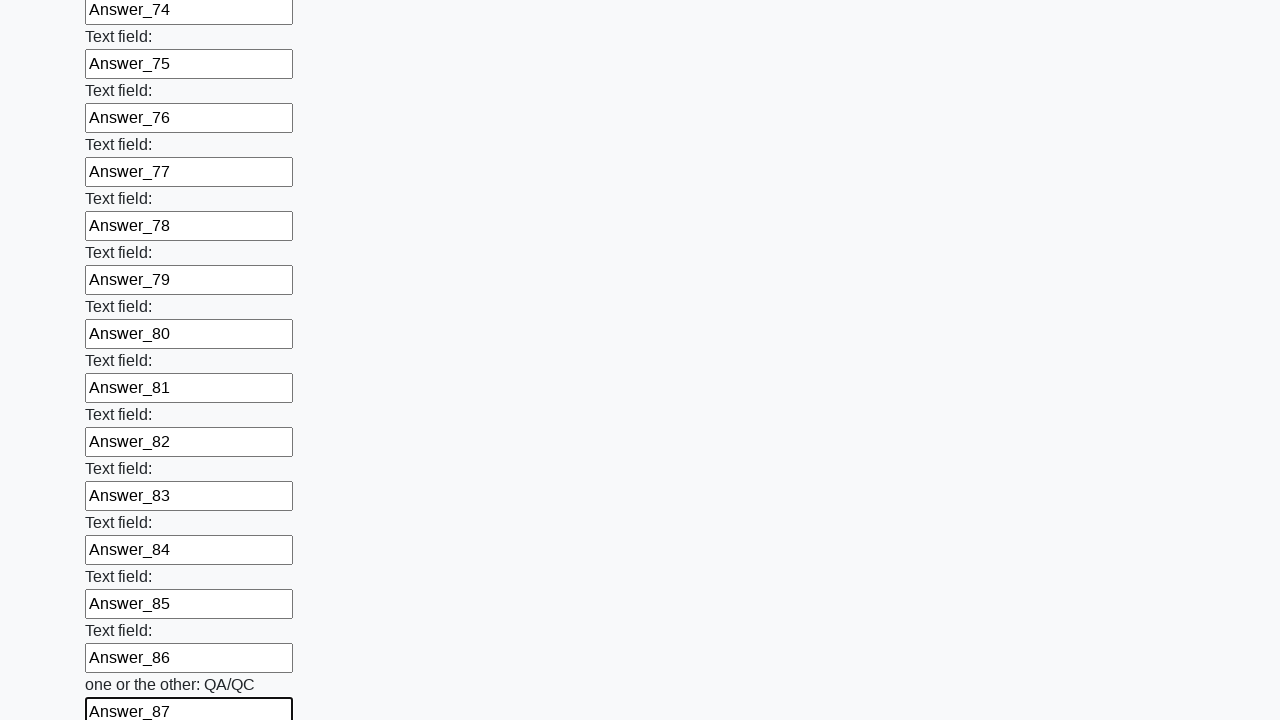

Filled input field 88 with 'Answer_88' on input >> nth=88
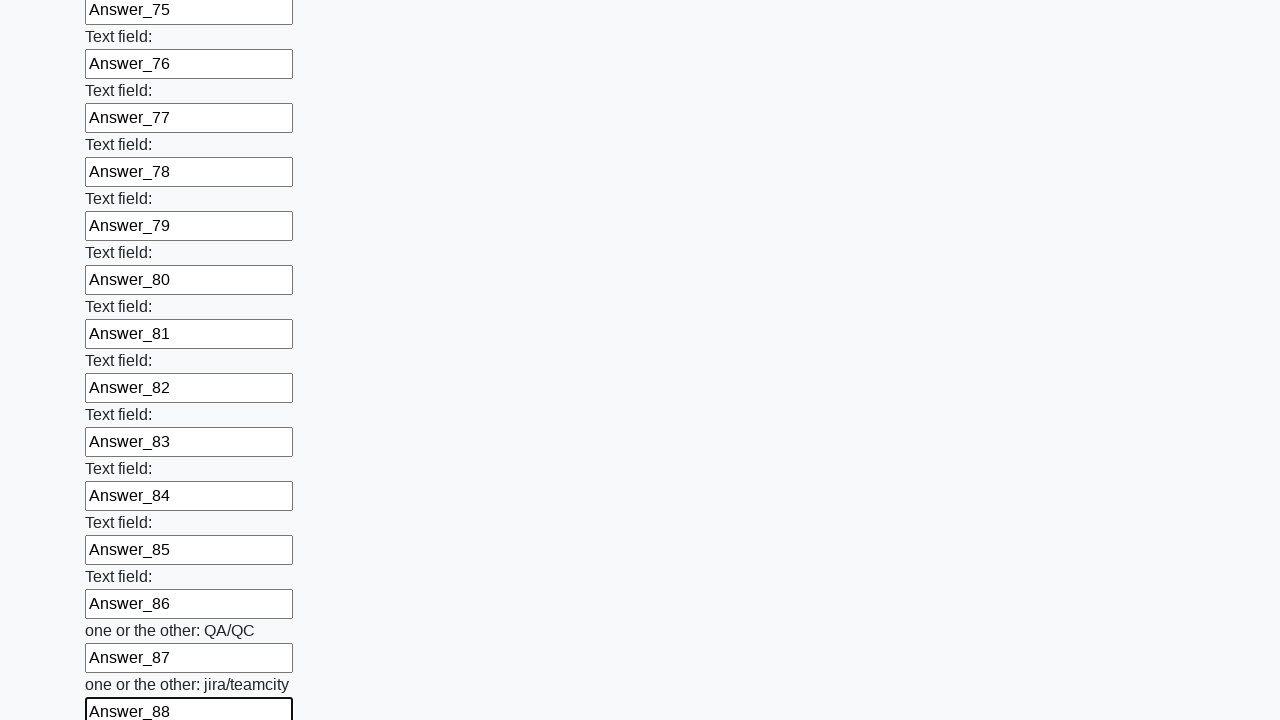

Filled input field 89 with 'Answer_89' on input >> nth=89
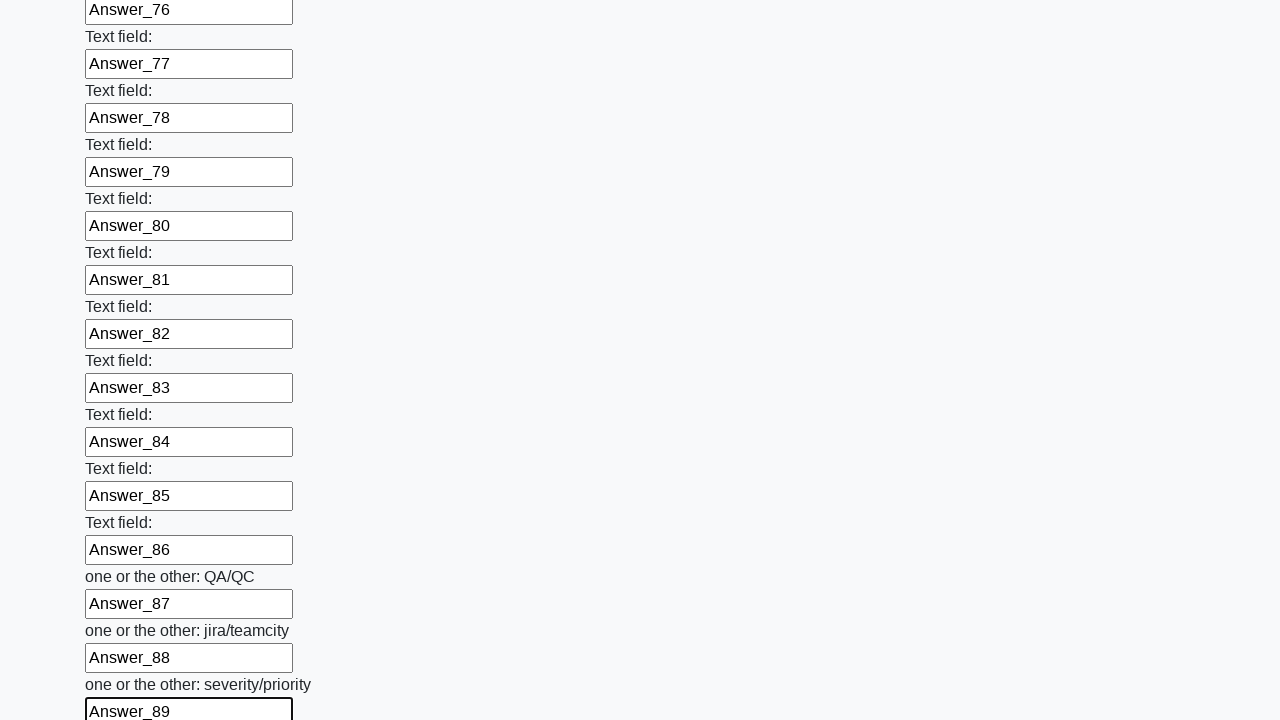

Filled input field 90 with 'Answer_90' on input >> nth=90
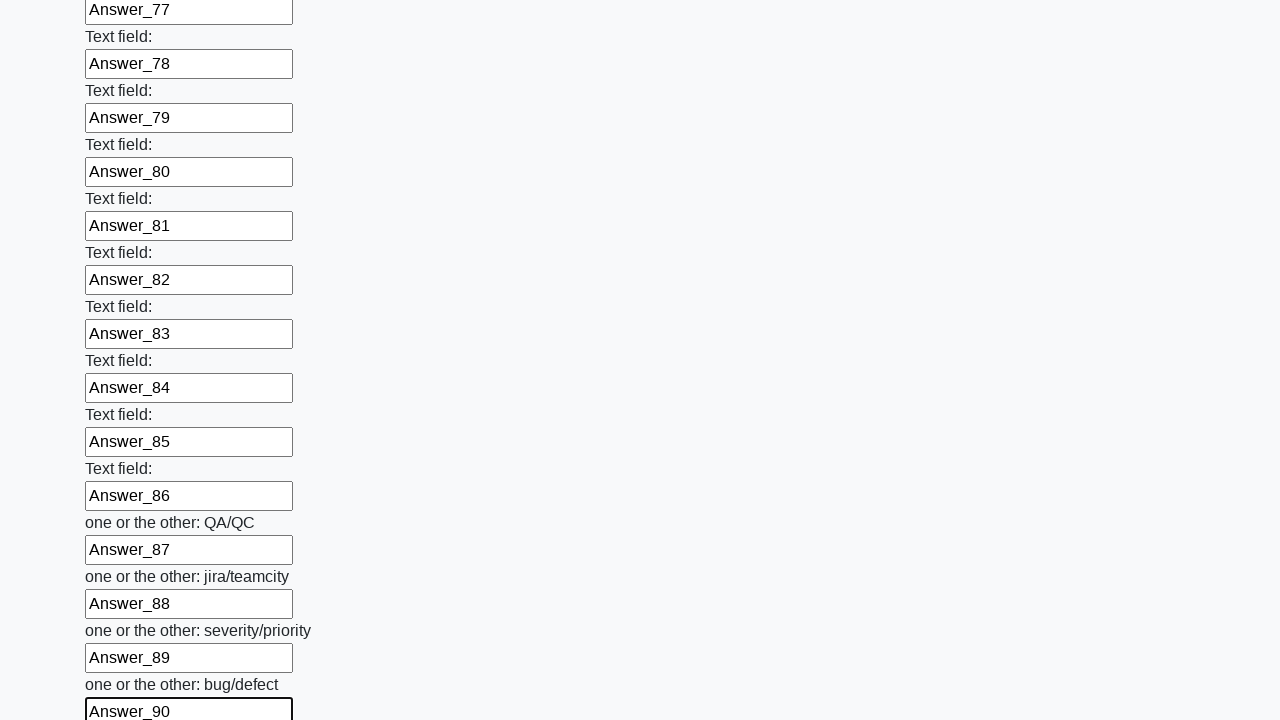

Filled input field 91 with 'Answer_91' on input >> nth=91
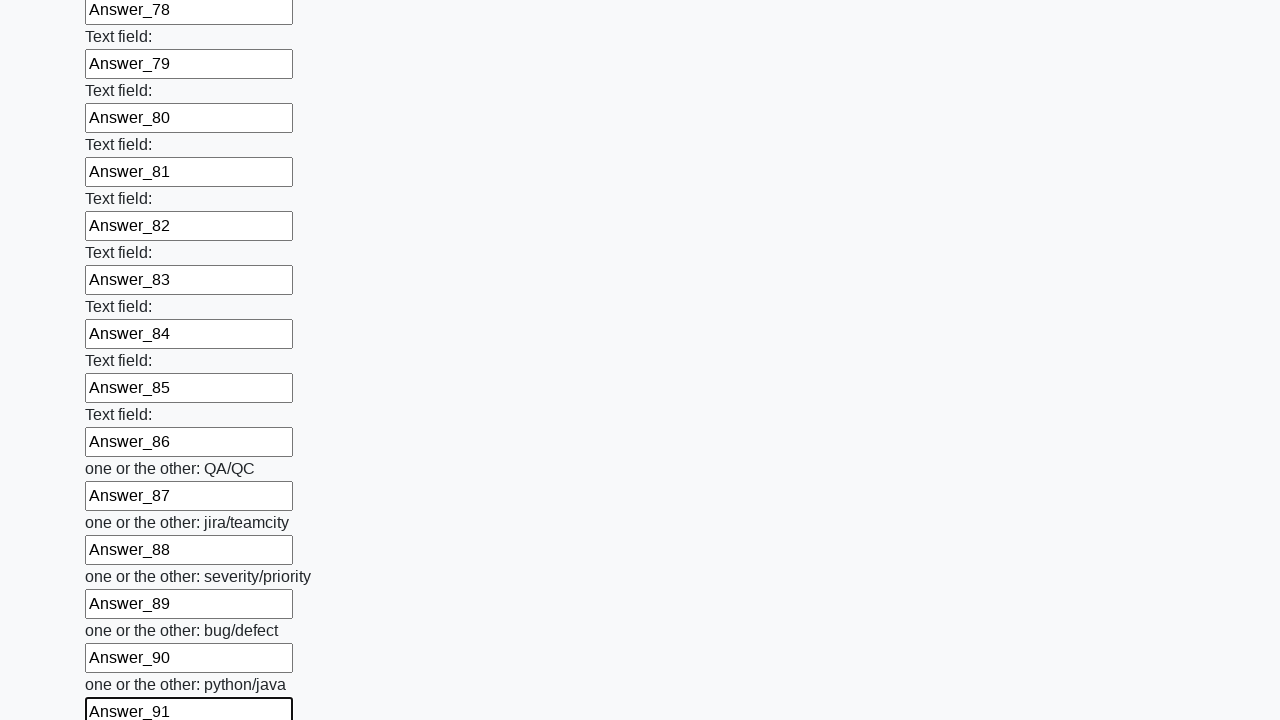

Filled input field 92 with 'Answer_92' on input >> nth=92
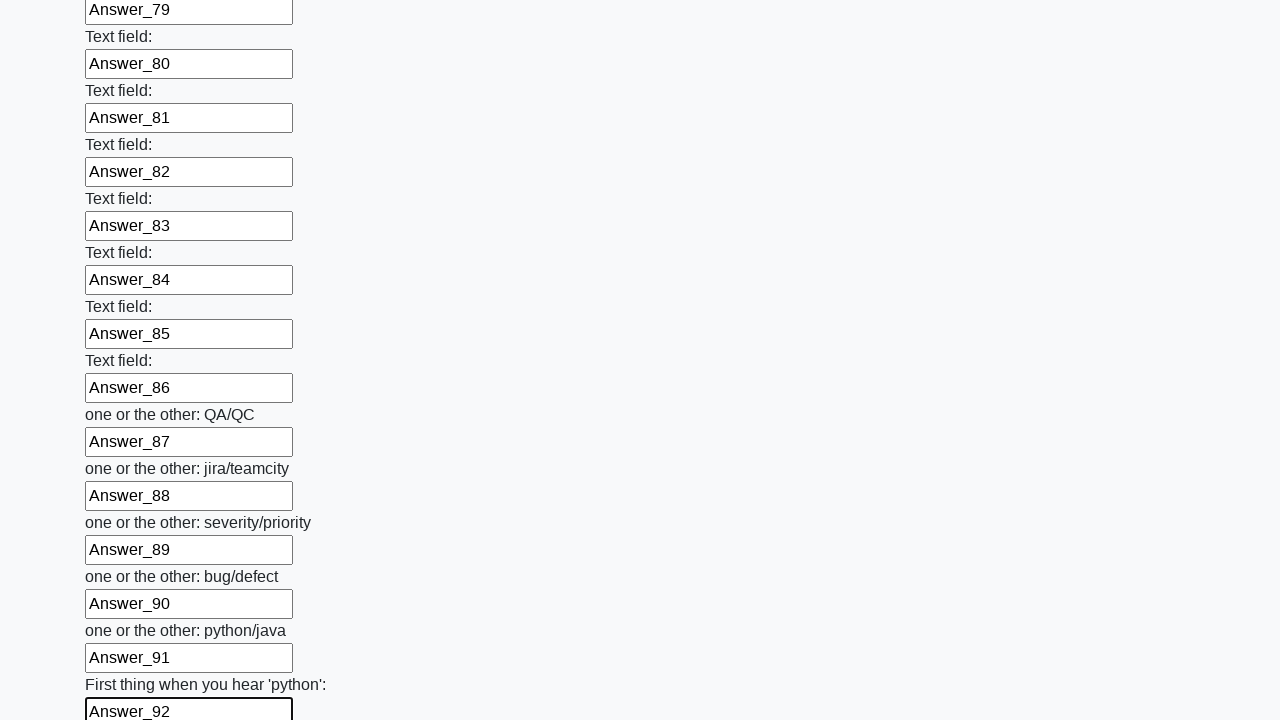

Filled input field 93 with 'Answer_93' on input >> nth=93
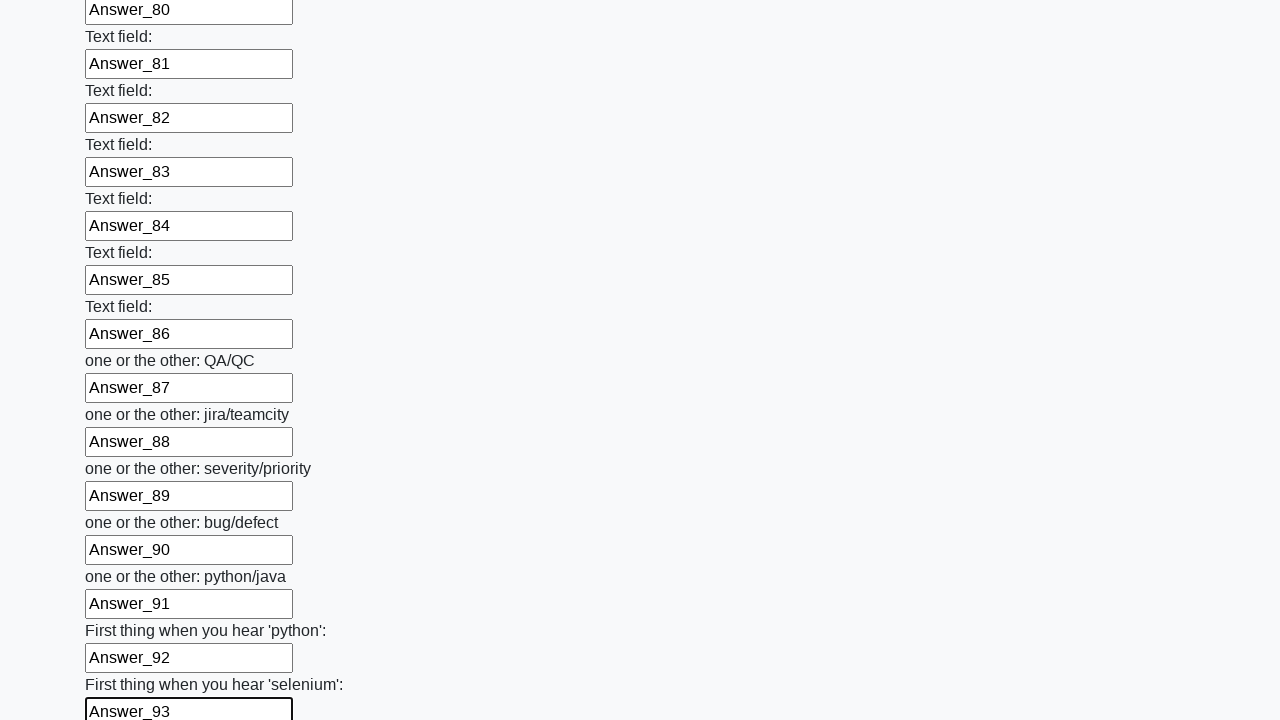

Filled input field 94 with 'Answer_94' on input >> nth=94
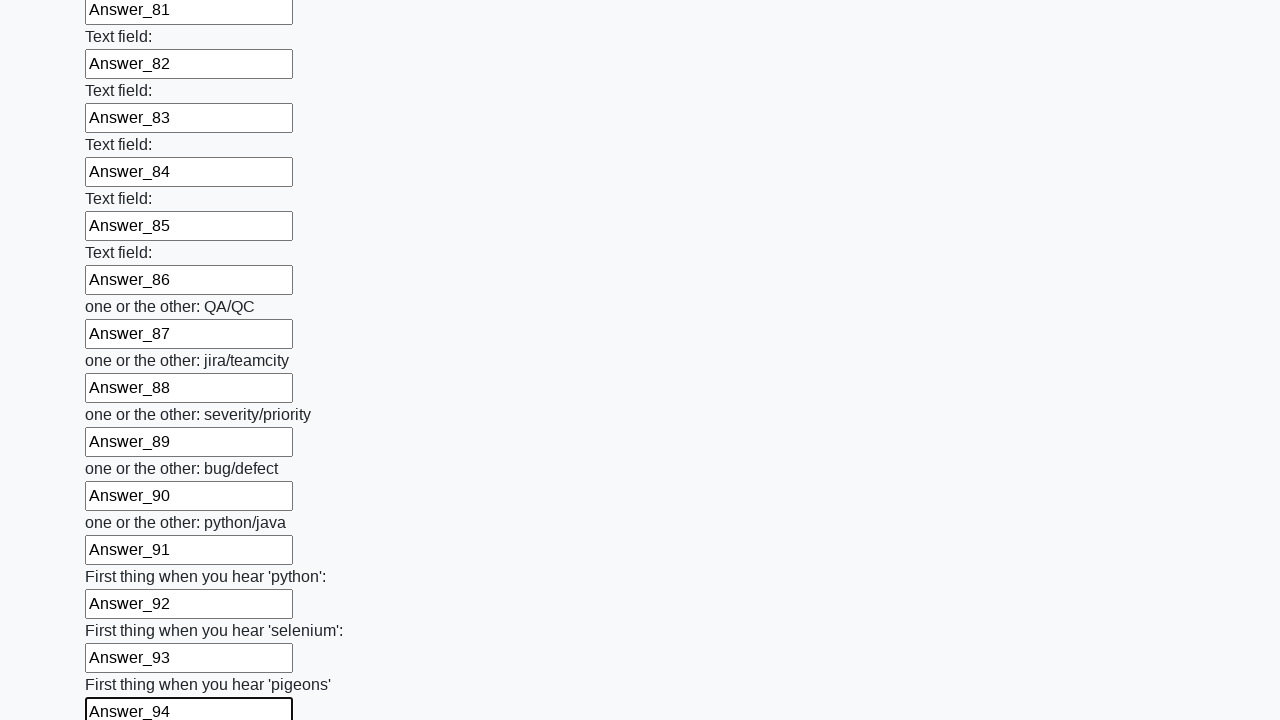

Filled input field 95 with 'Answer_95' on input >> nth=95
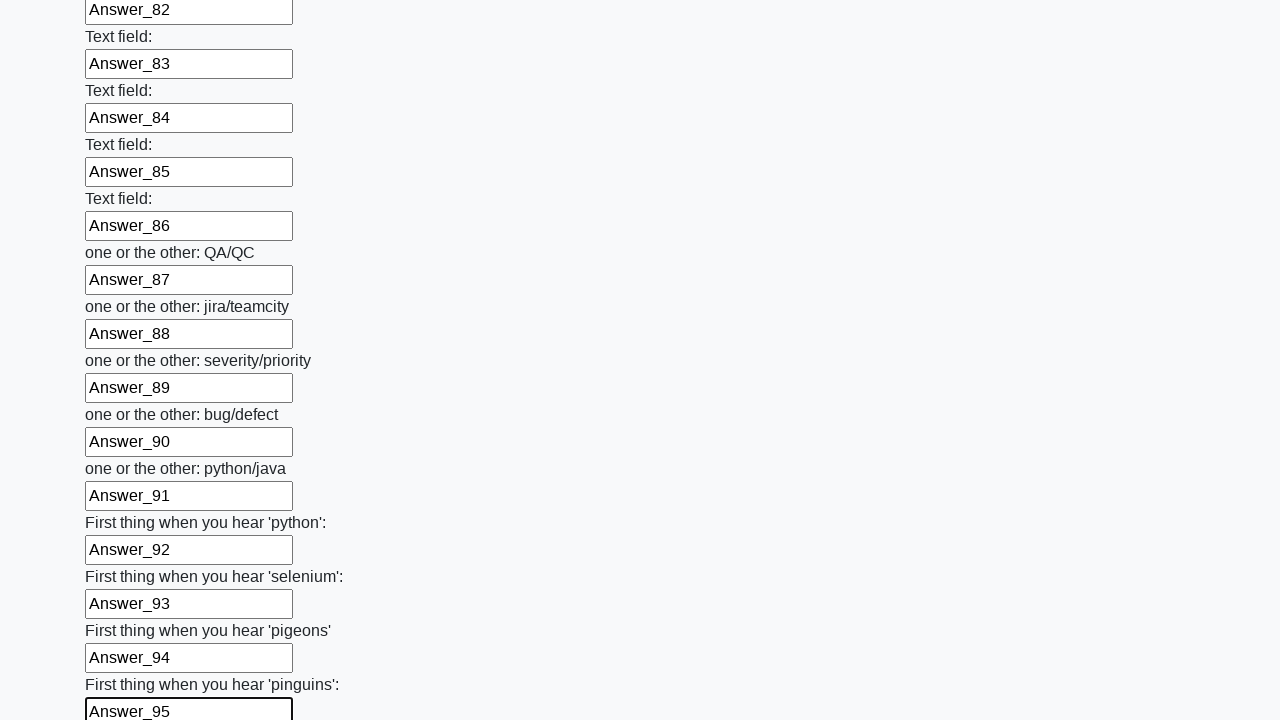

Filled input field 96 with 'Answer_96' on input >> nth=96
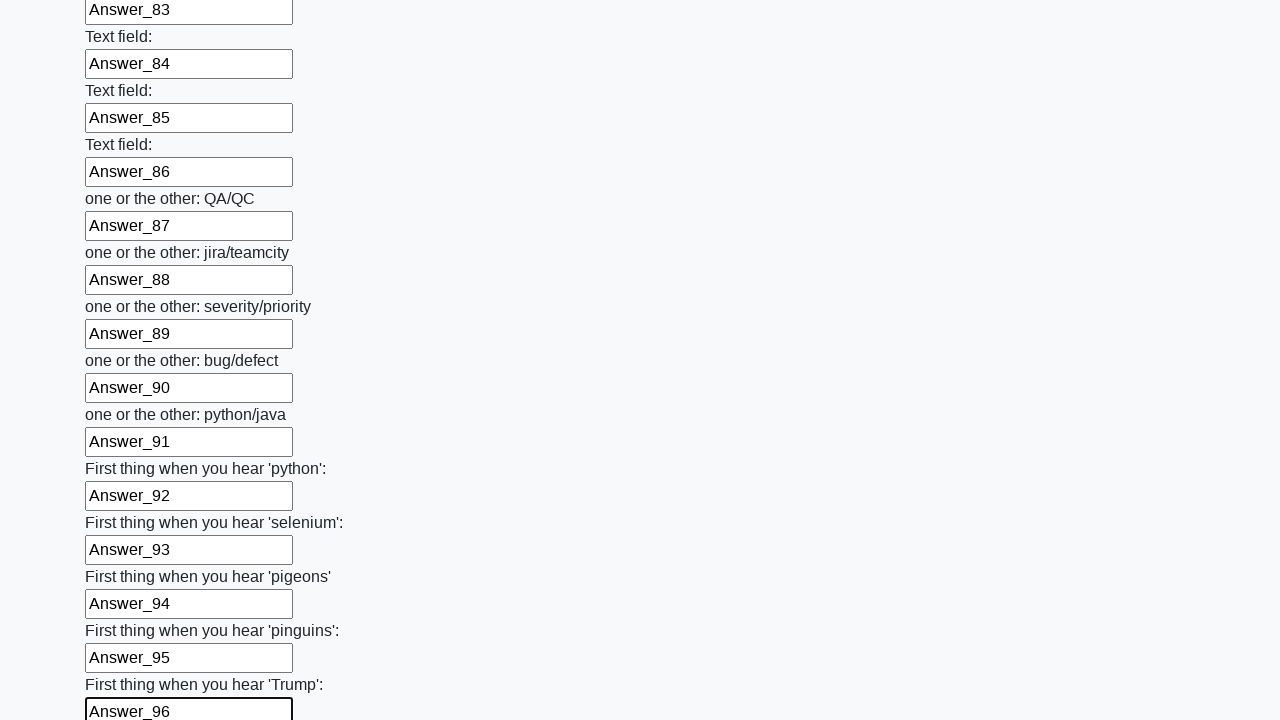

Filled input field 97 with 'Answer_97' on input >> nth=97
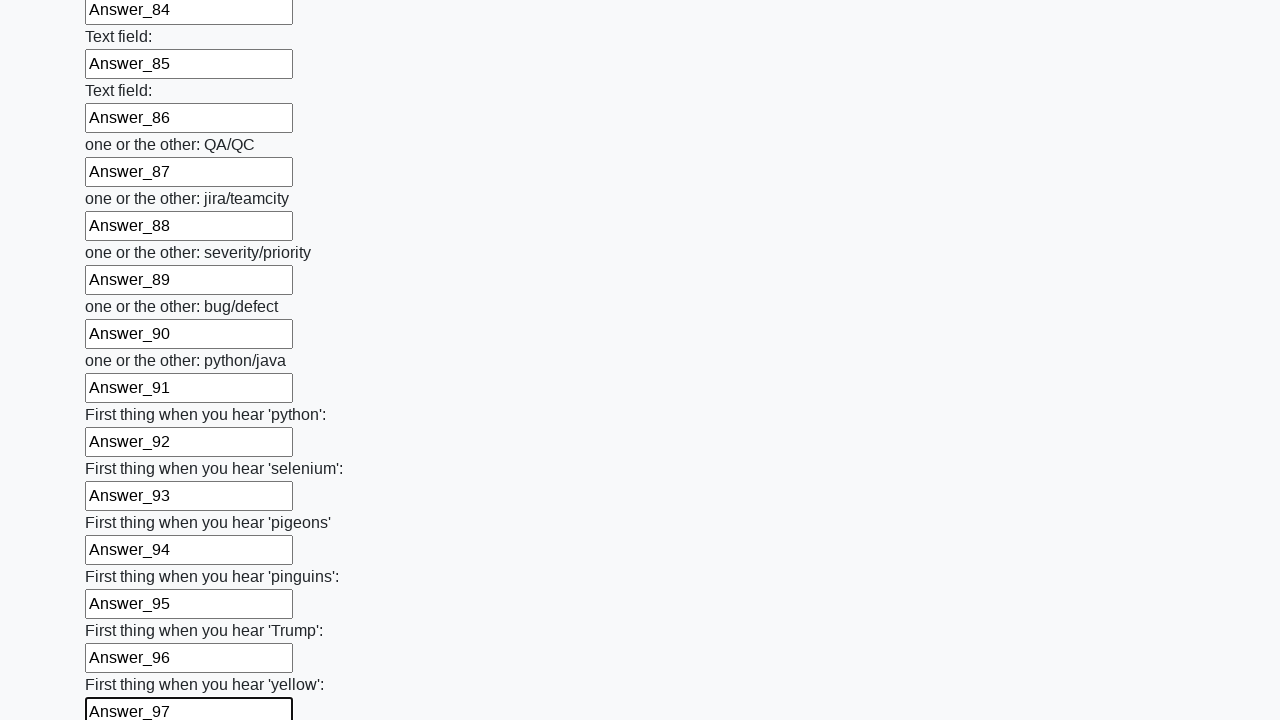

Filled input field 98 with 'Answer_98' on input >> nth=98
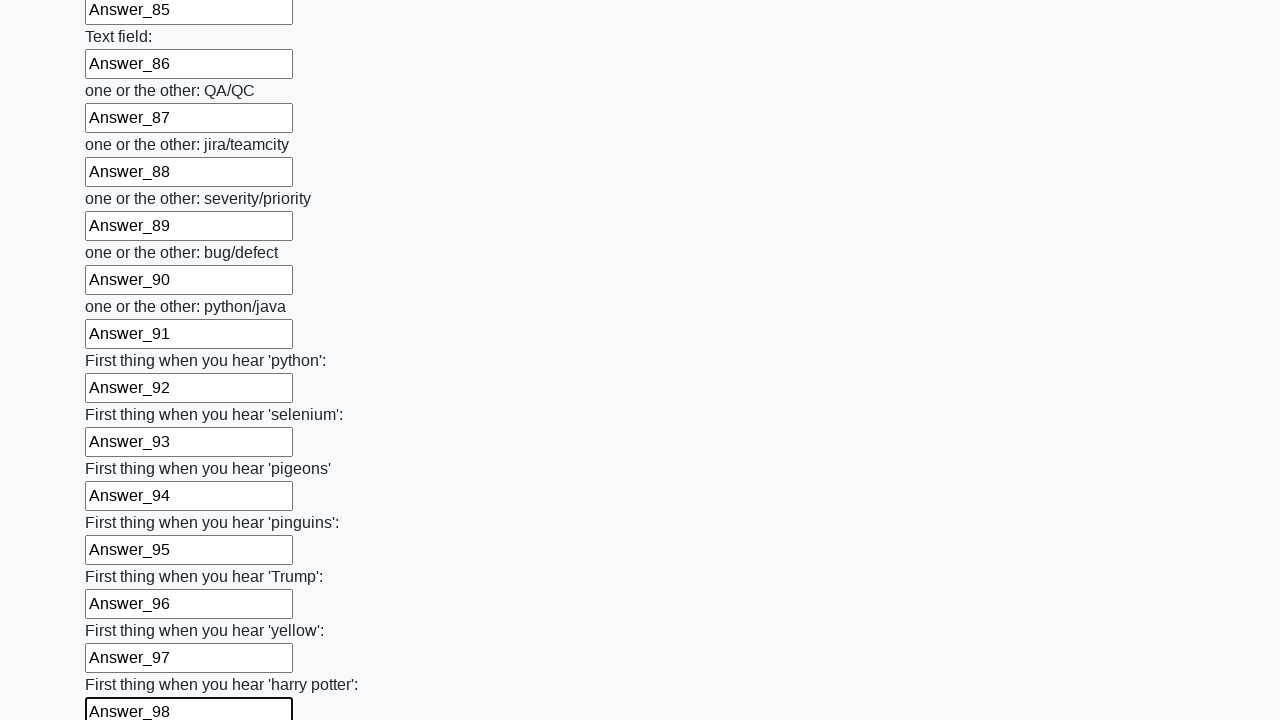

Filled input field 99 with 'Answer_99' on input >> nth=99
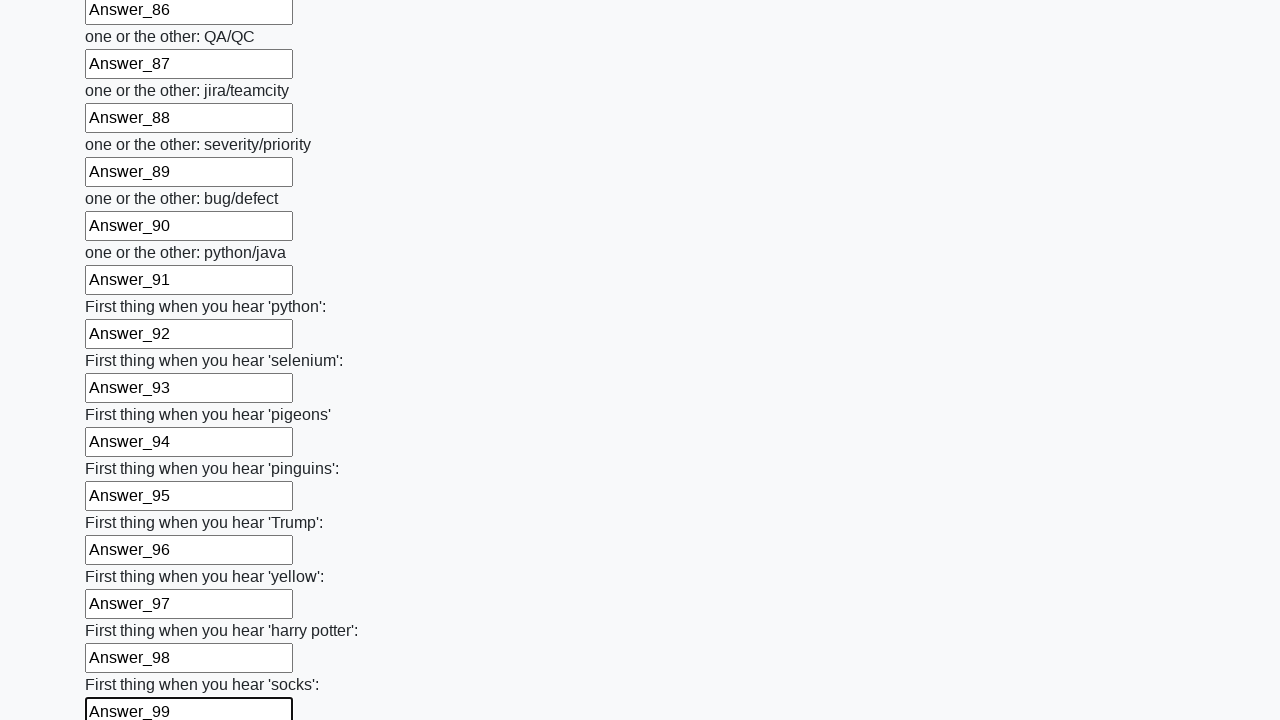

Clicked the submit button at (123, 611) on button.btn
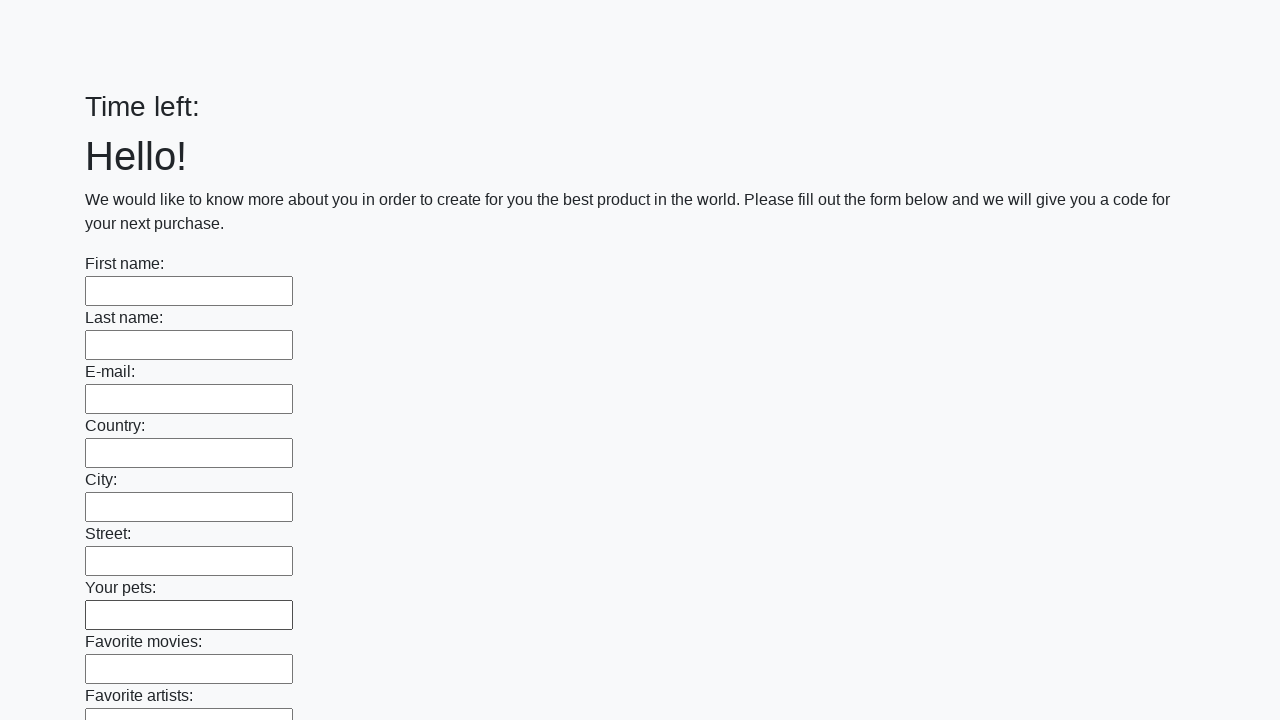

Form submission completed and page loaded
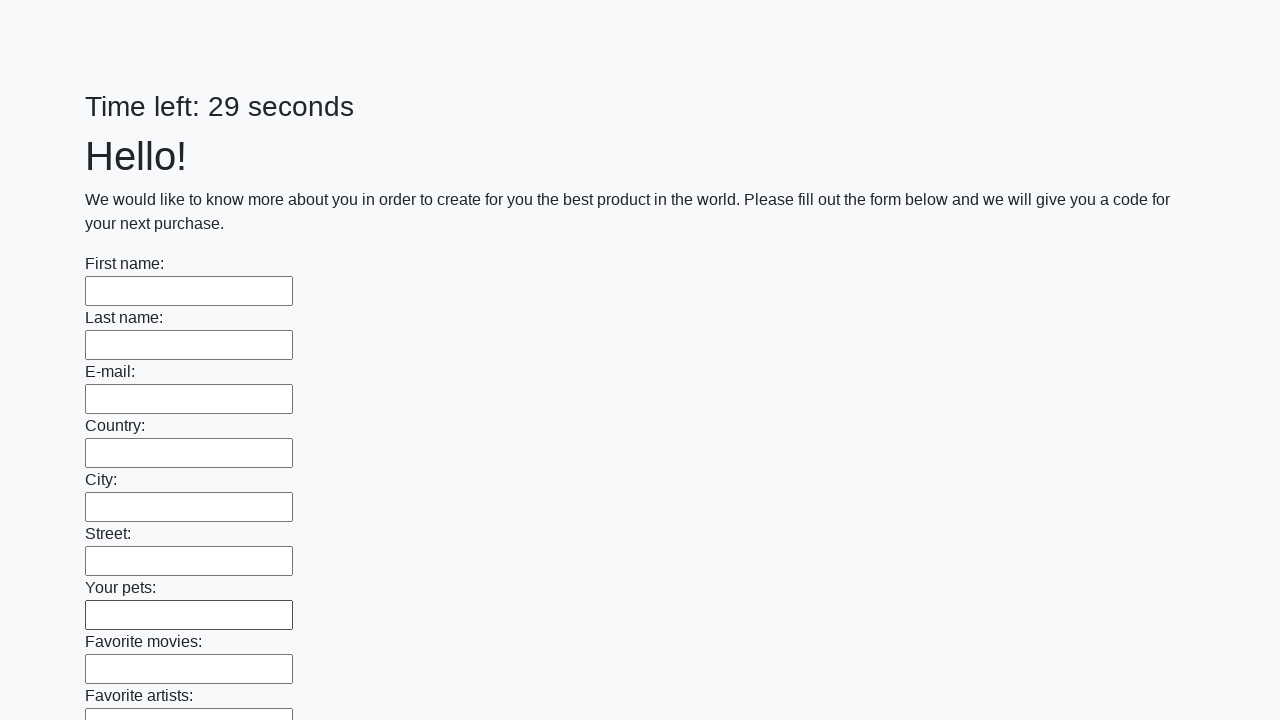

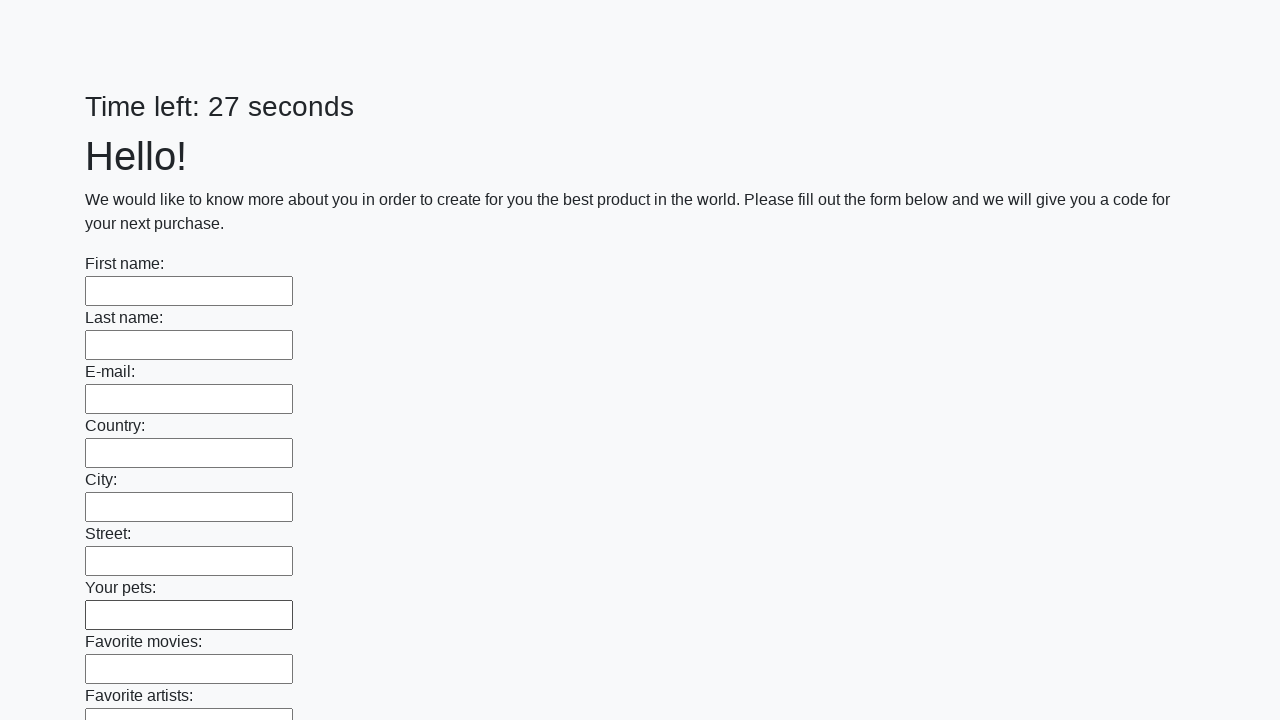